Tests a huge form by filling all input fields with text and submitting, then handling the resulting alert dialog

Starting URL: http://suninjuly.github.io/huge_form.html

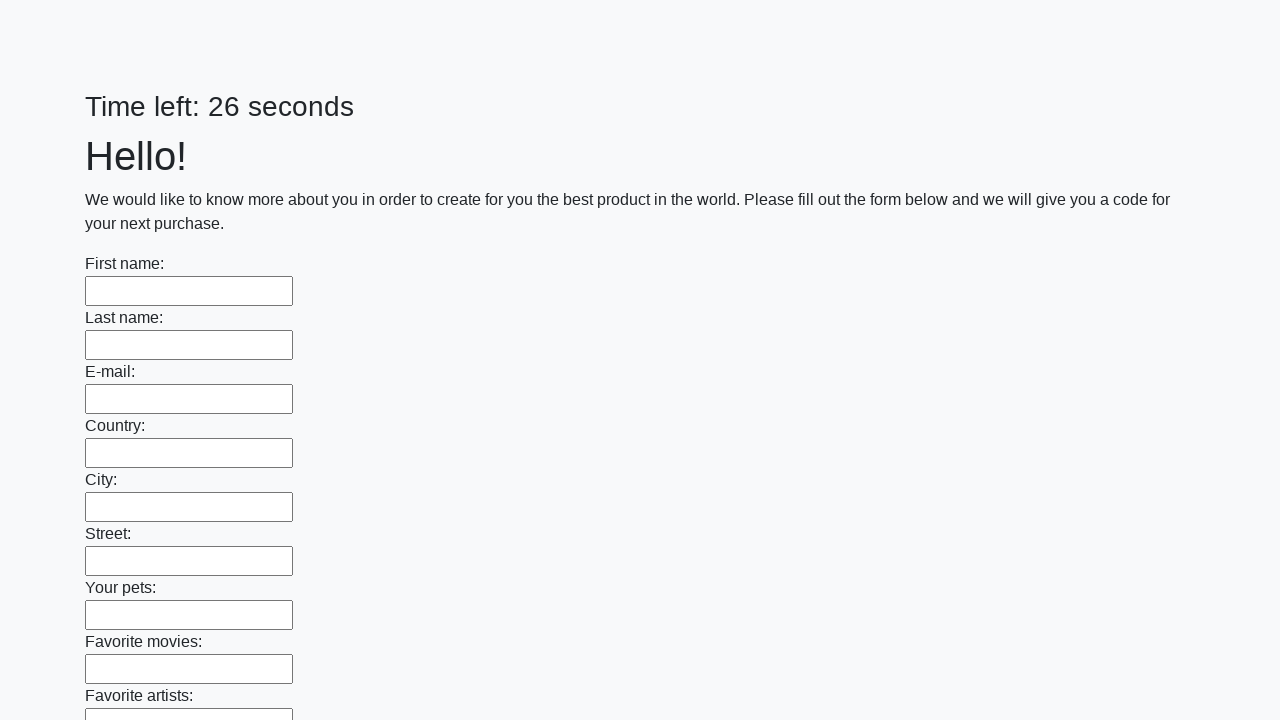

Filled input field 1 of 100 with 'bla' on input >> nth=0
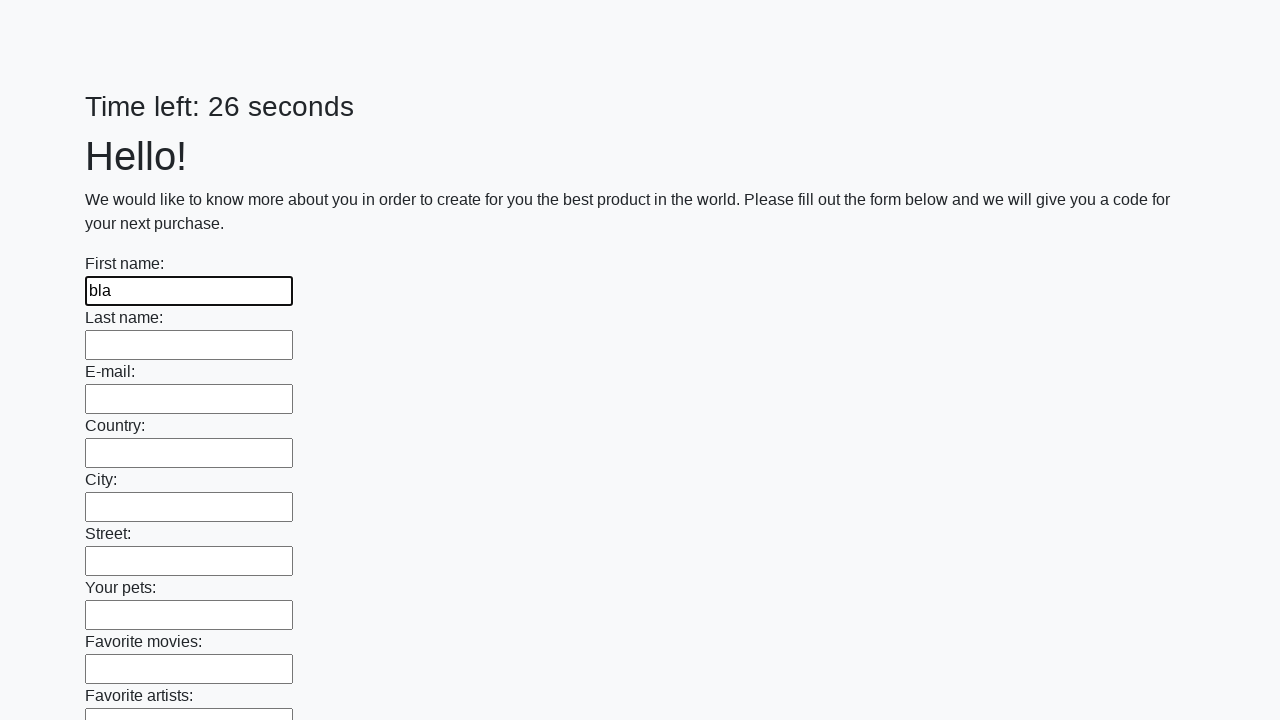

Filled input field 2 of 100 with 'bla' on input >> nth=1
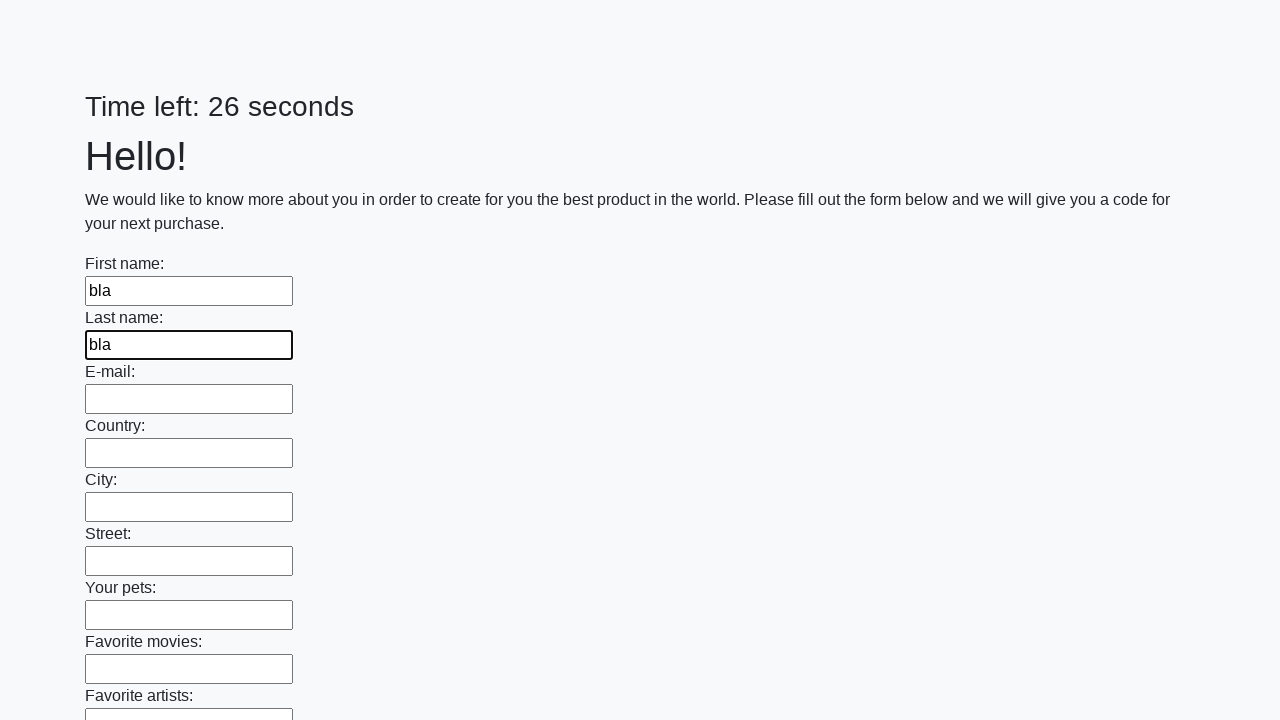

Filled input field 3 of 100 with 'bla' on input >> nth=2
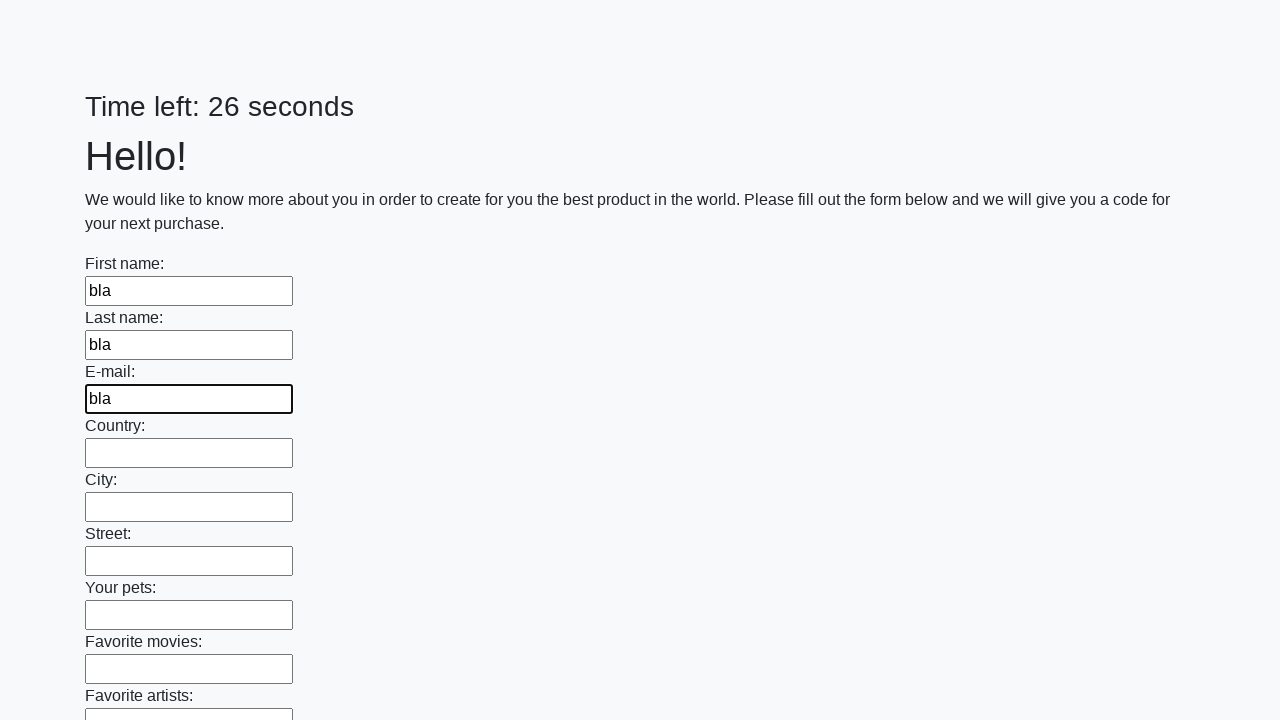

Filled input field 4 of 100 with 'bla' on input >> nth=3
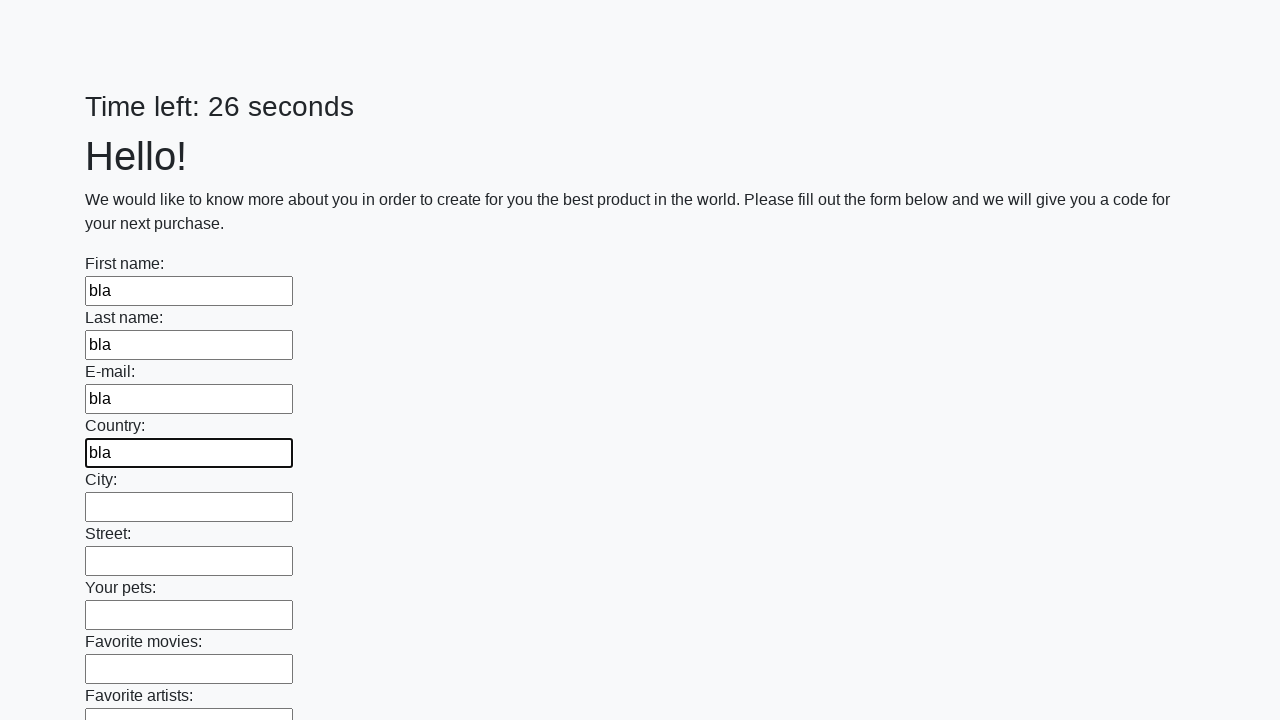

Filled input field 5 of 100 with 'bla' on input >> nth=4
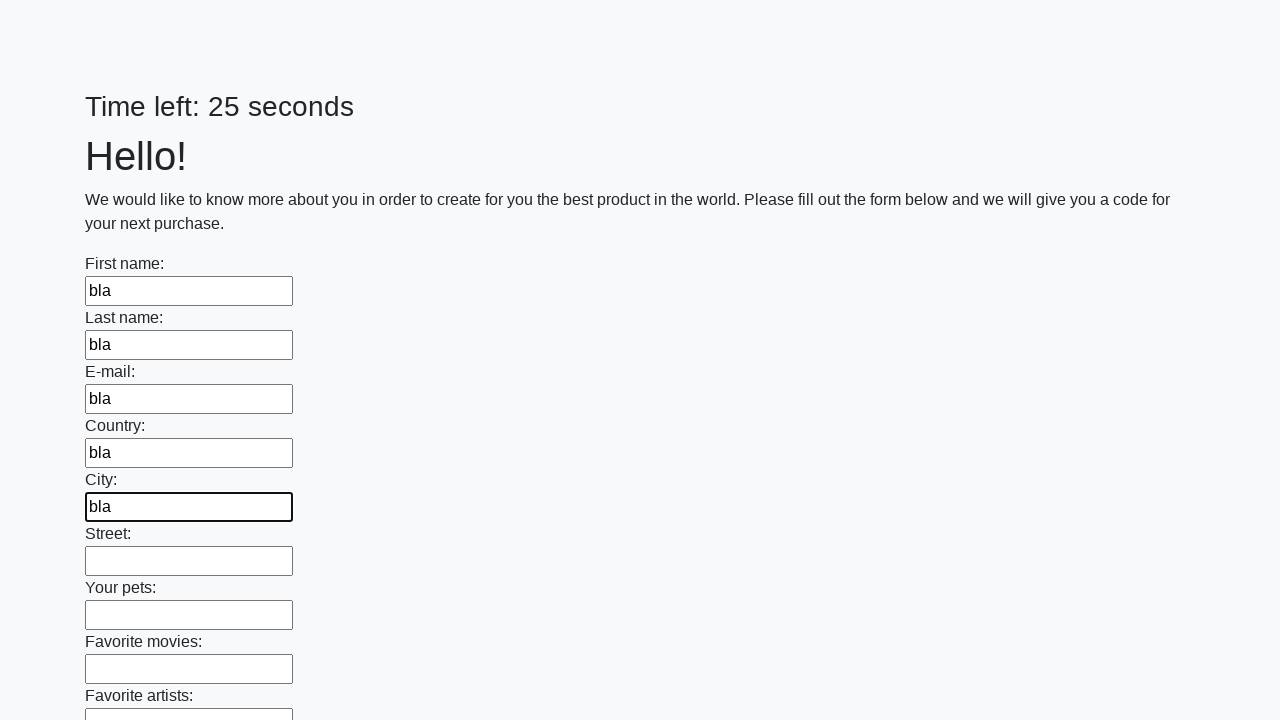

Filled input field 6 of 100 with 'bla' on input >> nth=5
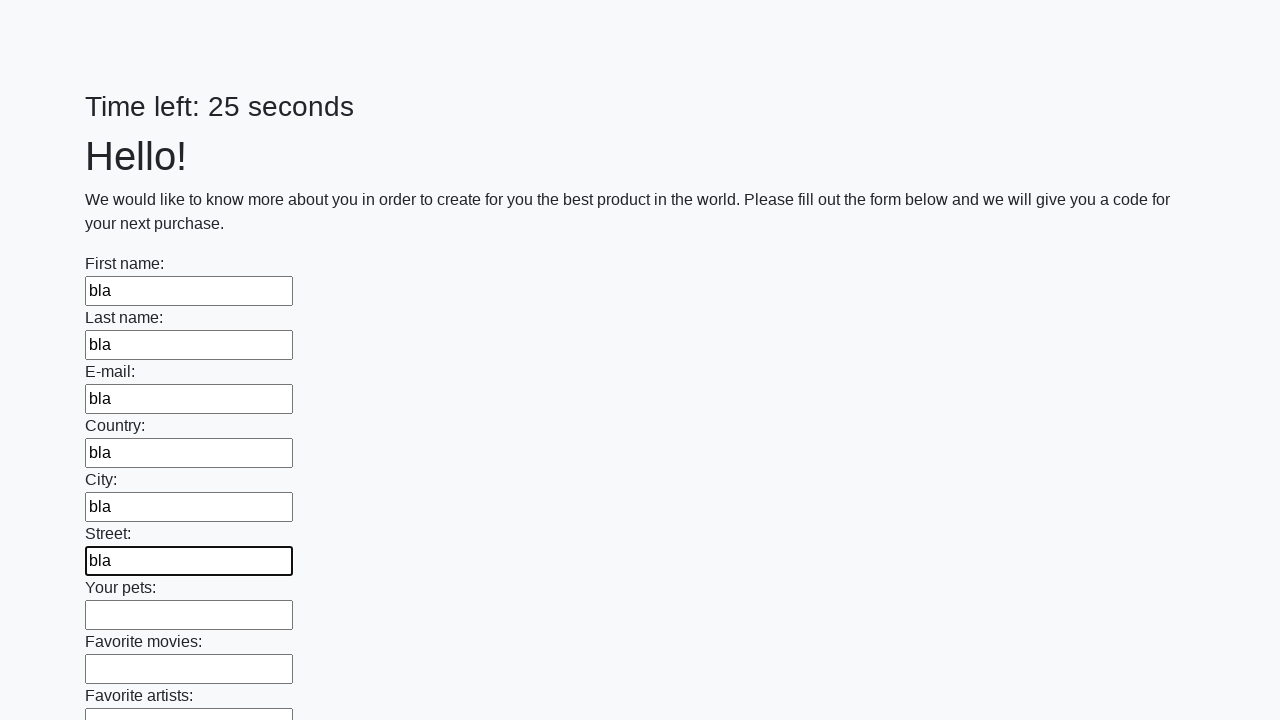

Filled input field 7 of 100 with 'bla' on input >> nth=6
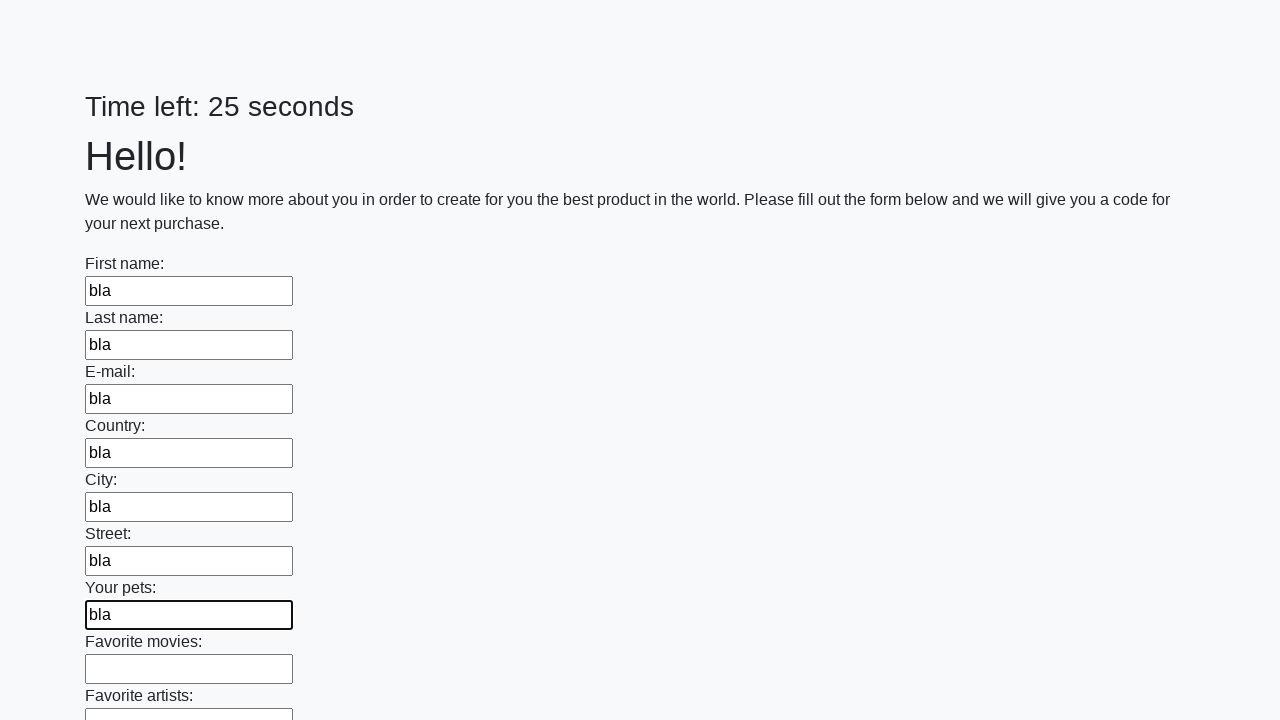

Filled input field 8 of 100 with 'bla' on input >> nth=7
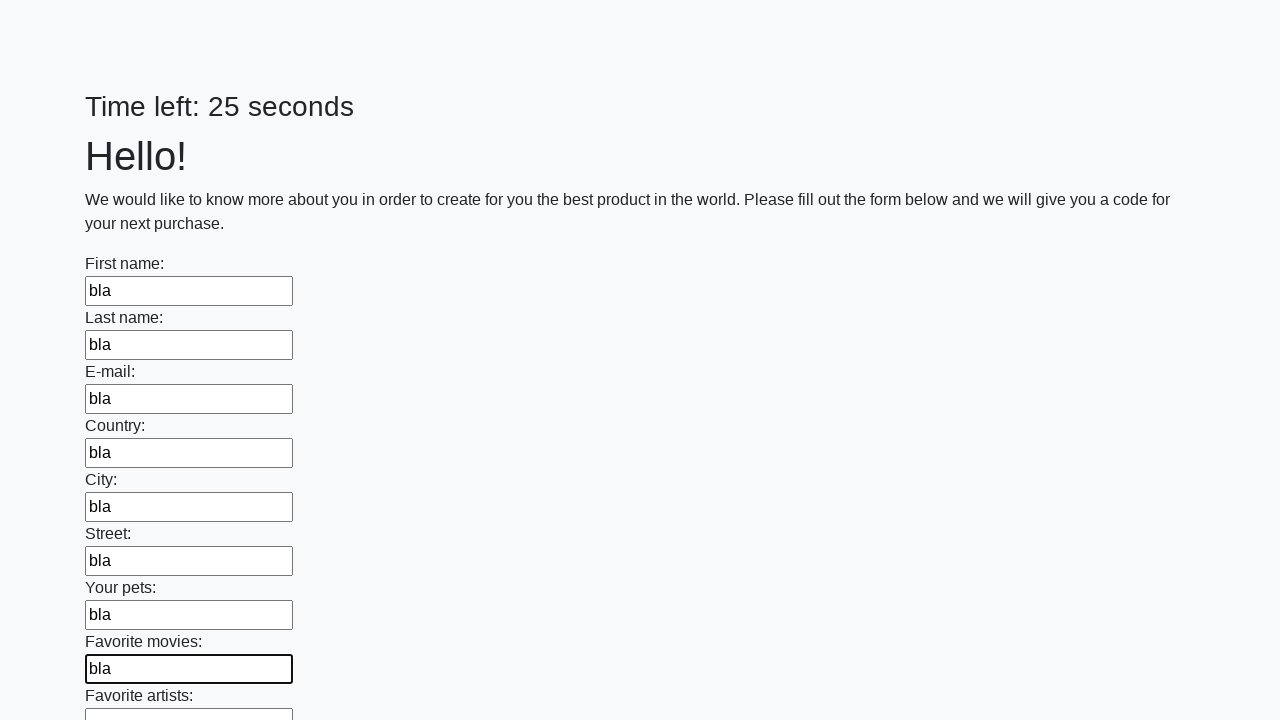

Filled input field 9 of 100 with 'bla' on input >> nth=8
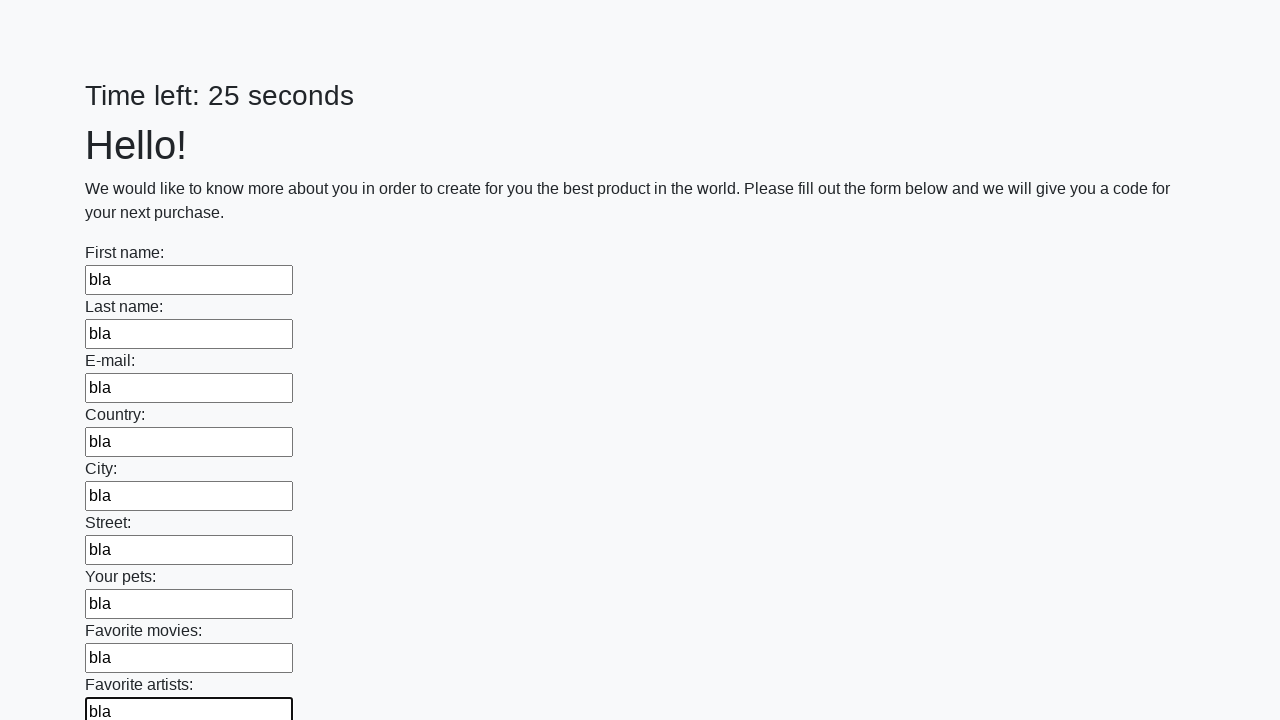

Filled input field 10 of 100 with 'bla' on input >> nth=9
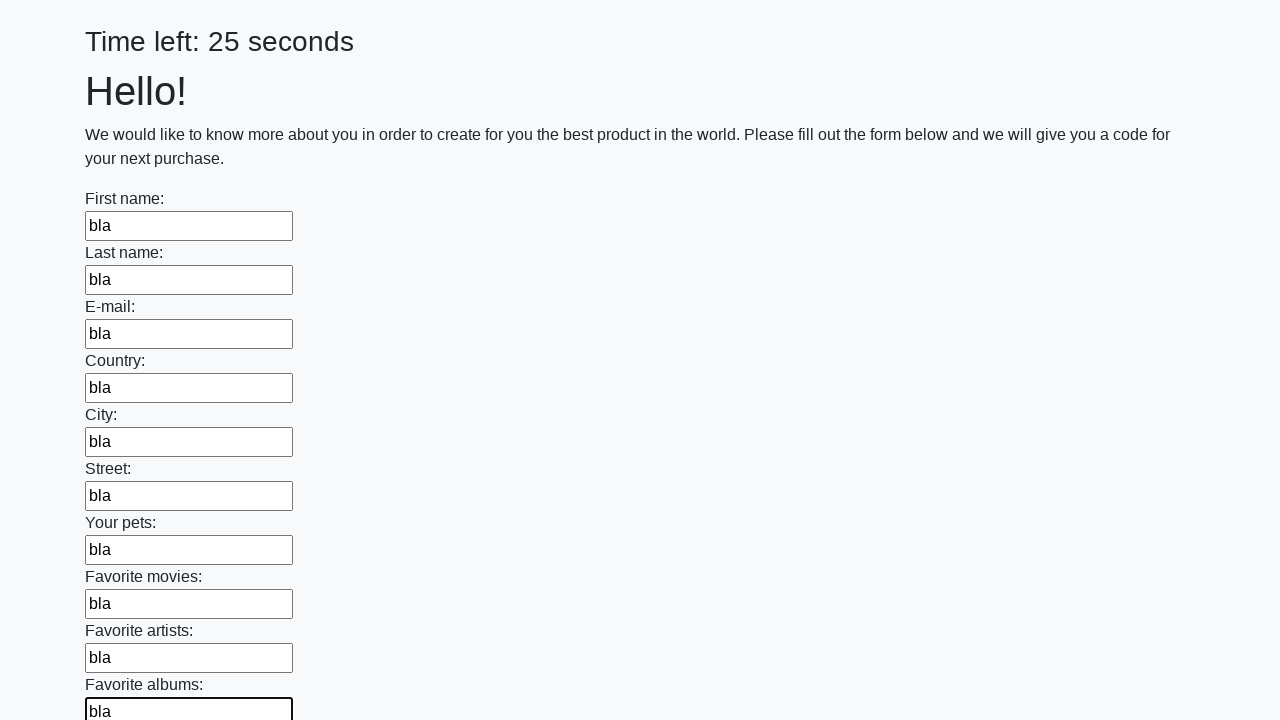

Filled input field 11 of 100 with 'bla' on input >> nth=10
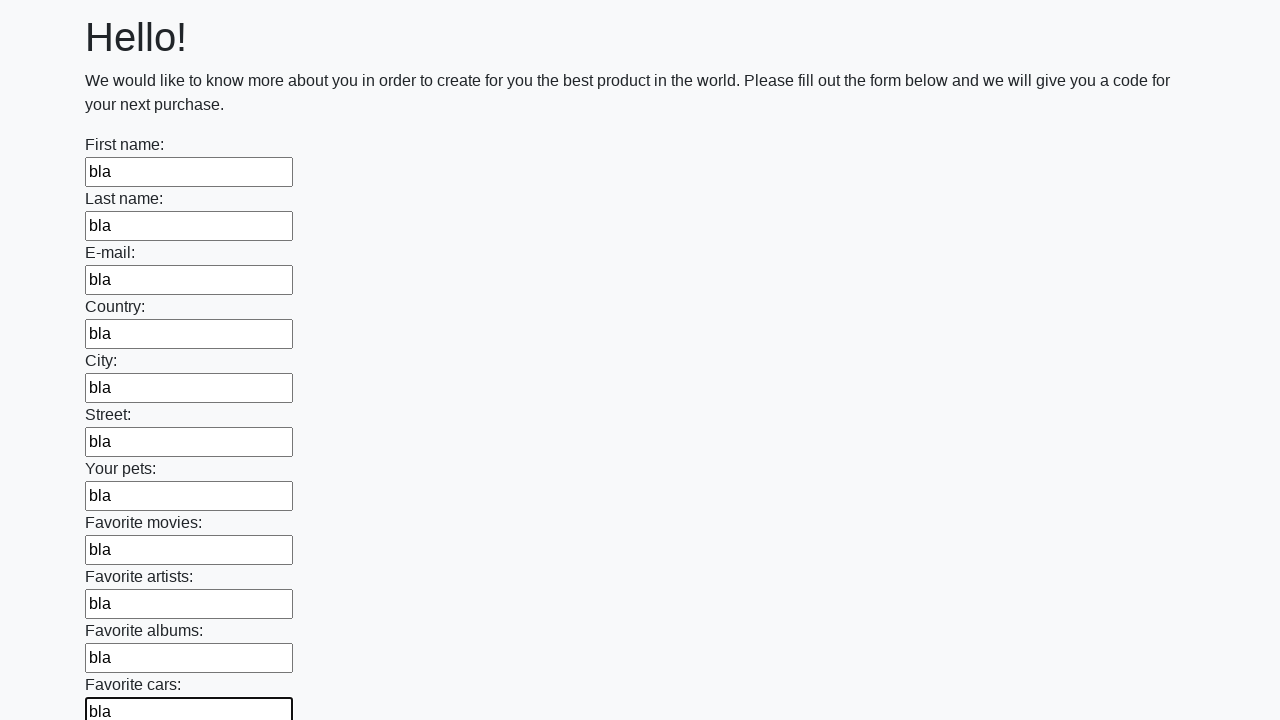

Filled input field 12 of 100 with 'bla' on input >> nth=11
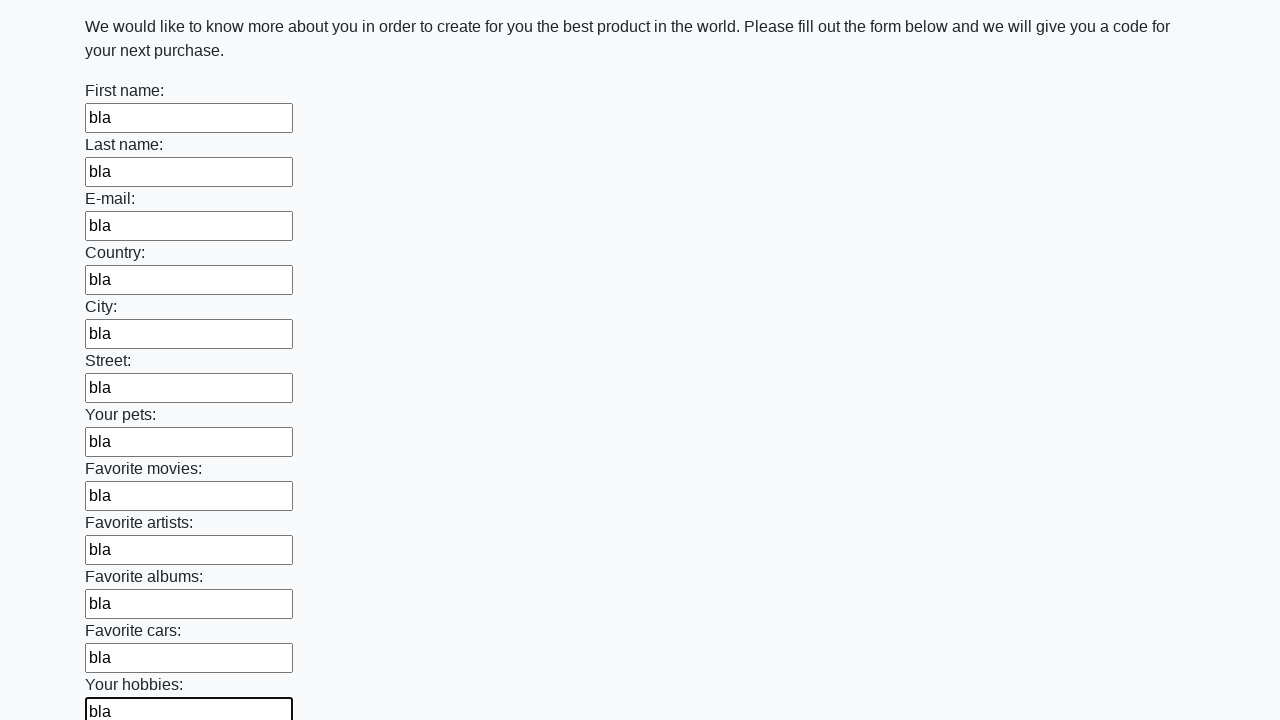

Filled input field 13 of 100 with 'bla' on input >> nth=12
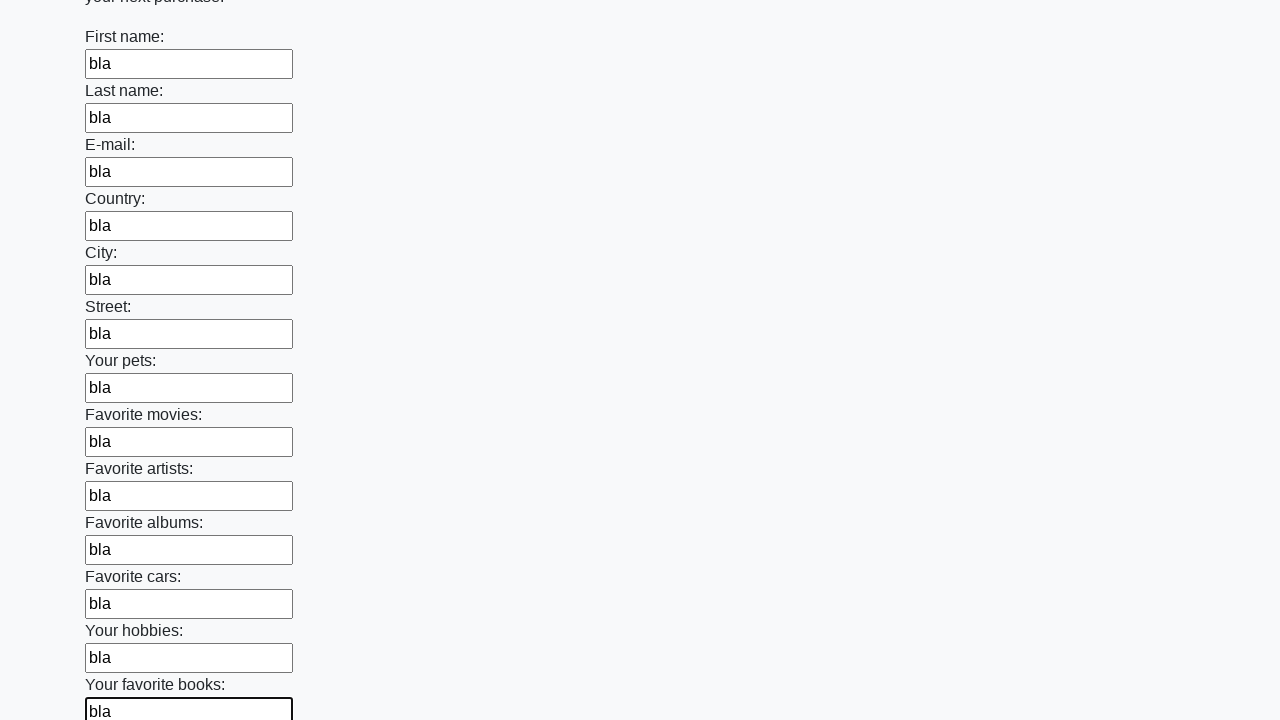

Filled input field 14 of 100 with 'bla' on input >> nth=13
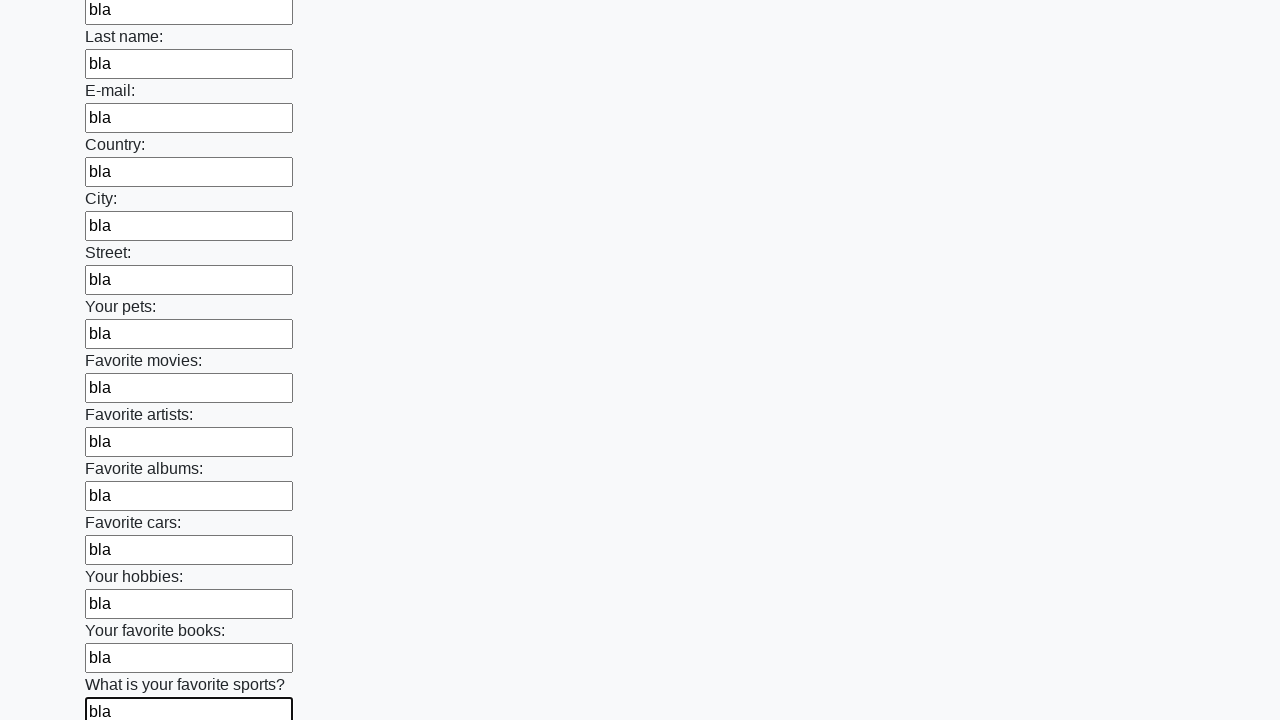

Filled input field 15 of 100 with 'bla' on input >> nth=14
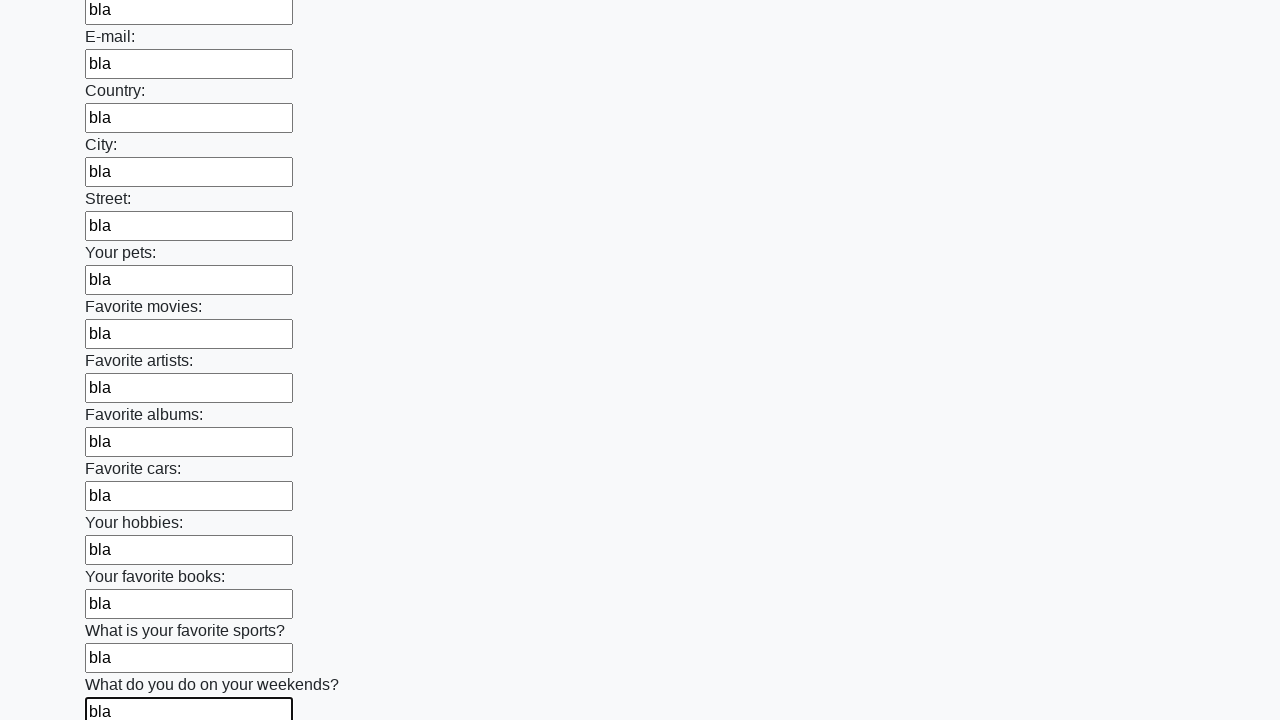

Filled input field 16 of 100 with 'bla' on input >> nth=15
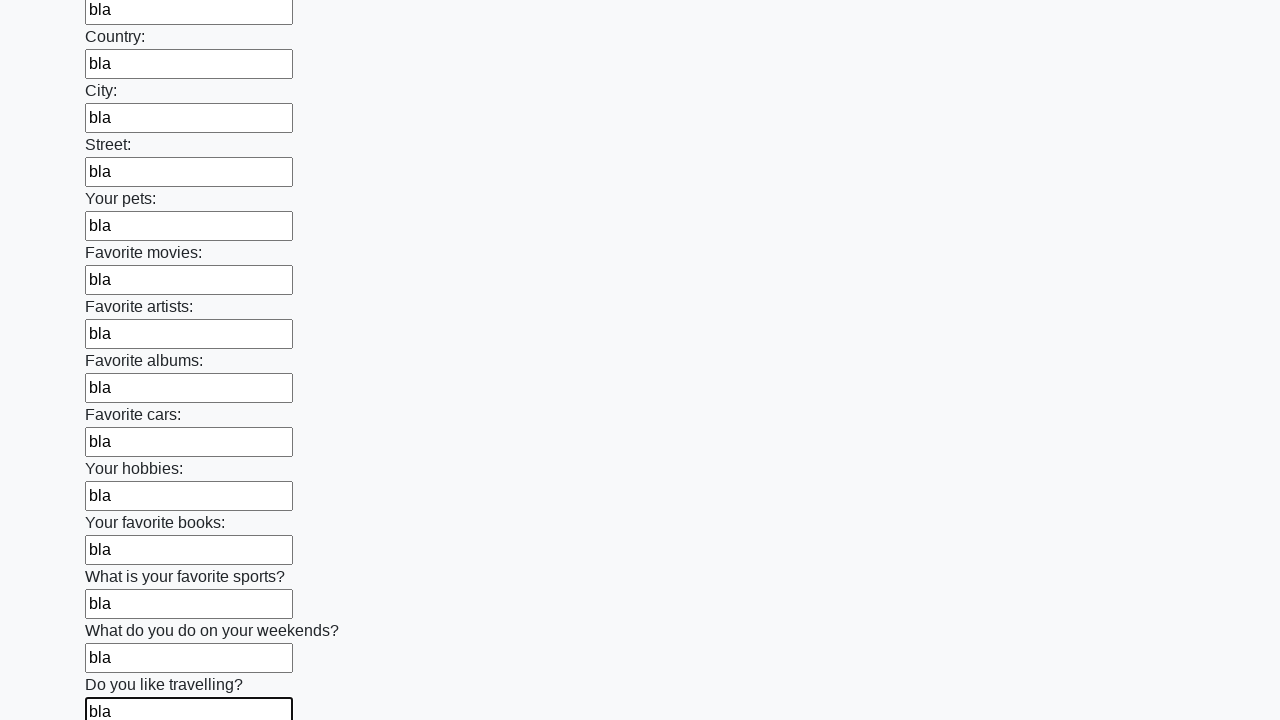

Filled input field 17 of 100 with 'bla' on input >> nth=16
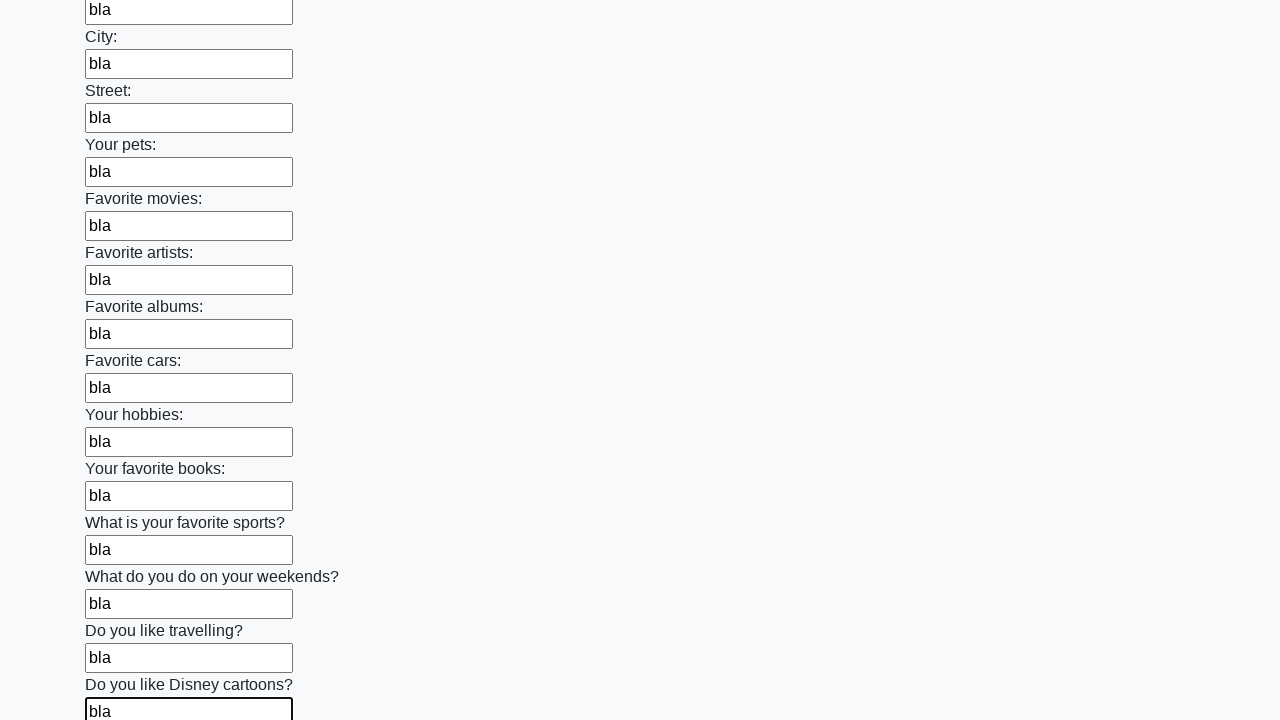

Filled input field 18 of 100 with 'bla' on input >> nth=17
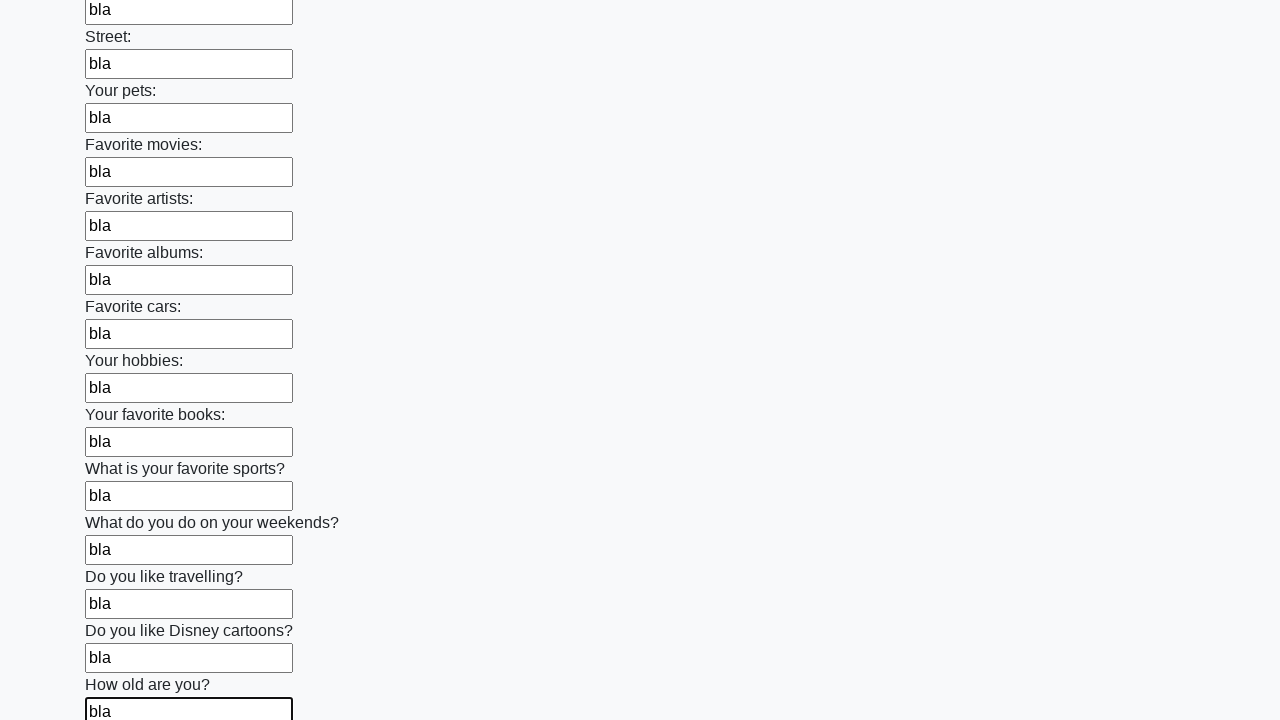

Filled input field 19 of 100 with 'bla' on input >> nth=18
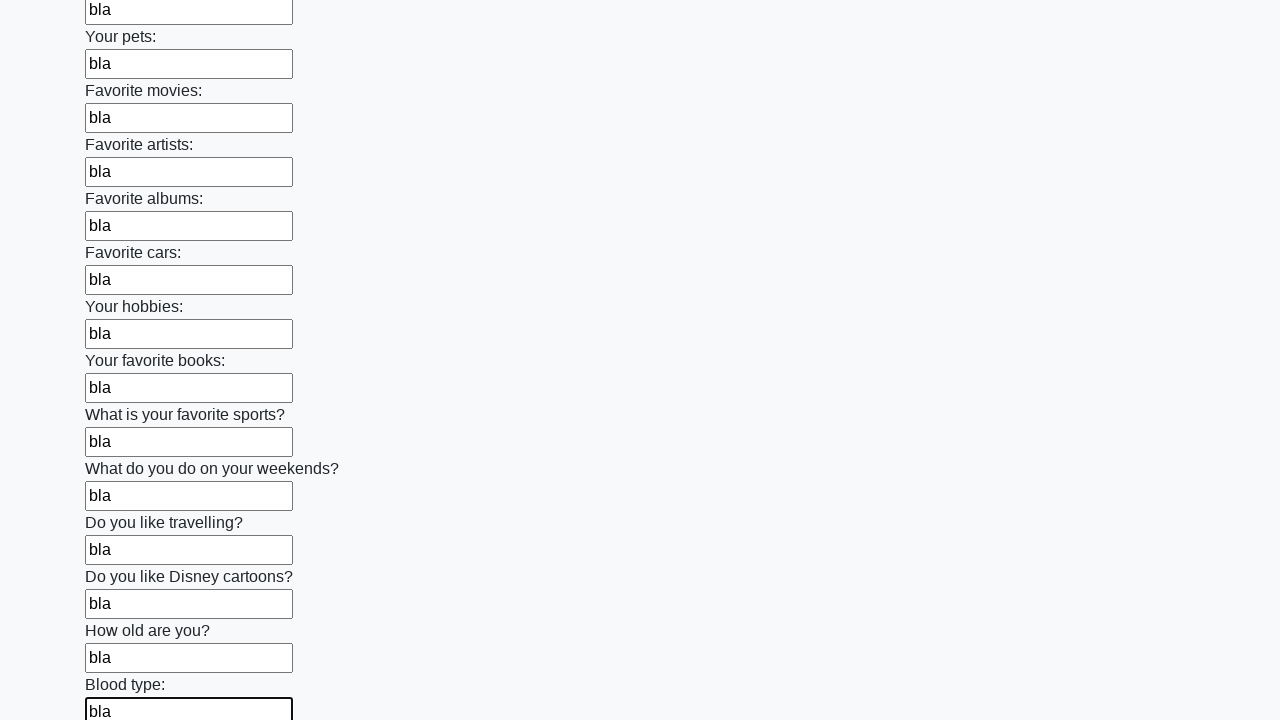

Filled input field 20 of 100 with 'bla' on input >> nth=19
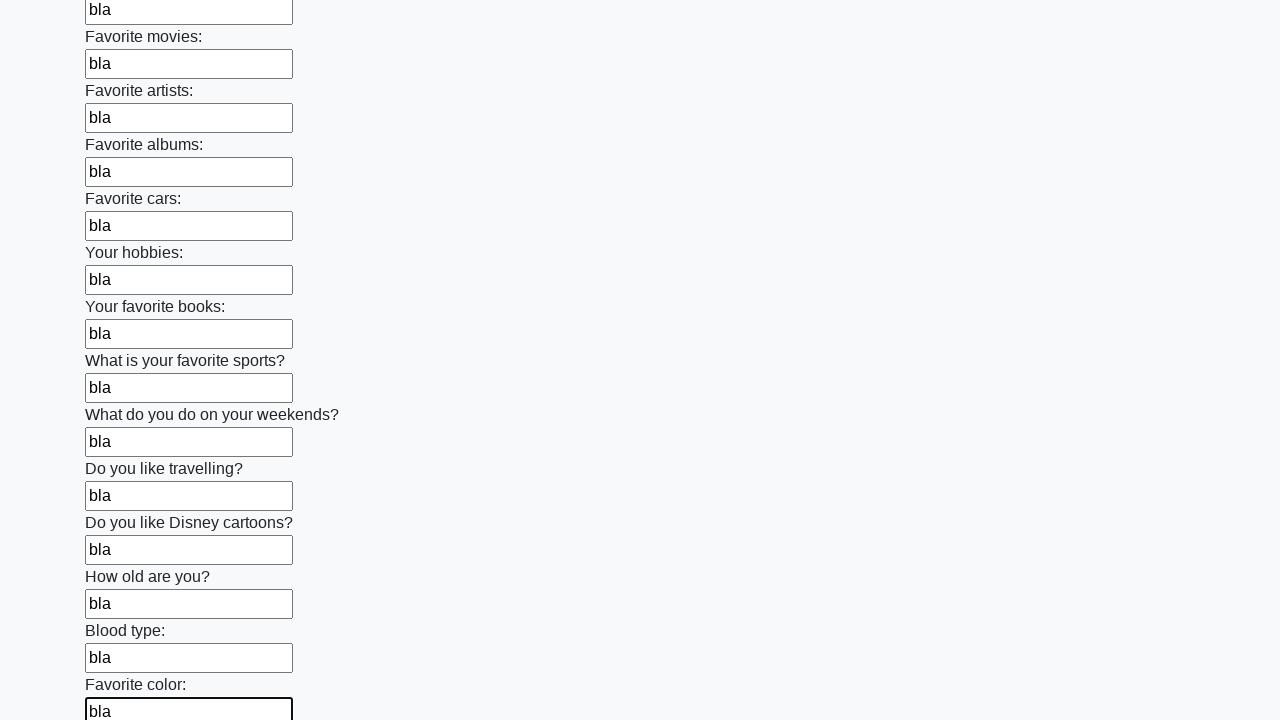

Filled input field 21 of 100 with 'bla' on input >> nth=20
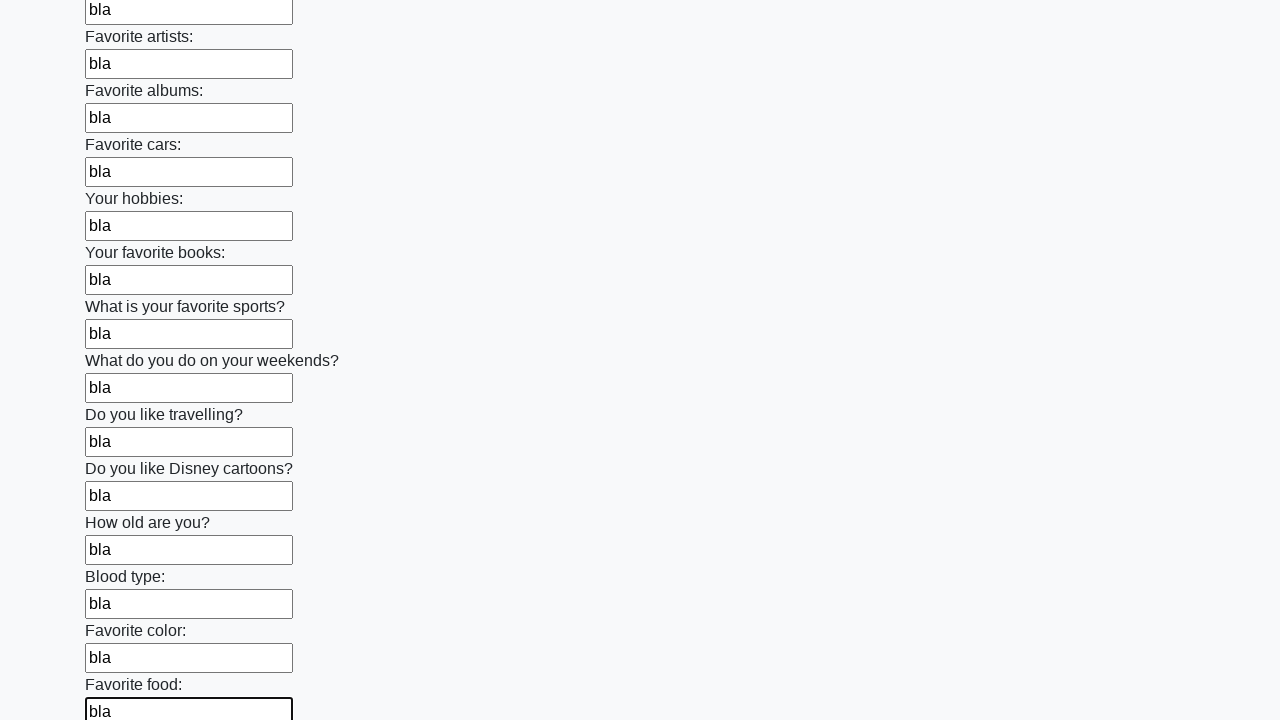

Filled input field 22 of 100 with 'bla' on input >> nth=21
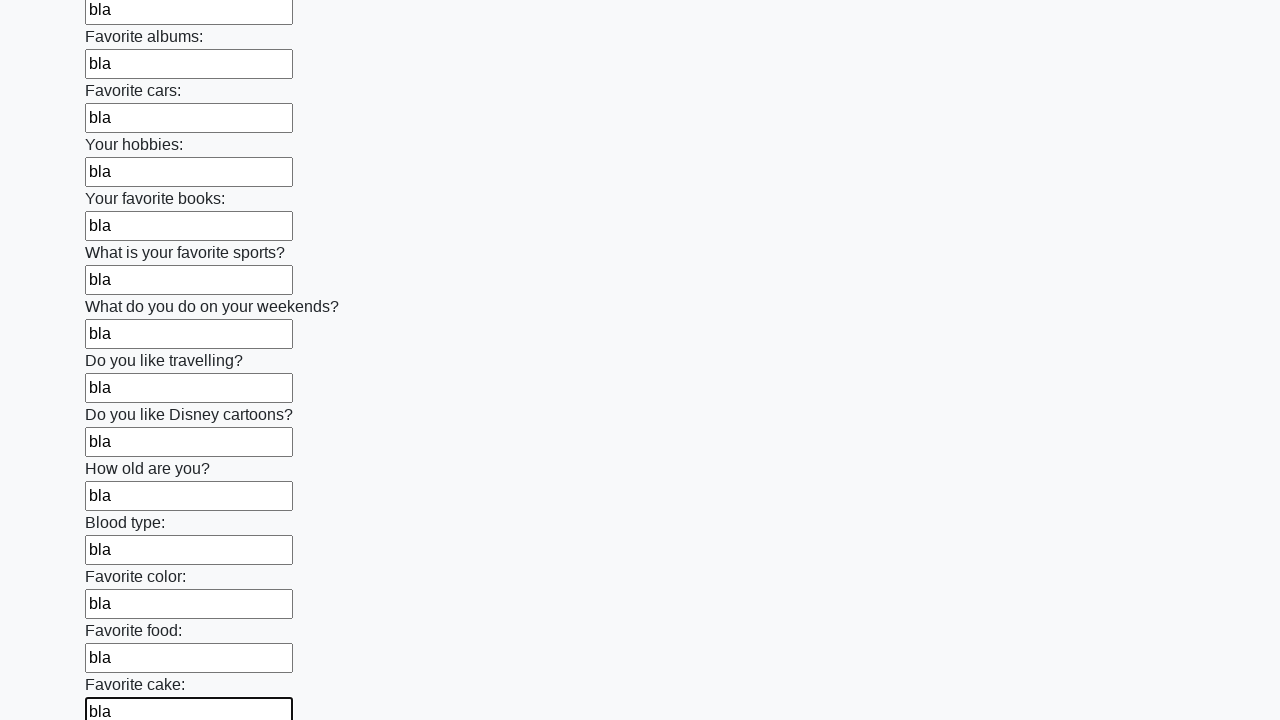

Filled input field 23 of 100 with 'bla' on input >> nth=22
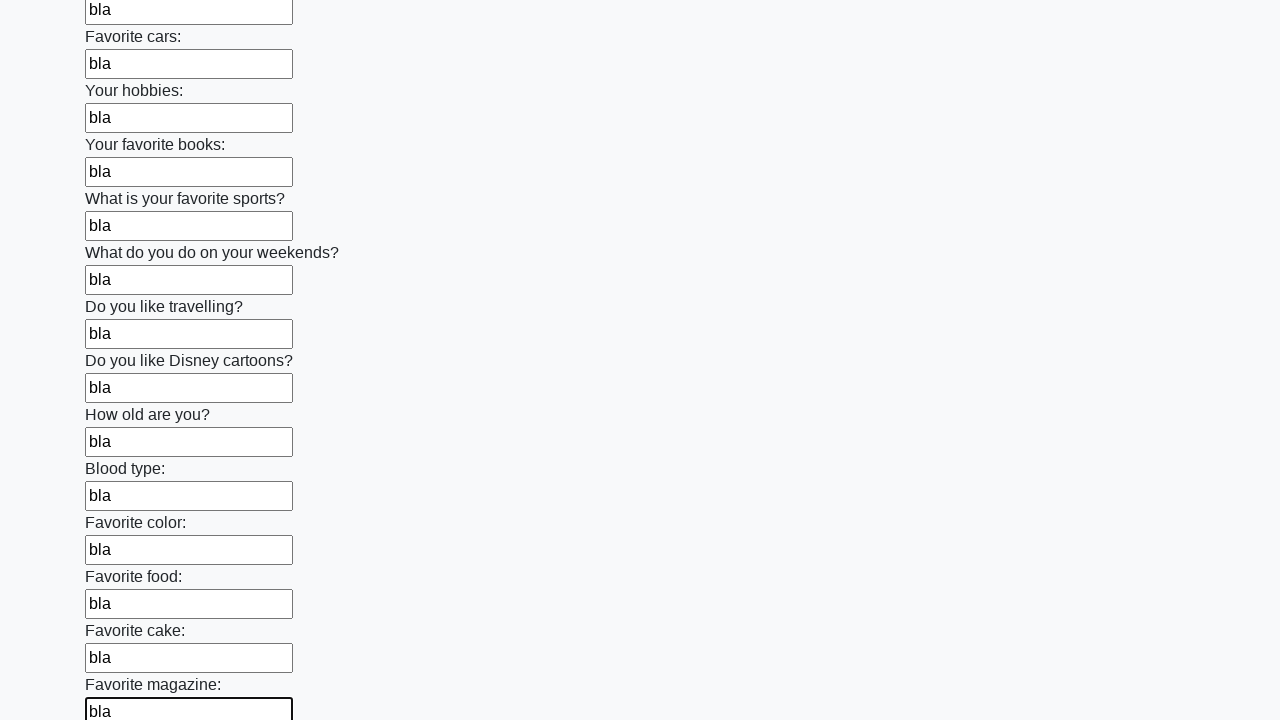

Filled input field 24 of 100 with 'bla' on input >> nth=23
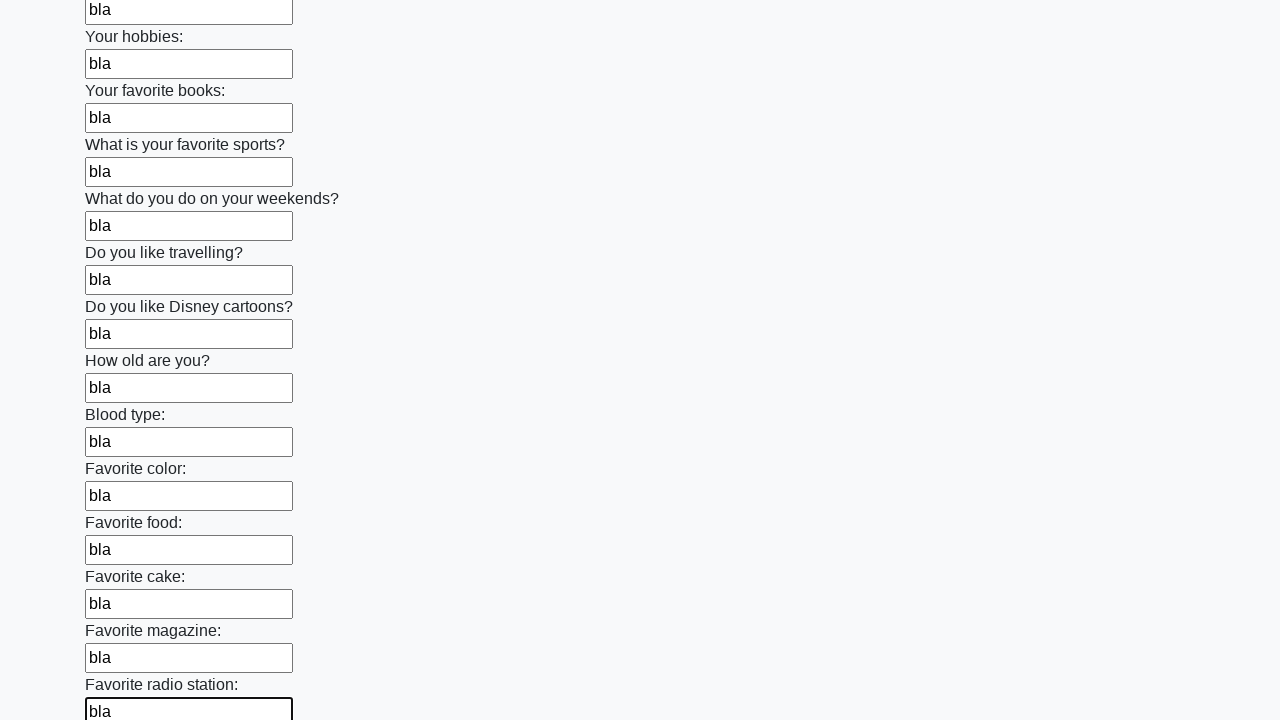

Filled input field 25 of 100 with 'bla' on input >> nth=24
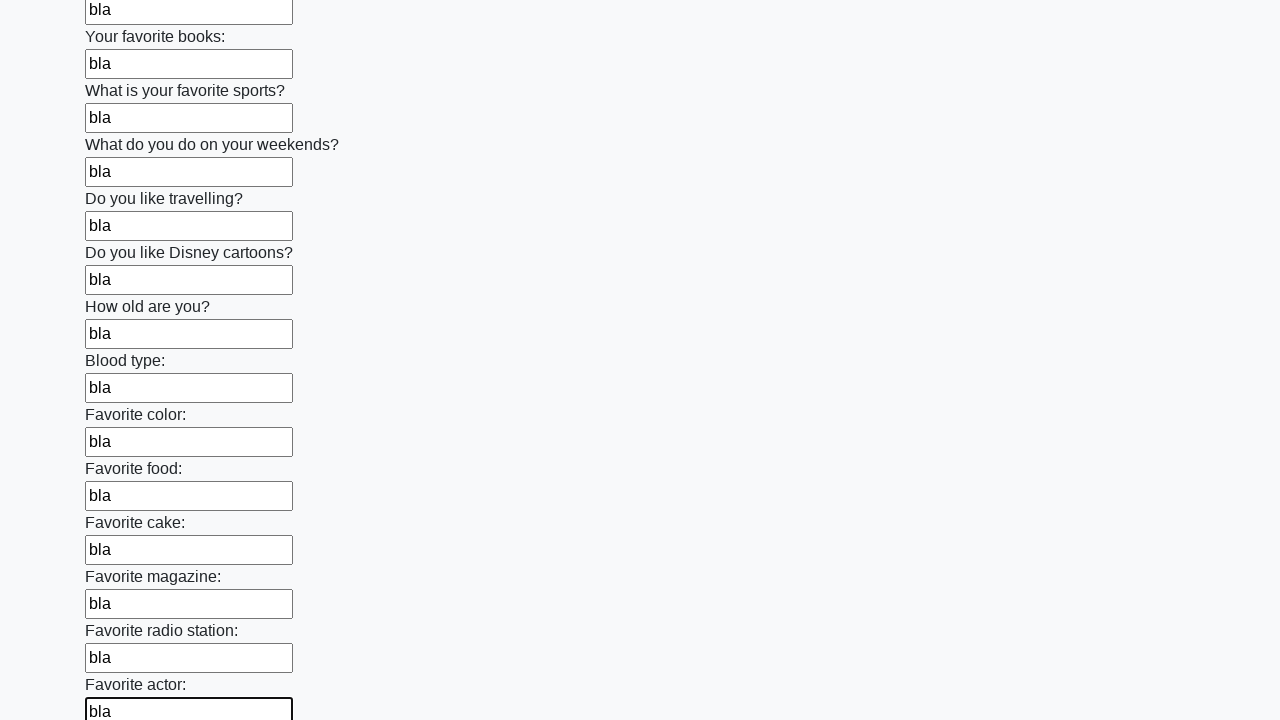

Filled input field 26 of 100 with 'bla' on input >> nth=25
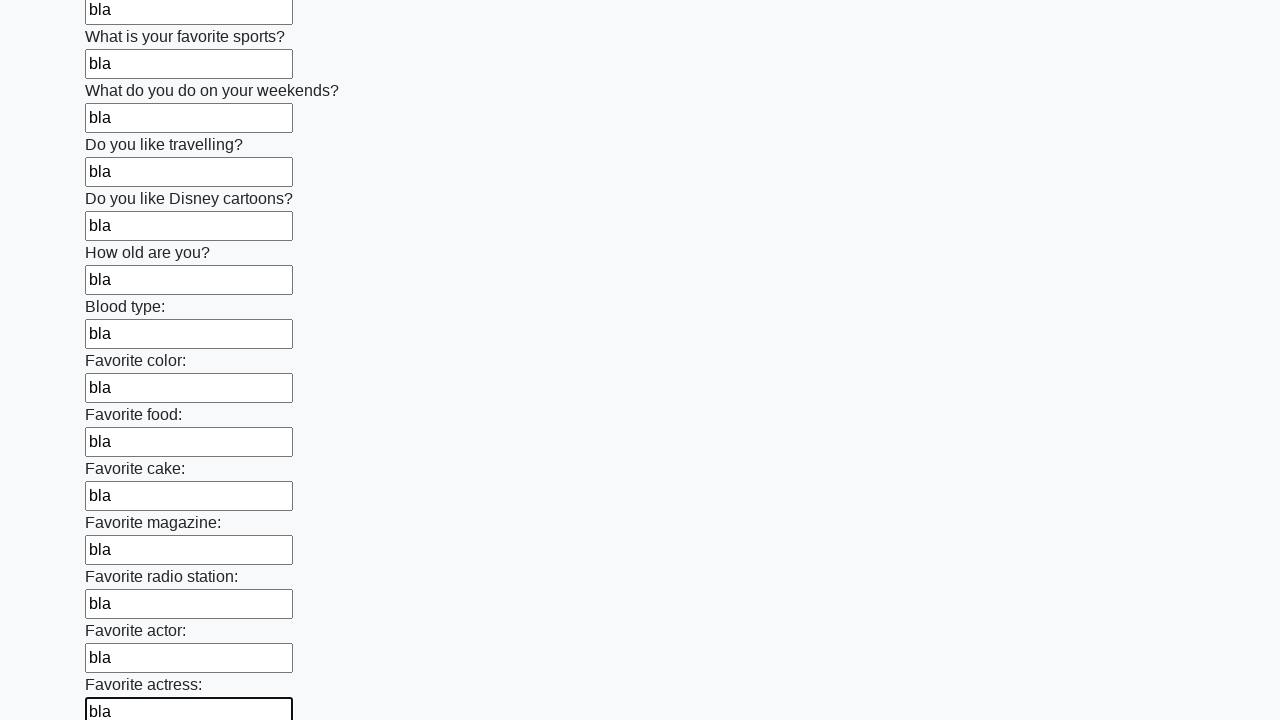

Filled input field 27 of 100 with 'bla' on input >> nth=26
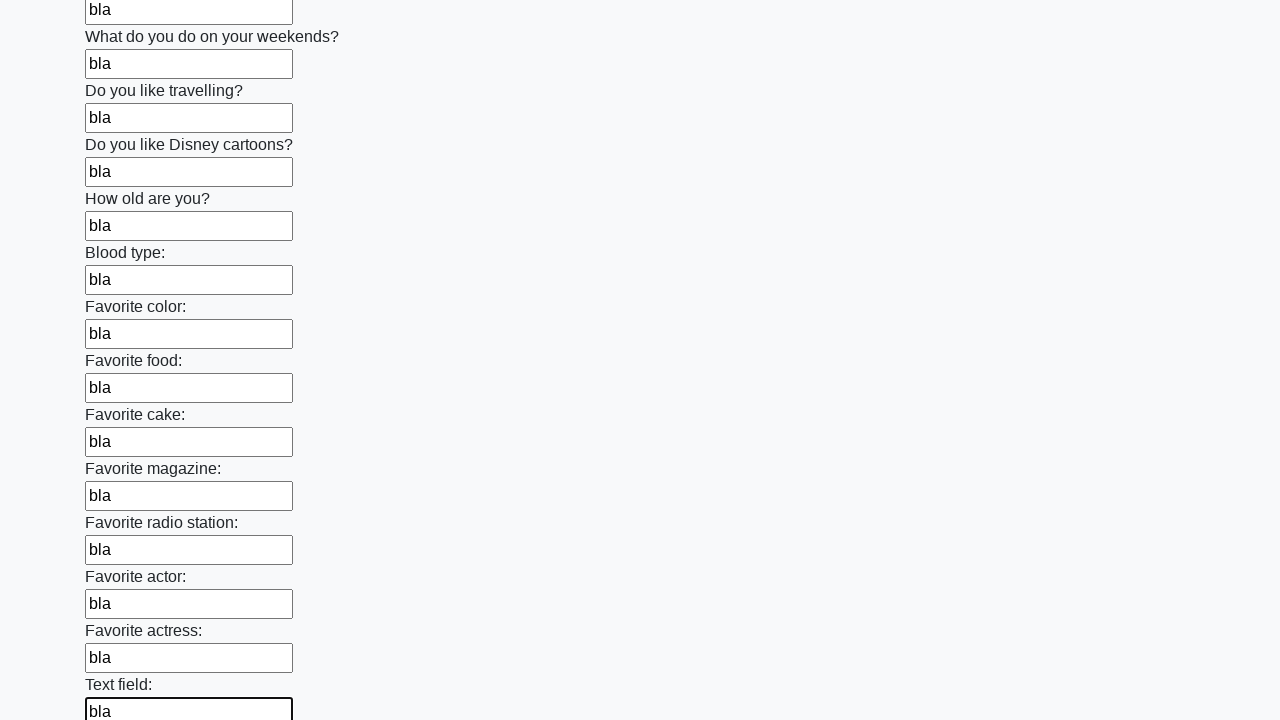

Filled input field 28 of 100 with 'bla' on input >> nth=27
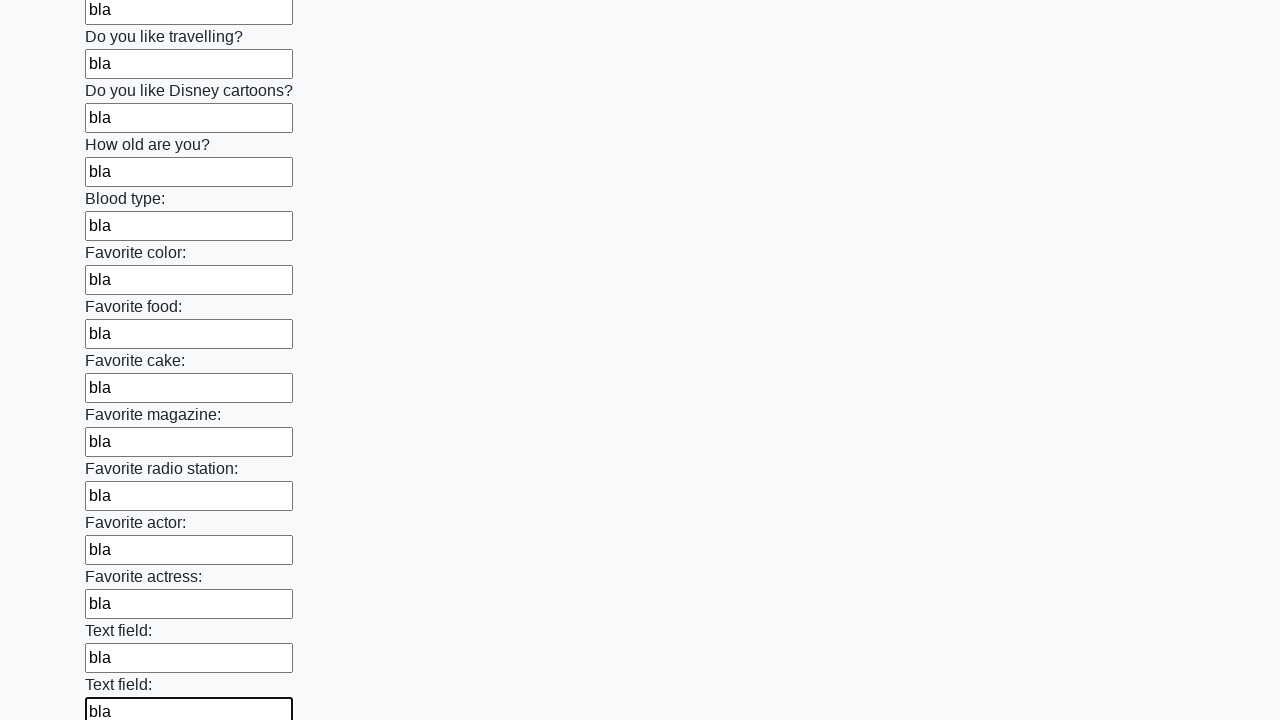

Filled input field 29 of 100 with 'bla' on input >> nth=28
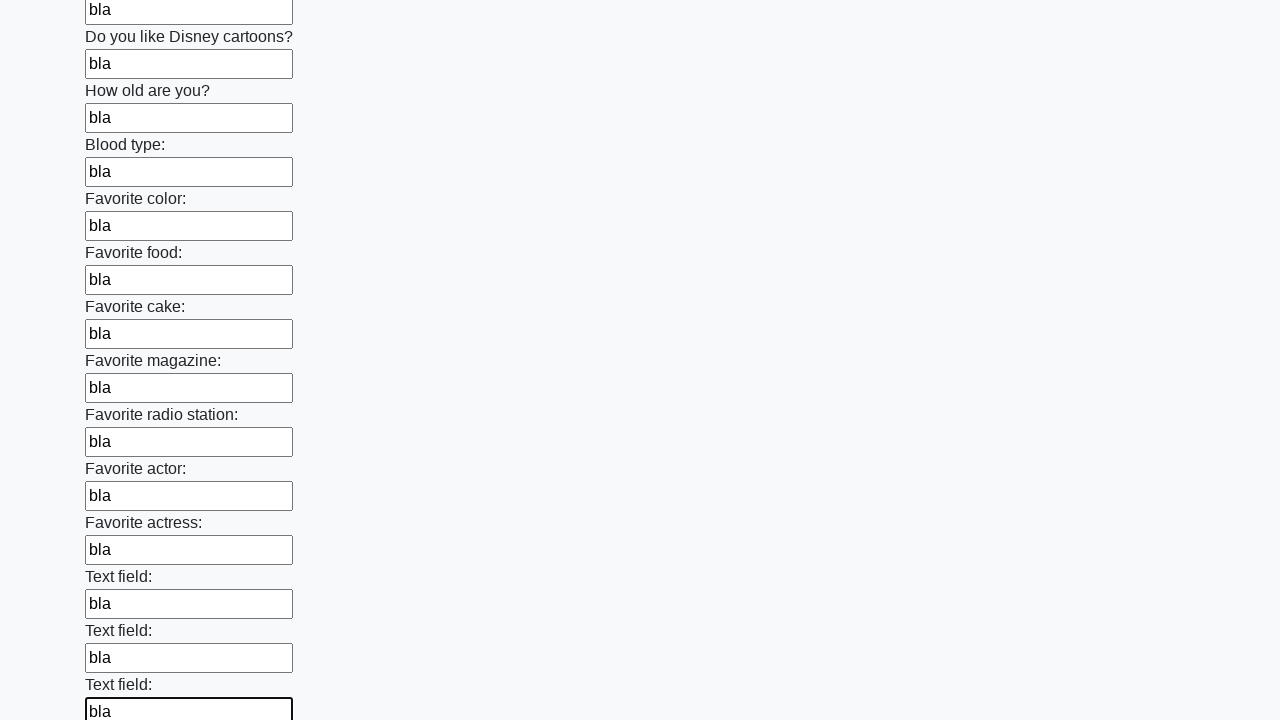

Filled input field 30 of 100 with 'bla' on input >> nth=29
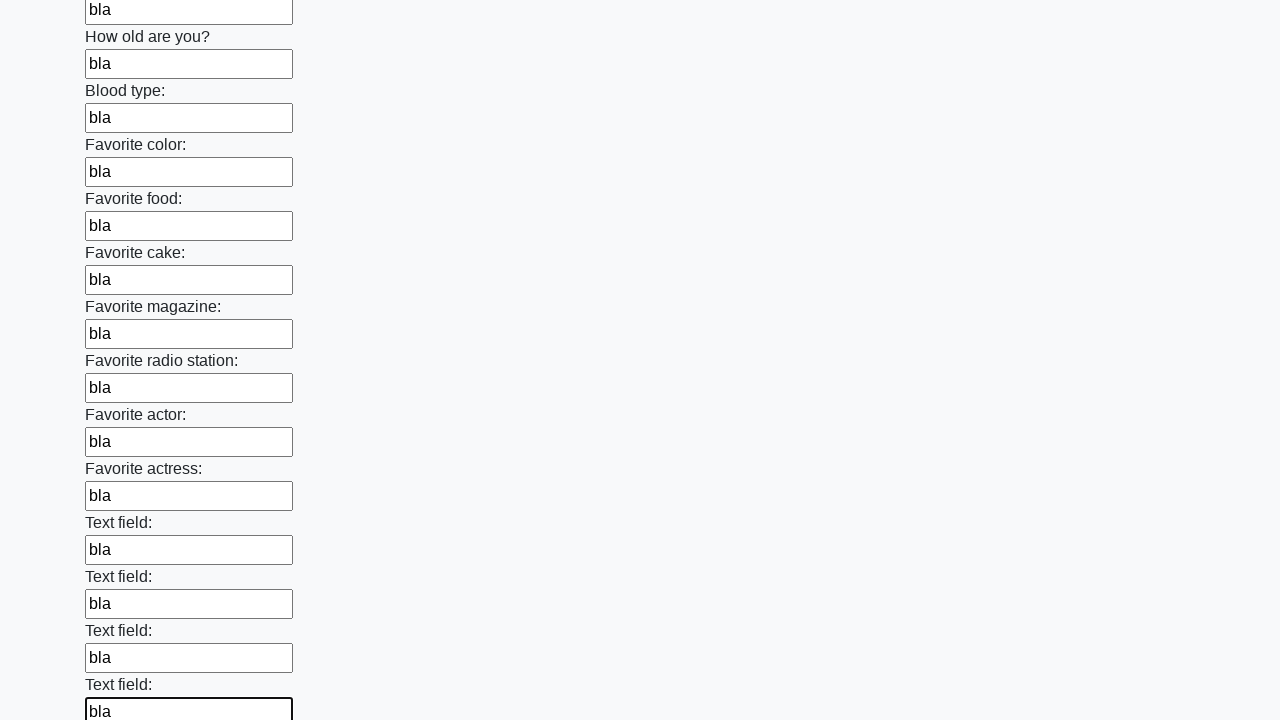

Filled input field 31 of 100 with 'bla' on input >> nth=30
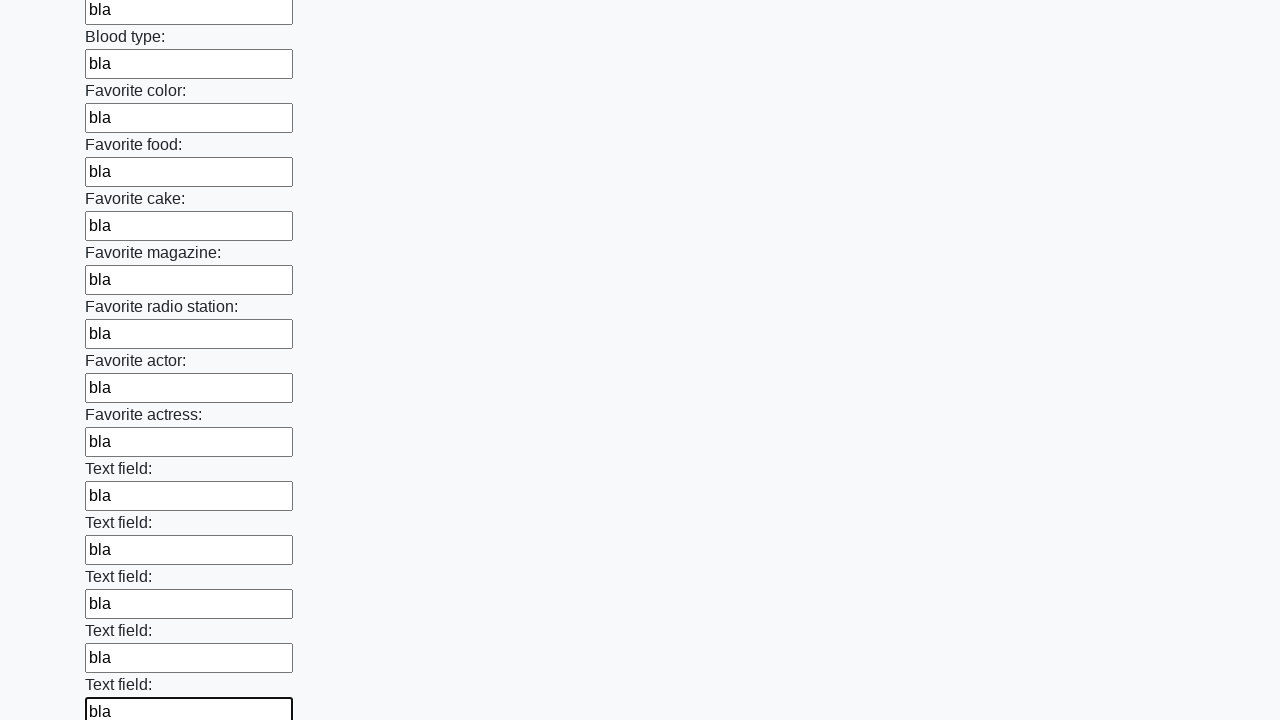

Filled input field 32 of 100 with 'bla' on input >> nth=31
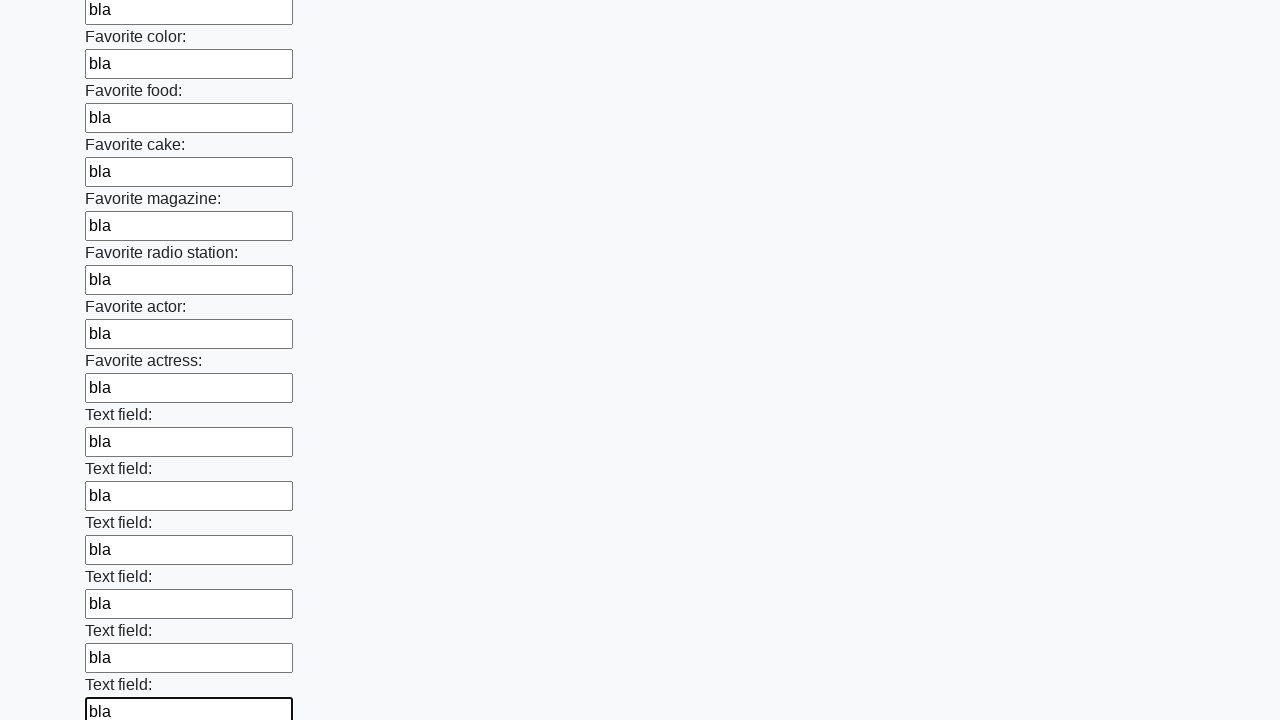

Filled input field 33 of 100 with 'bla' on input >> nth=32
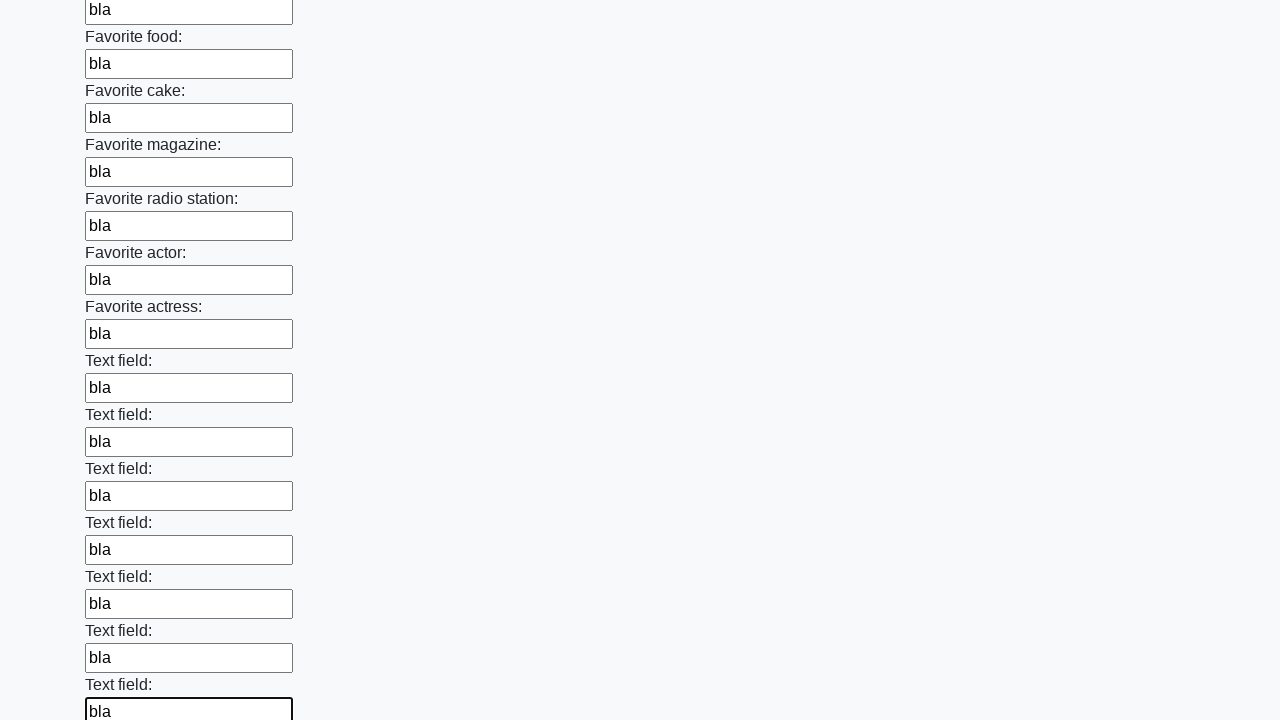

Filled input field 34 of 100 with 'bla' on input >> nth=33
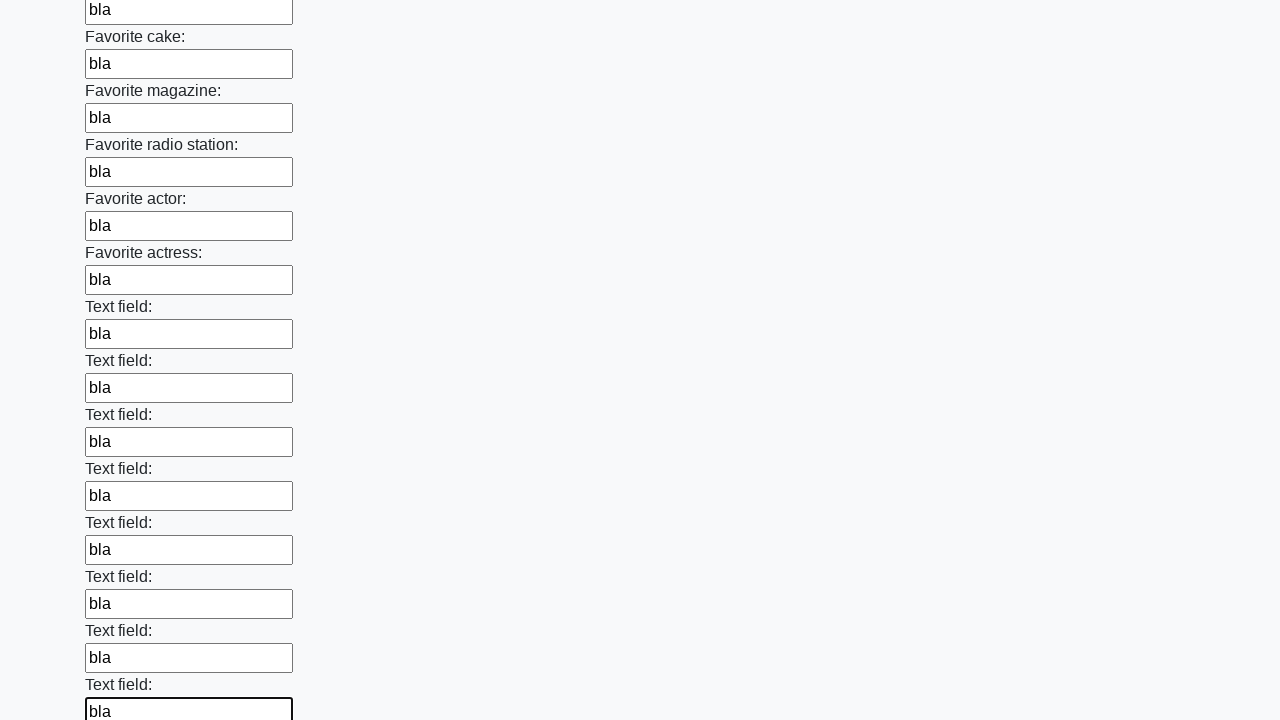

Filled input field 35 of 100 with 'bla' on input >> nth=34
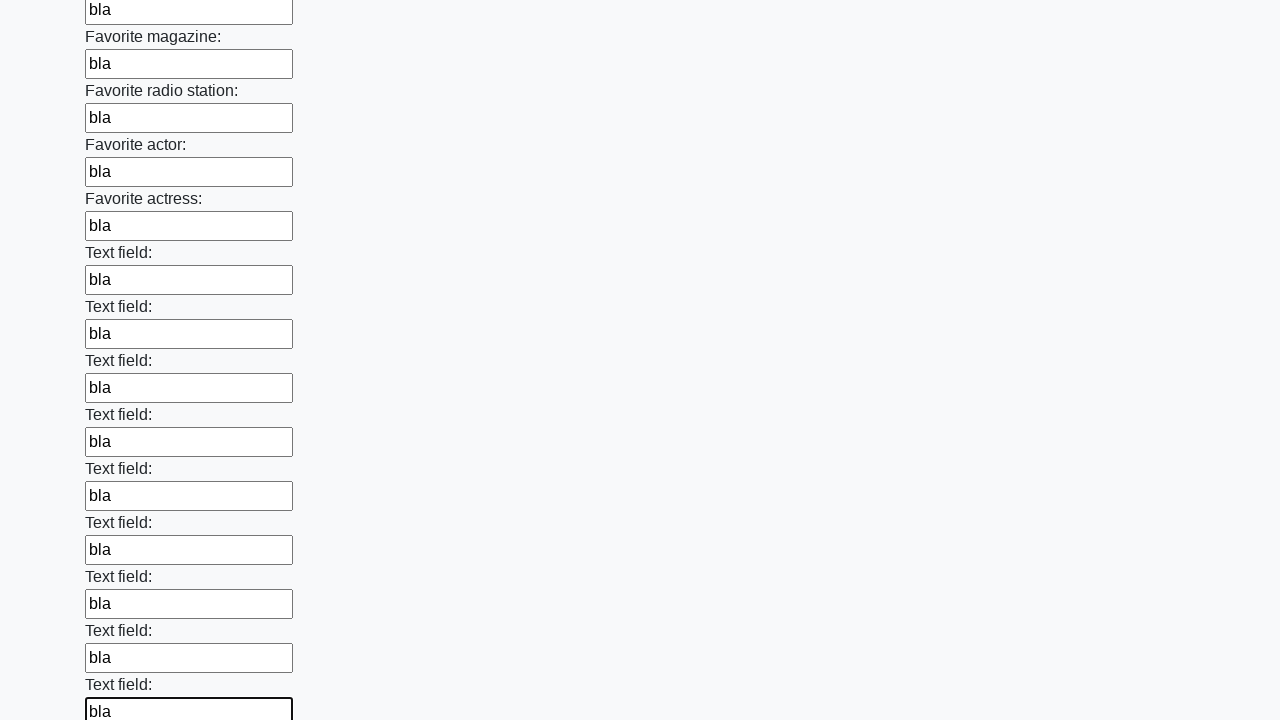

Filled input field 36 of 100 with 'bla' on input >> nth=35
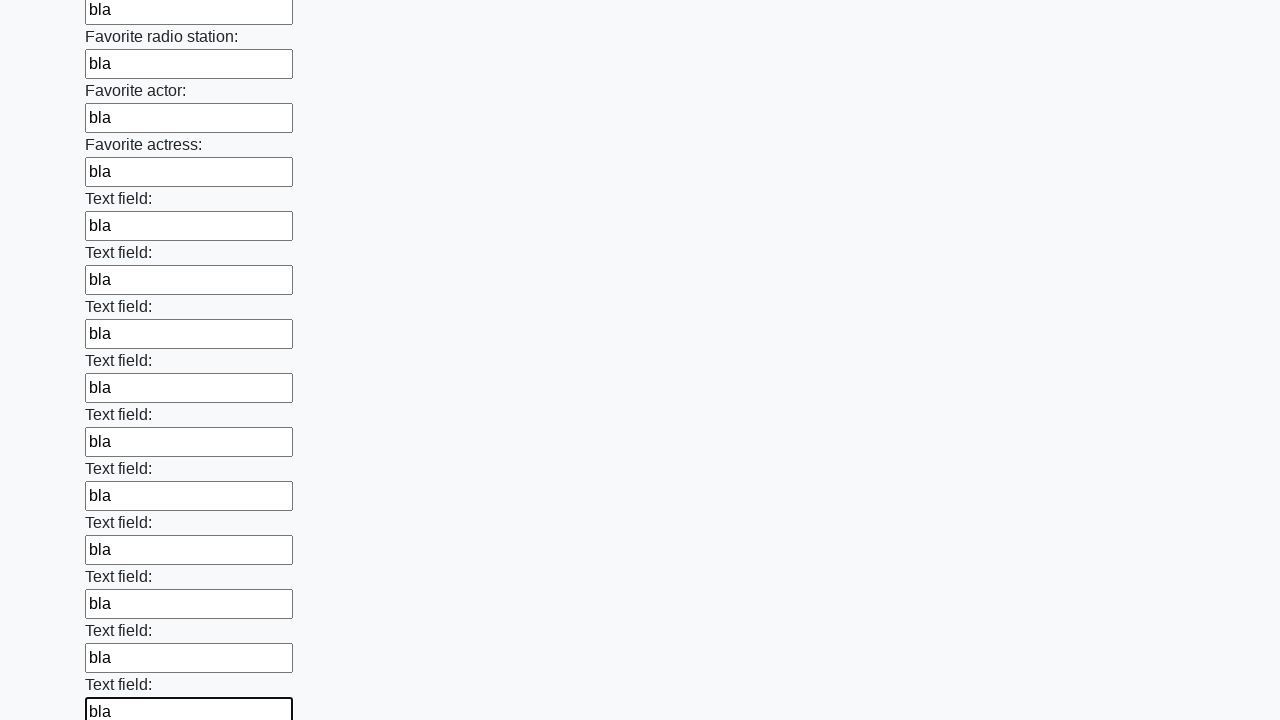

Filled input field 37 of 100 with 'bla' on input >> nth=36
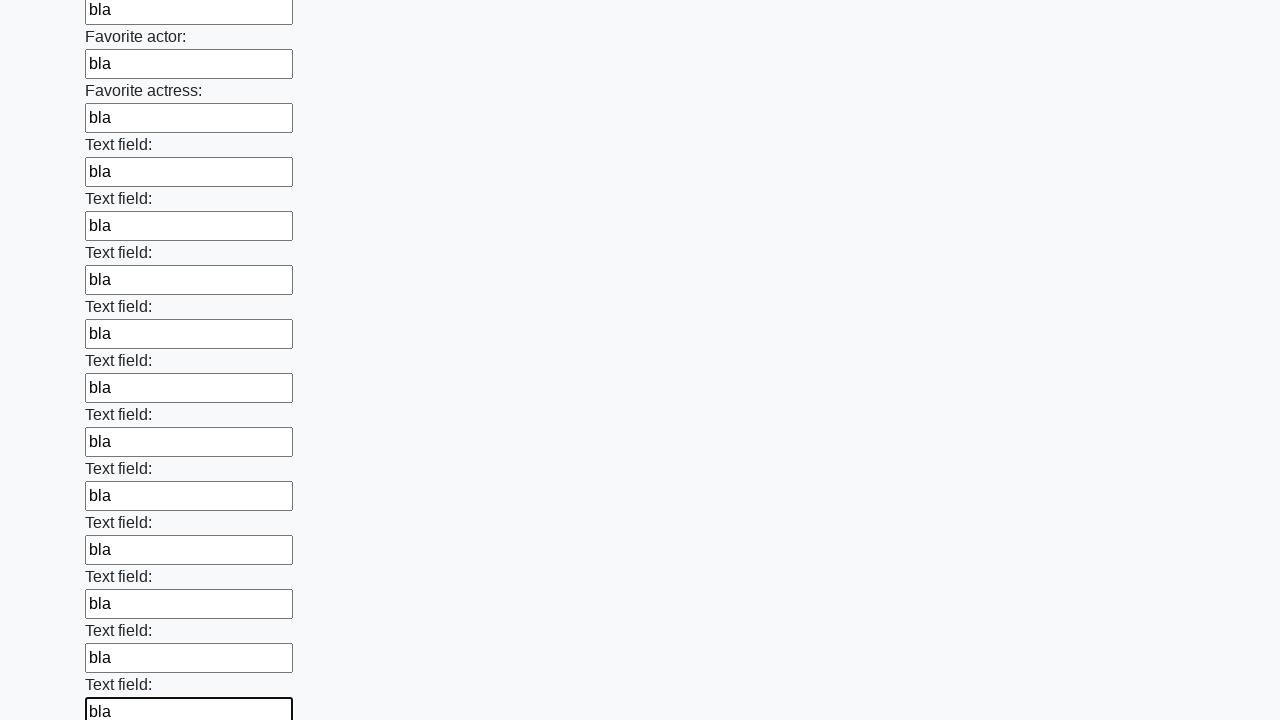

Filled input field 38 of 100 with 'bla' on input >> nth=37
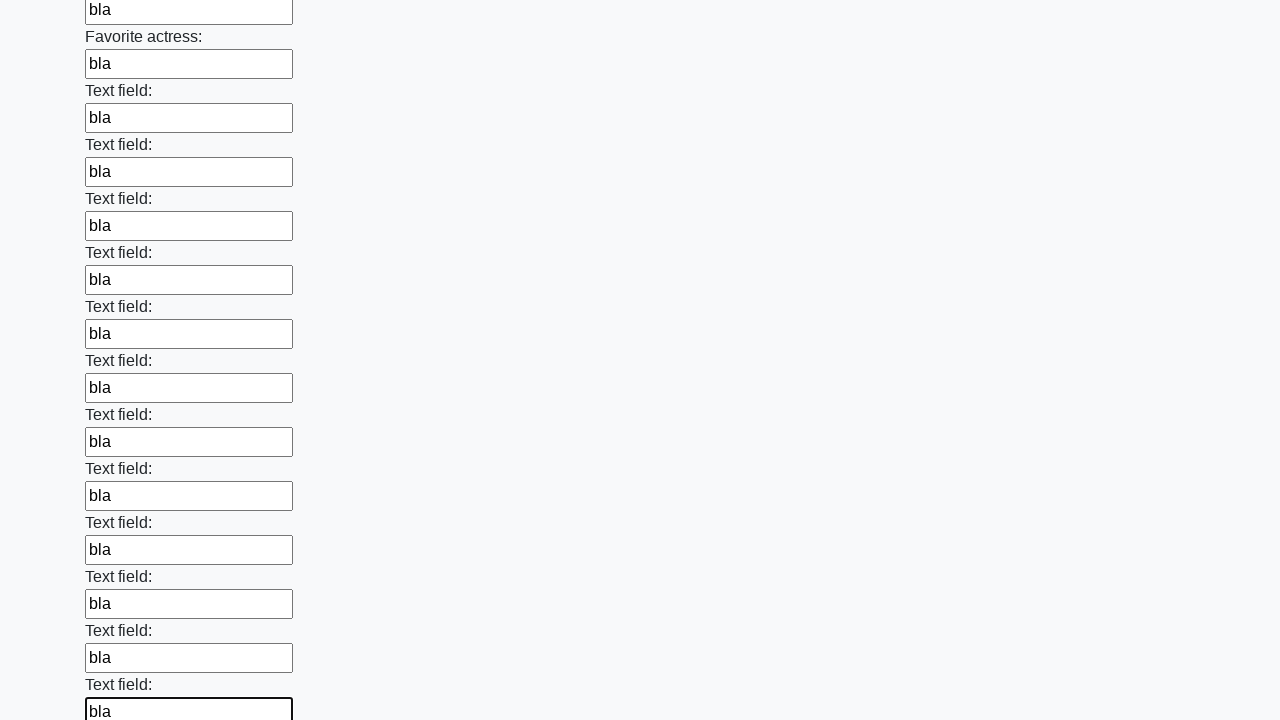

Filled input field 39 of 100 with 'bla' on input >> nth=38
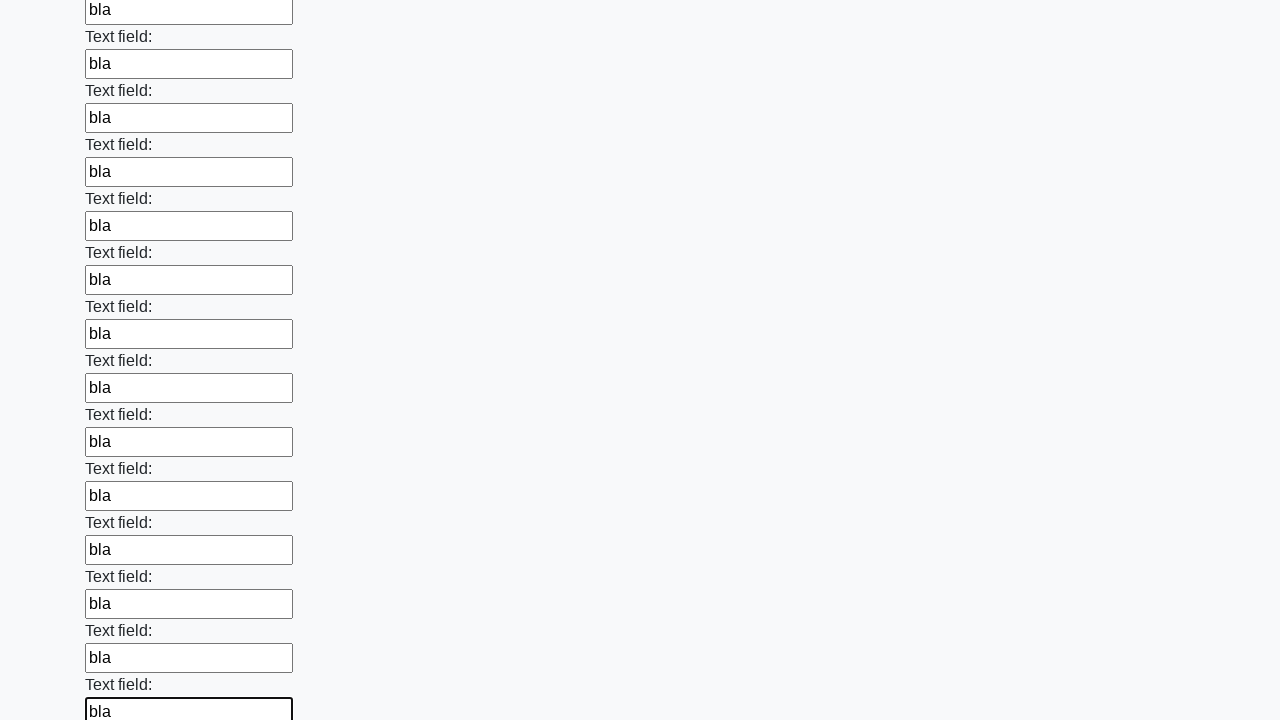

Filled input field 40 of 100 with 'bla' on input >> nth=39
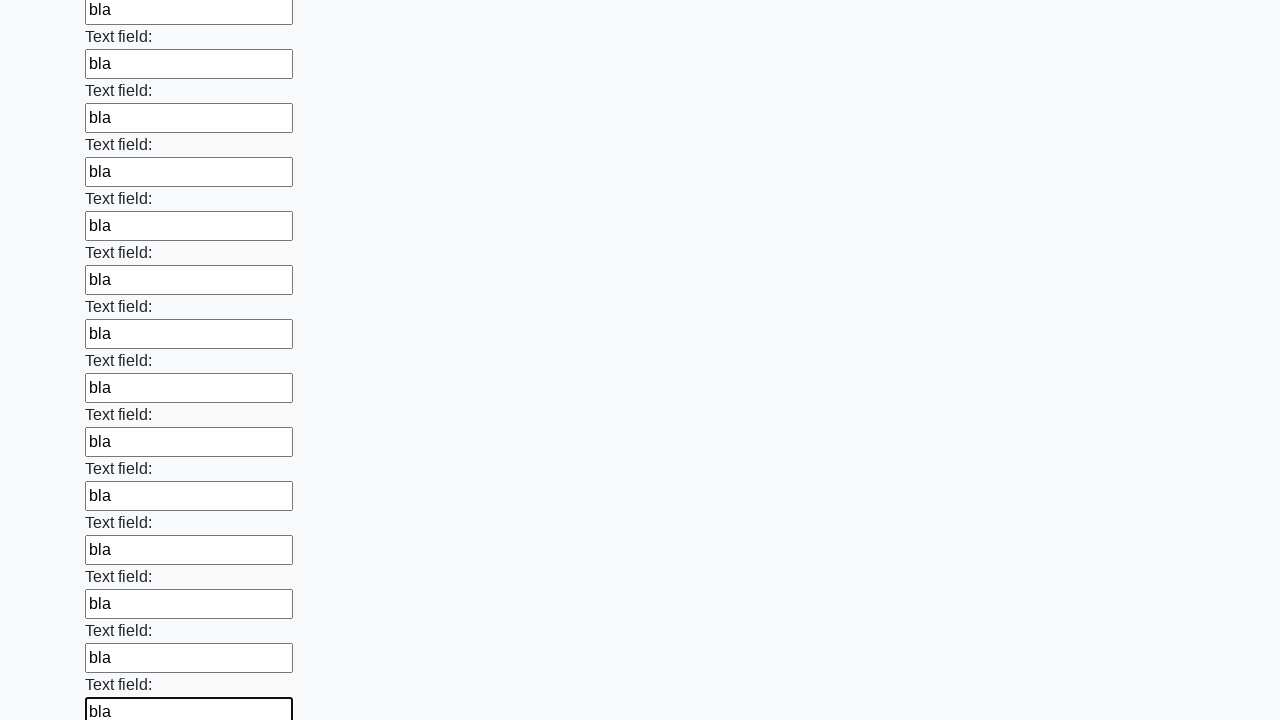

Filled input field 41 of 100 with 'bla' on input >> nth=40
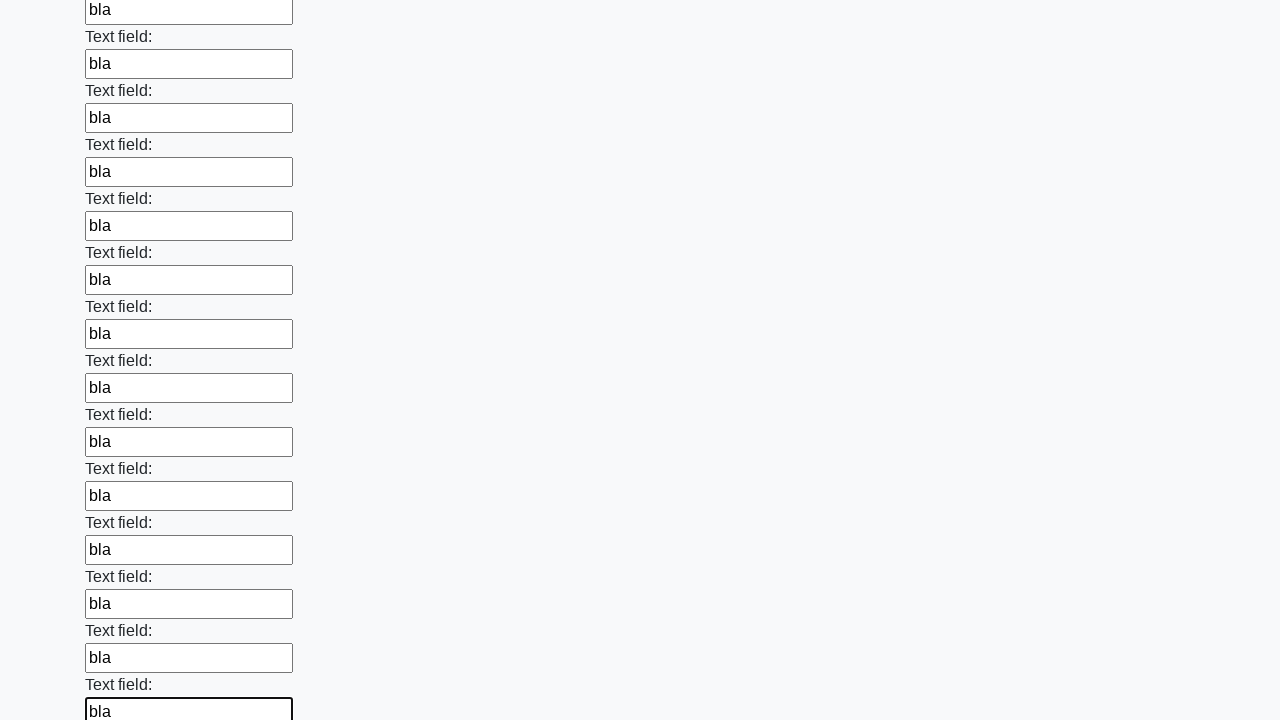

Filled input field 42 of 100 with 'bla' on input >> nth=41
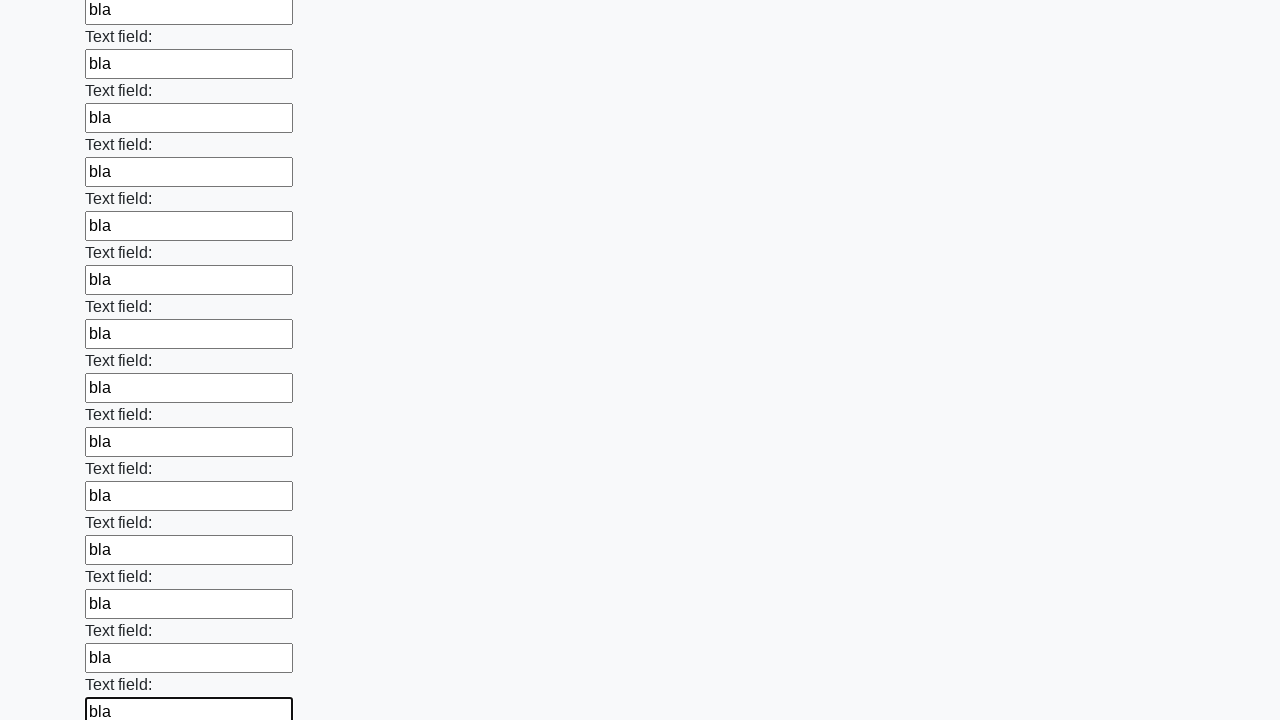

Filled input field 43 of 100 with 'bla' on input >> nth=42
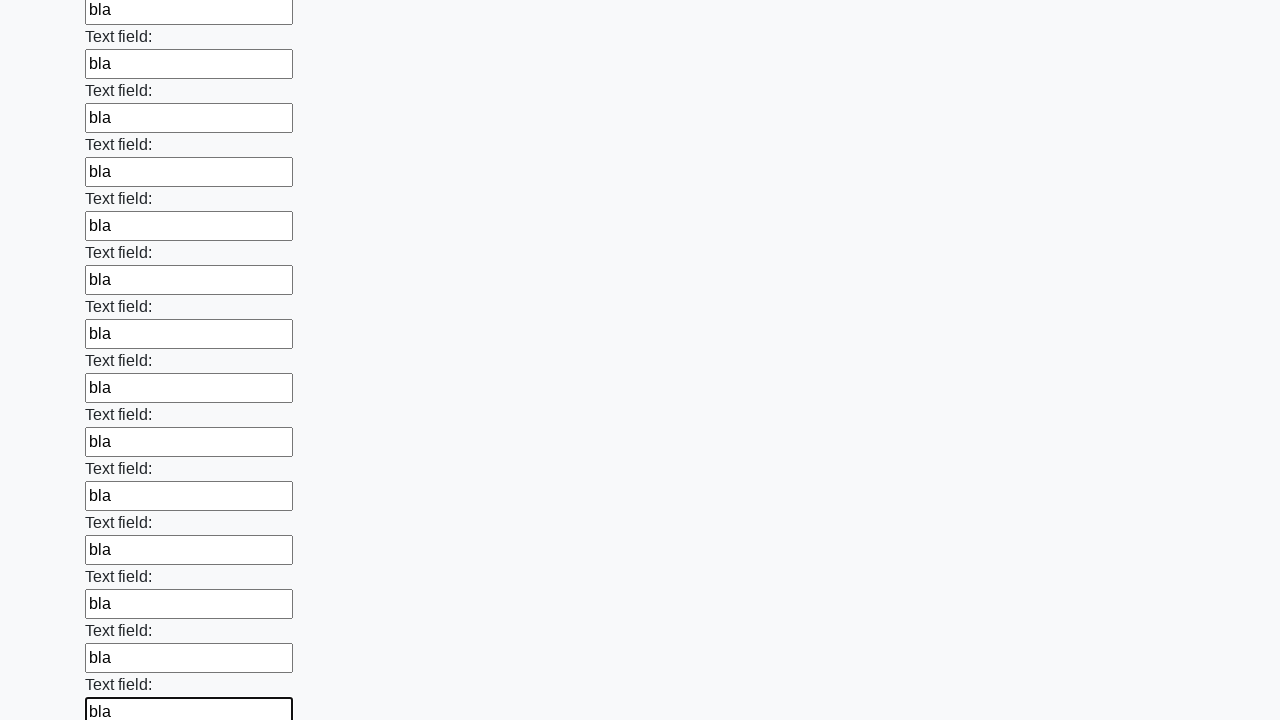

Filled input field 44 of 100 with 'bla' on input >> nth=43
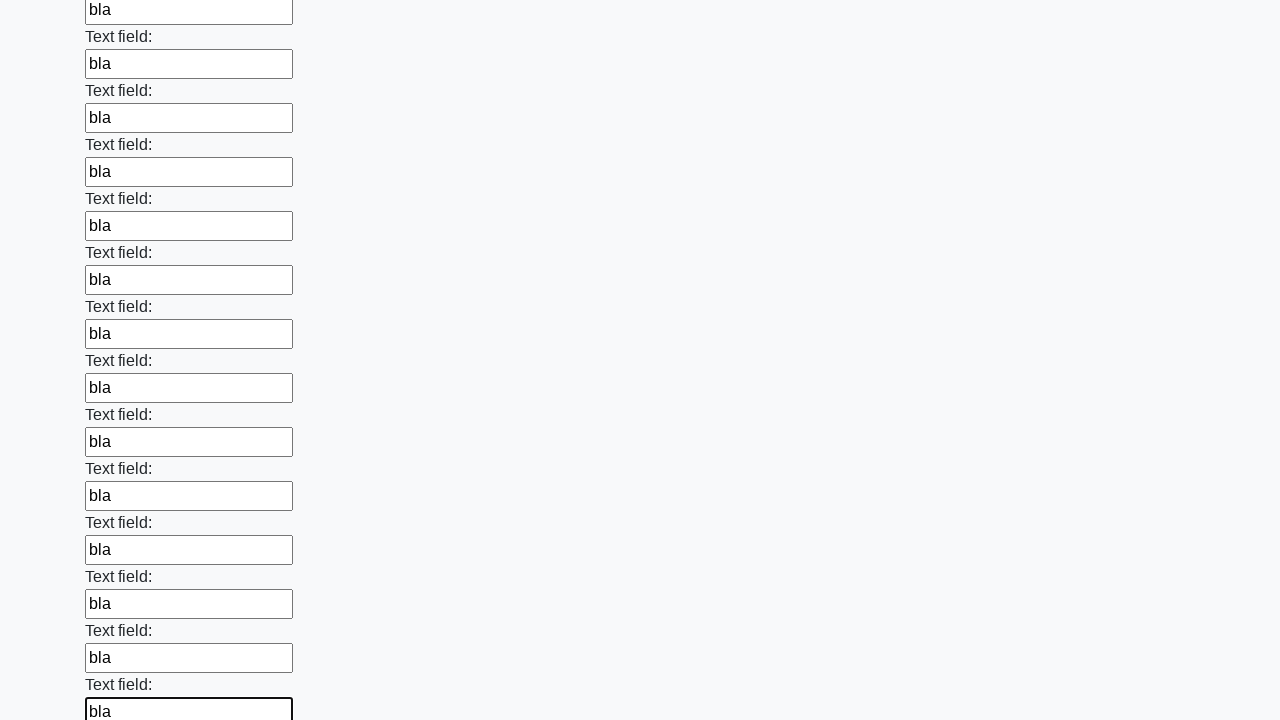

Filled input field 45 of 100 with 'bla' on input >> nth=44
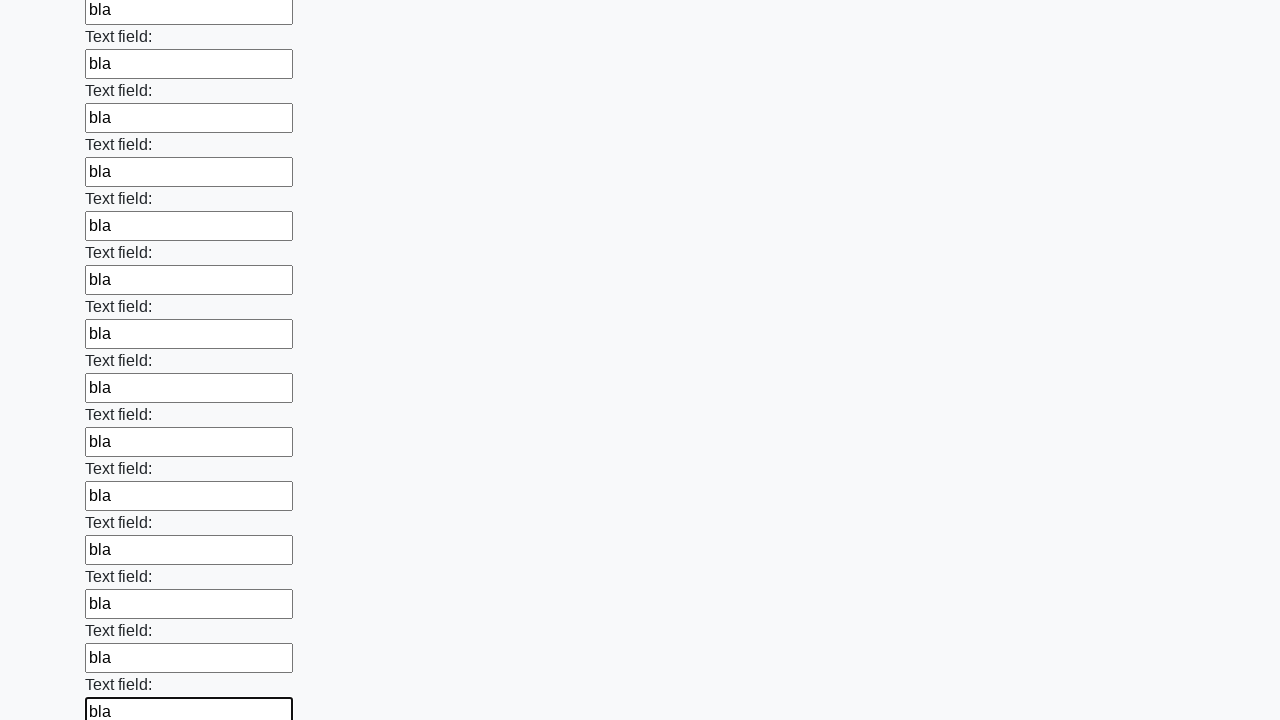

Filled input field 46 of 100 with 'bla' on input >> nth=45
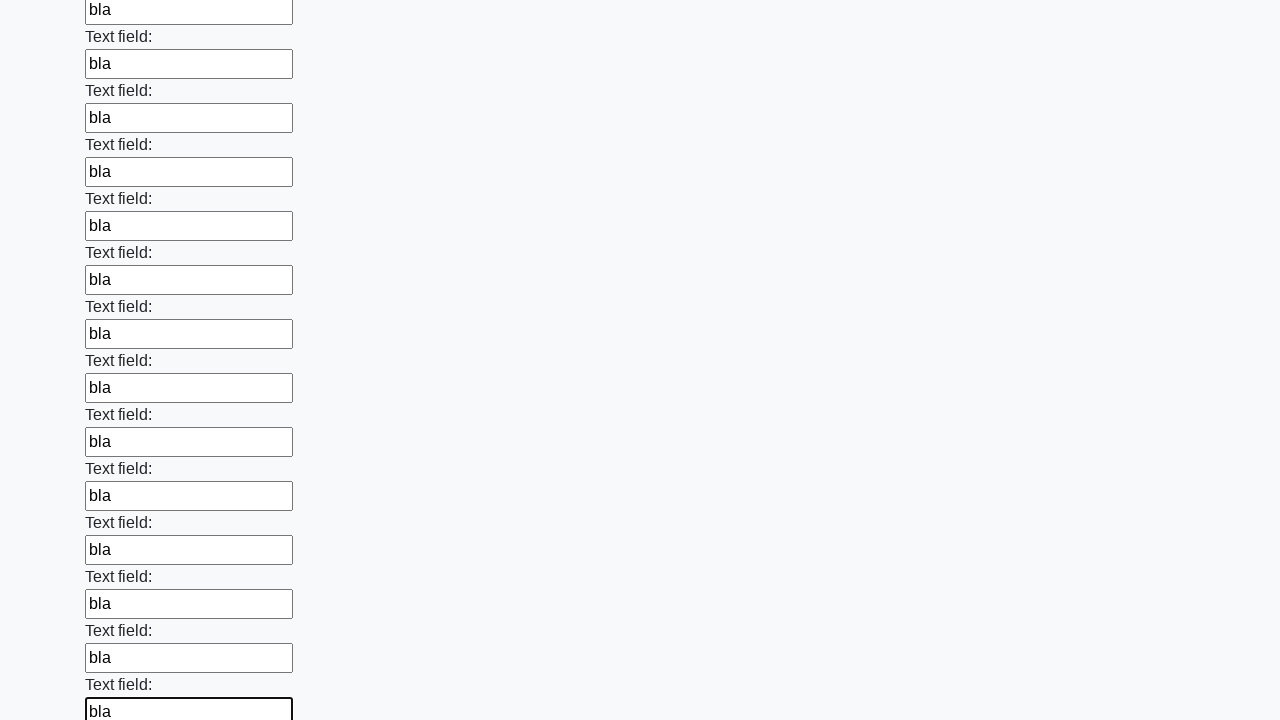

Filled input field 47 of 100 with 'bla' on input >> nth=46
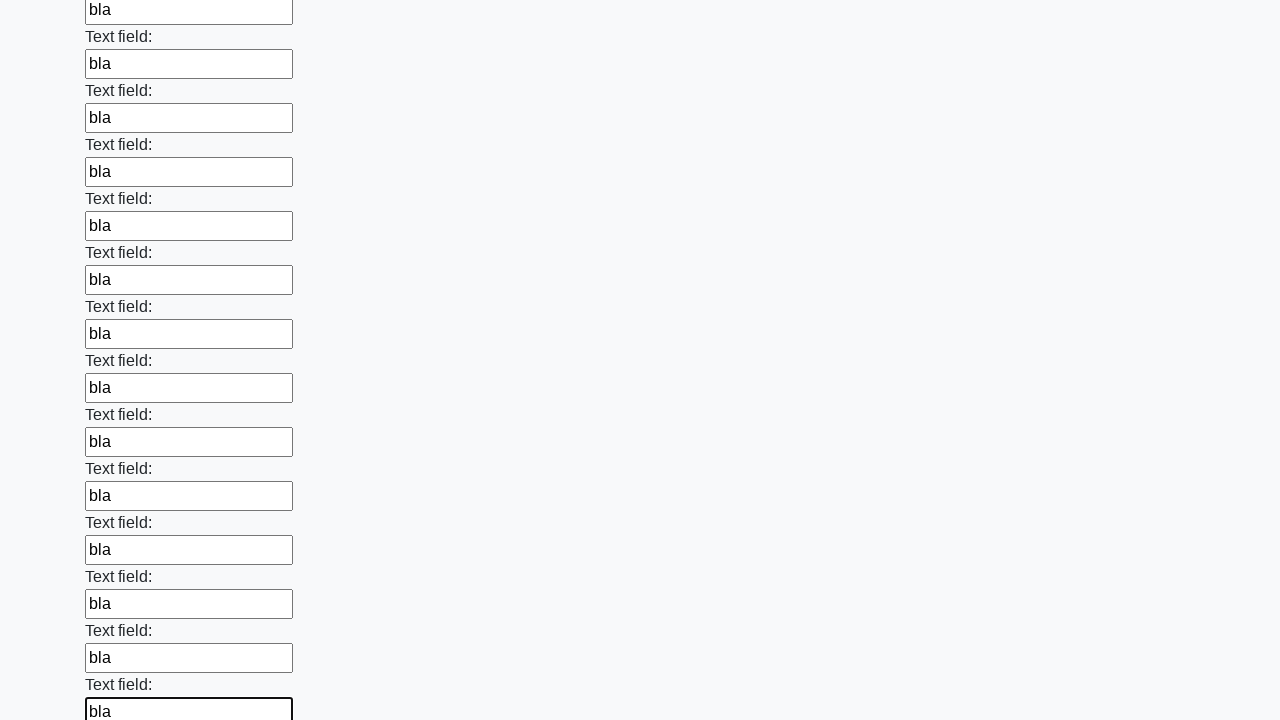

Filled input field 48 of 100 with 'bla' on input >> nth=47
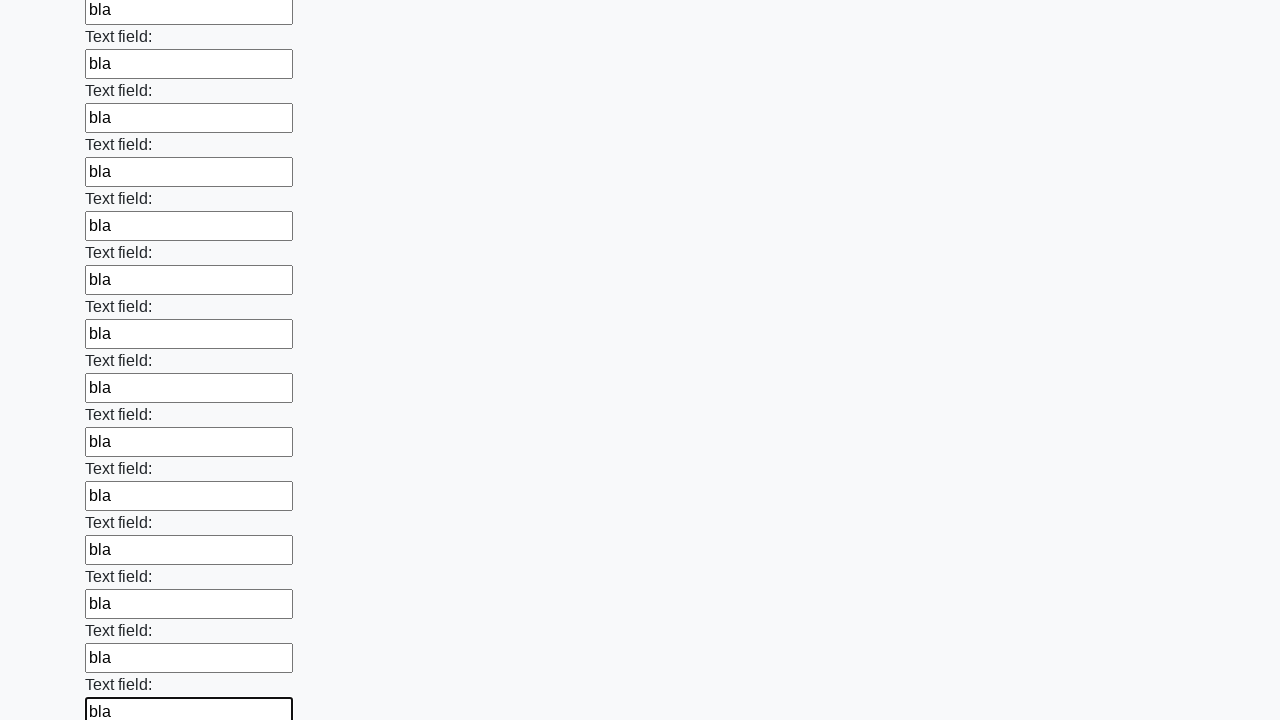

Filled input field 49 of 100 with 'bla' on input >> nth=48
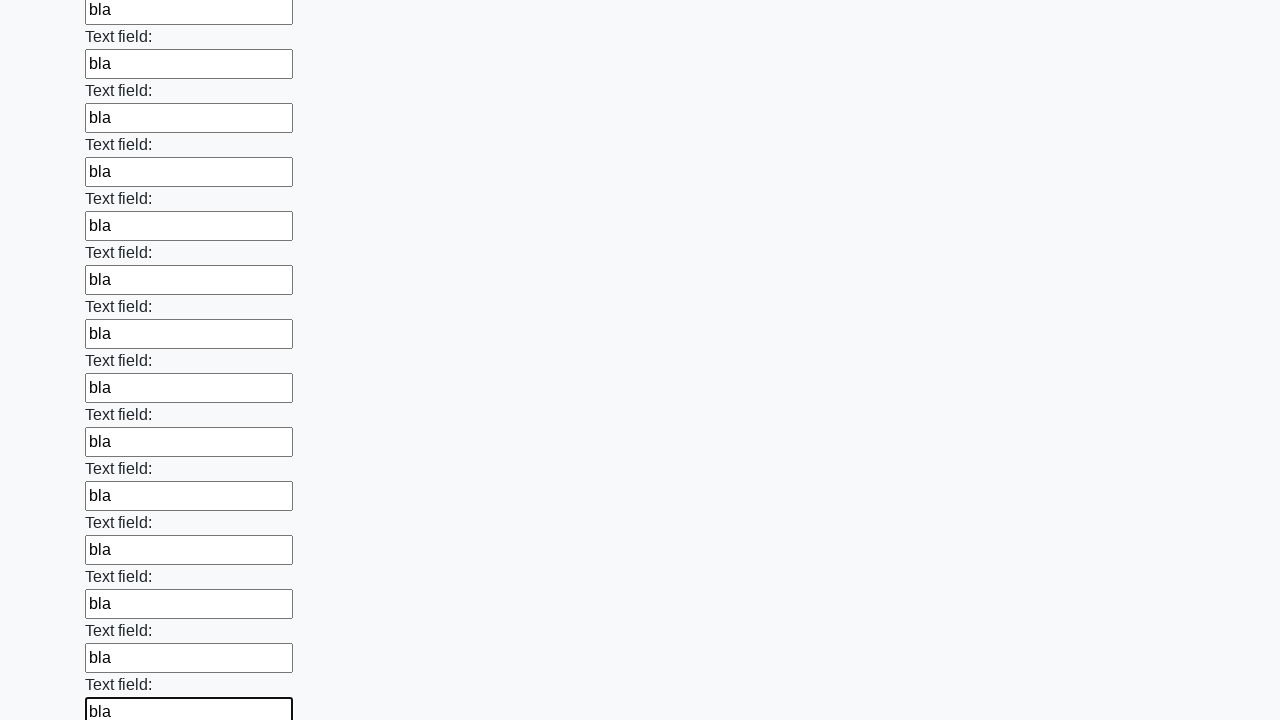

Filled input field 50 of 100 with 'bla' on input >> nth=49
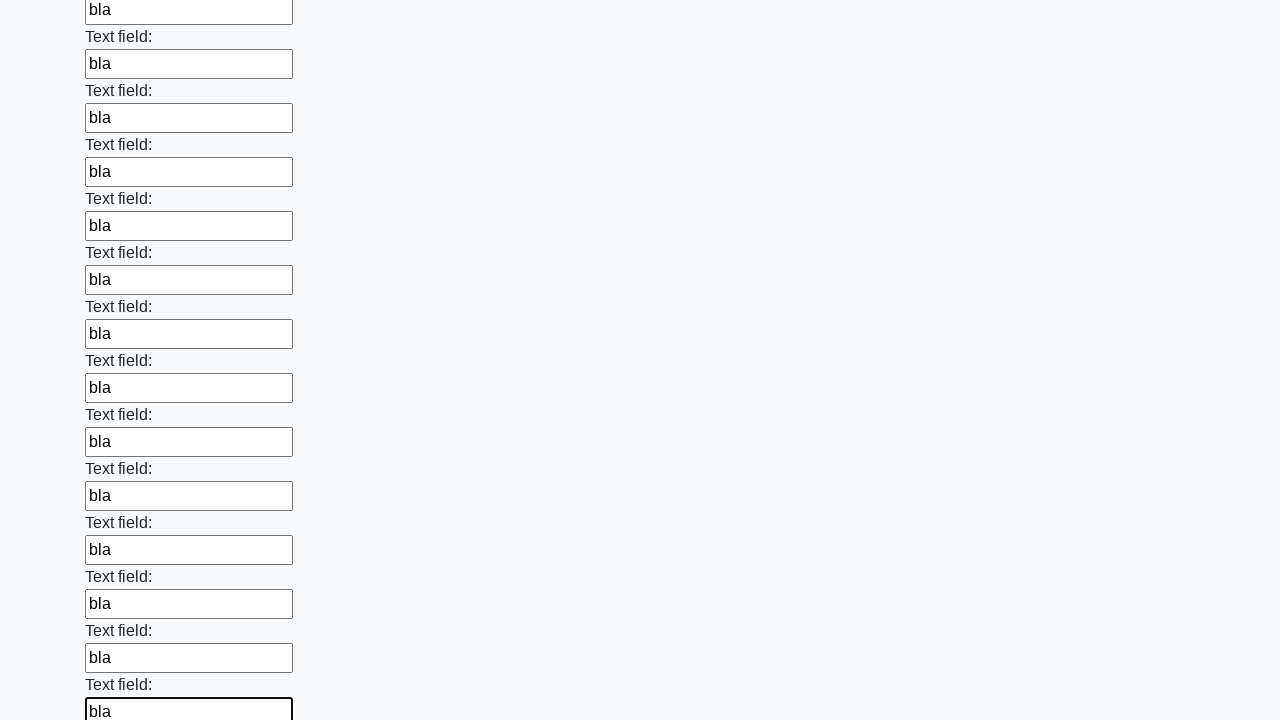

Filled input field 51 of 100 with 'bla' on input >> nth=50
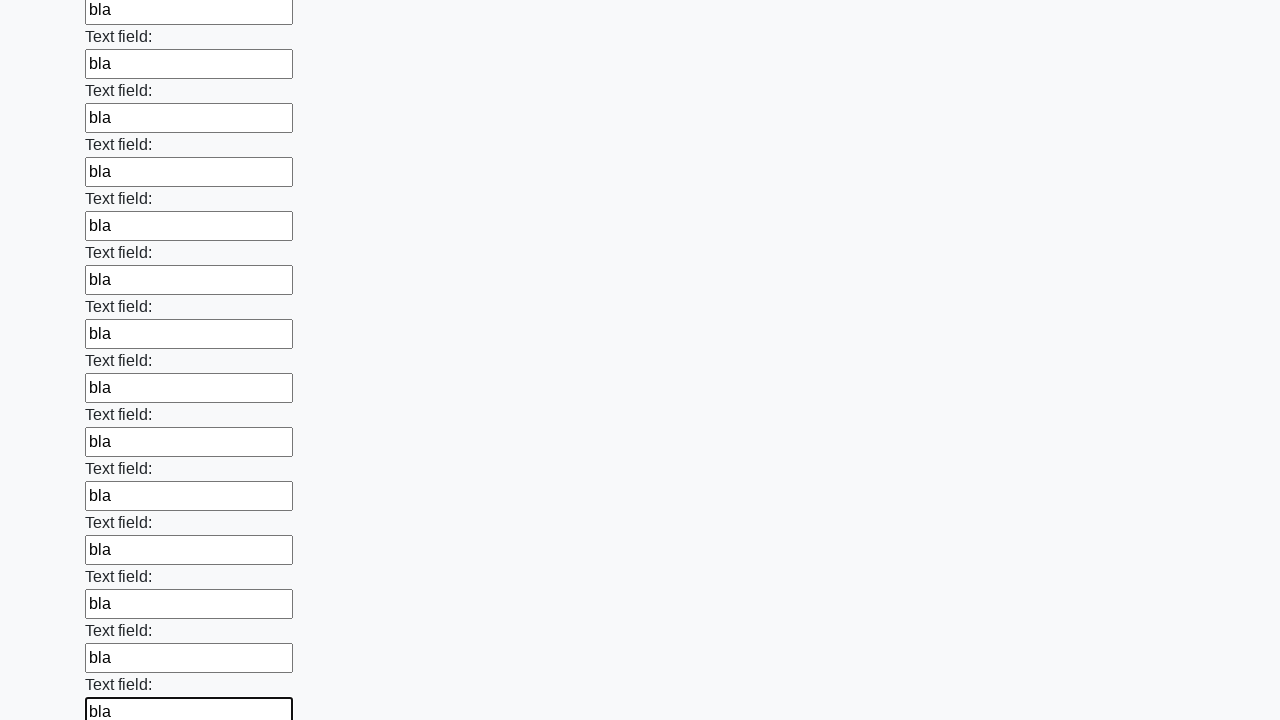

Filled input field 52 of 100 with 'bla' on input >> nth=51
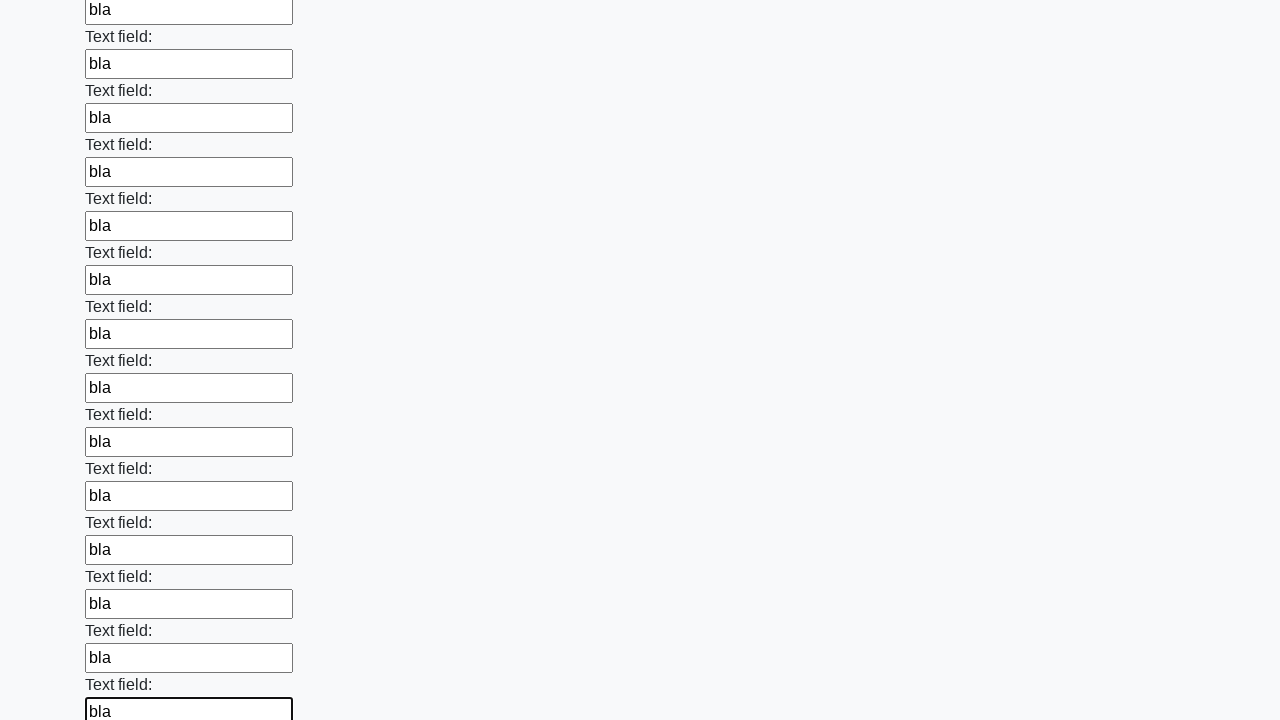

Filled input field 53 of 100 with 'bla' on input >> nth=52
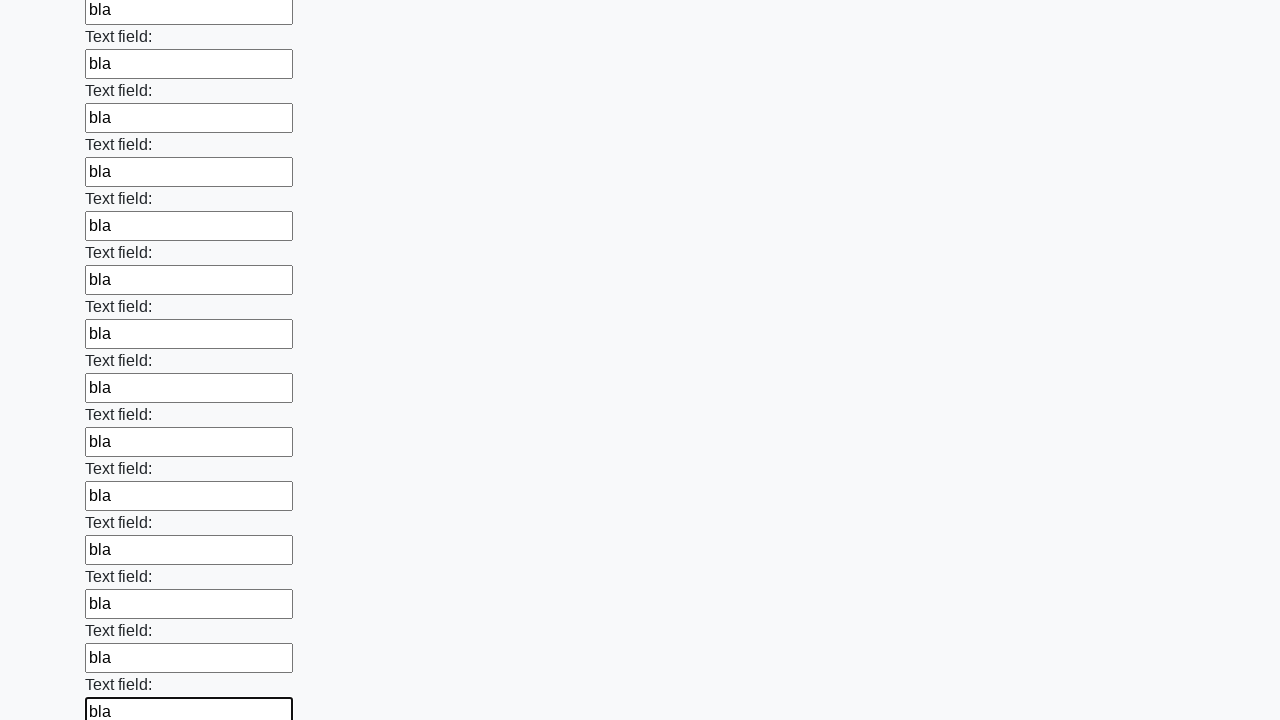

Filled input field 54 of 100 with 'bla' on input >> nth=53
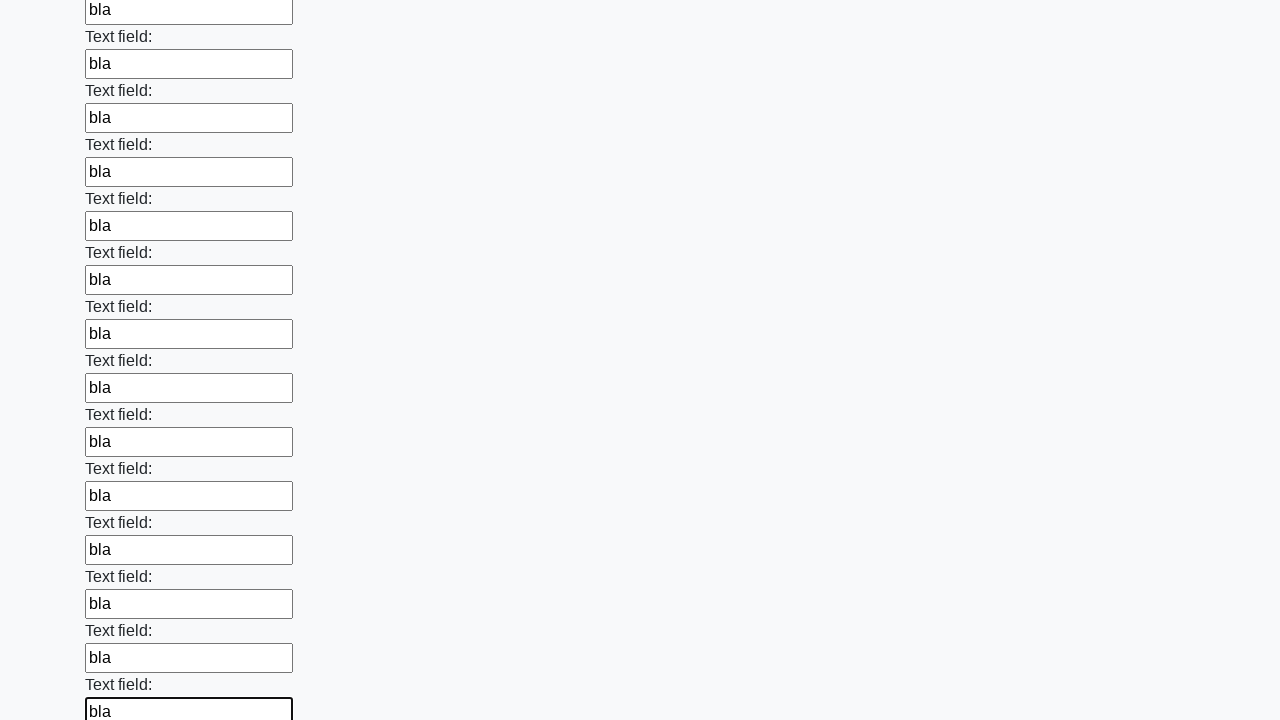

Filled input field 55 of 100 with 'bla' on input >> nth=54
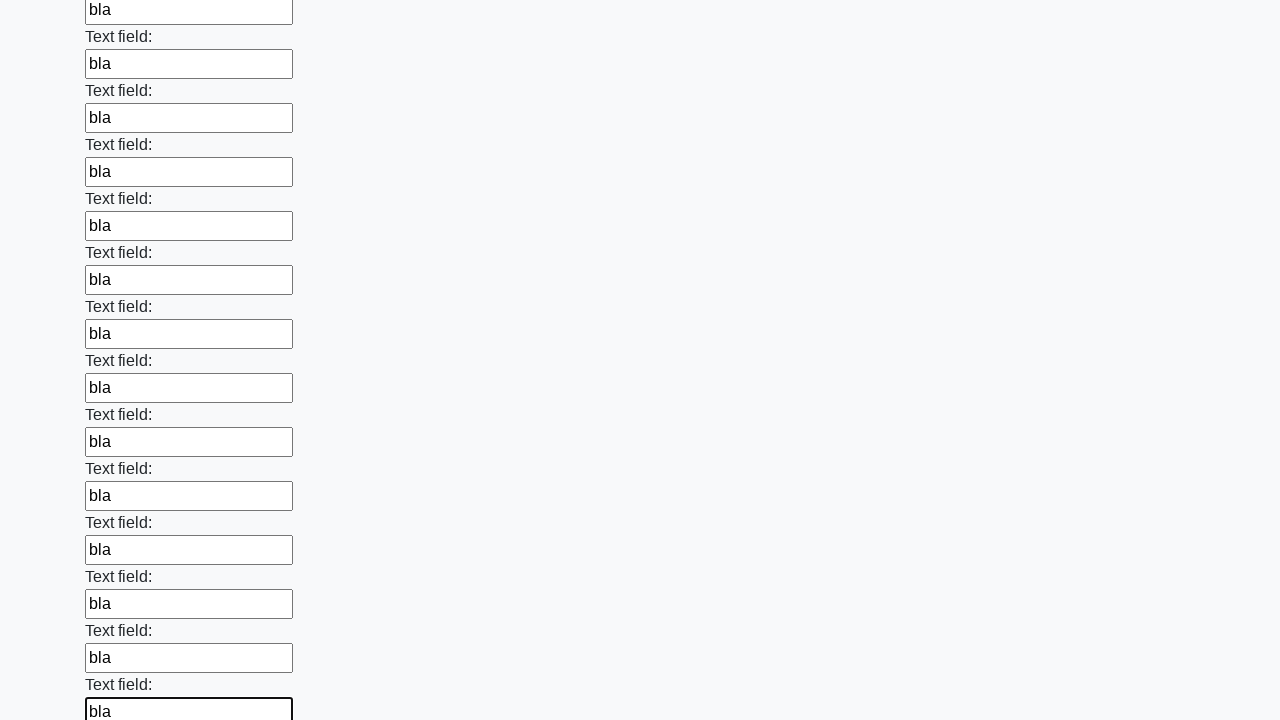

Filled input field 56 of 100 with 'bla' on input >> nth=55
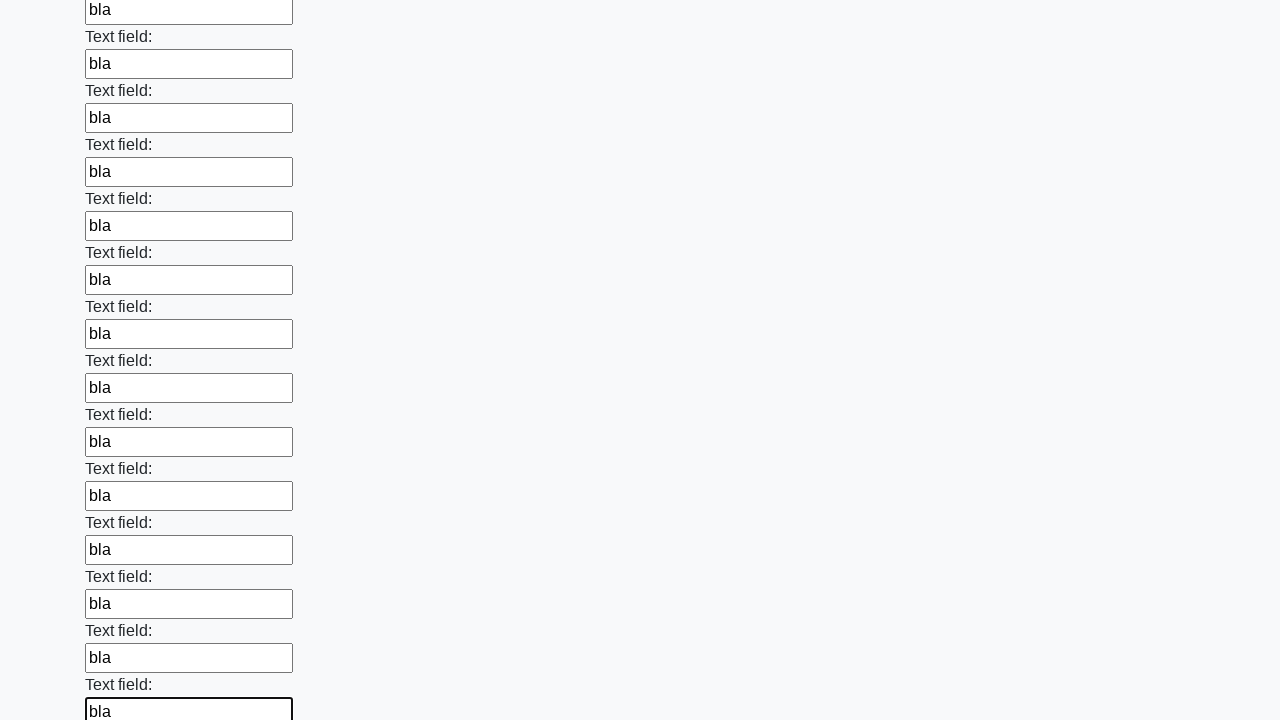

Filled input field 57 of 100 with 'bla' on input >> nth=56
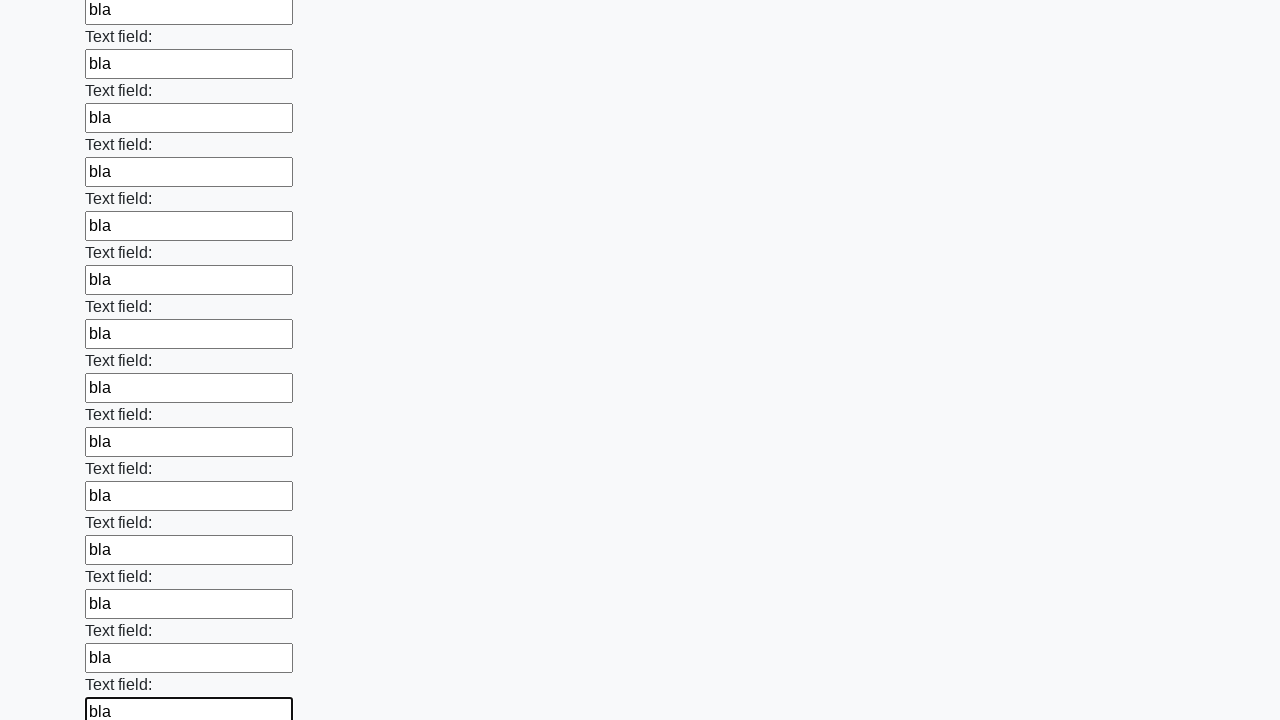

Filled input field 58 of 100 with 'bla' on input >> nth=57
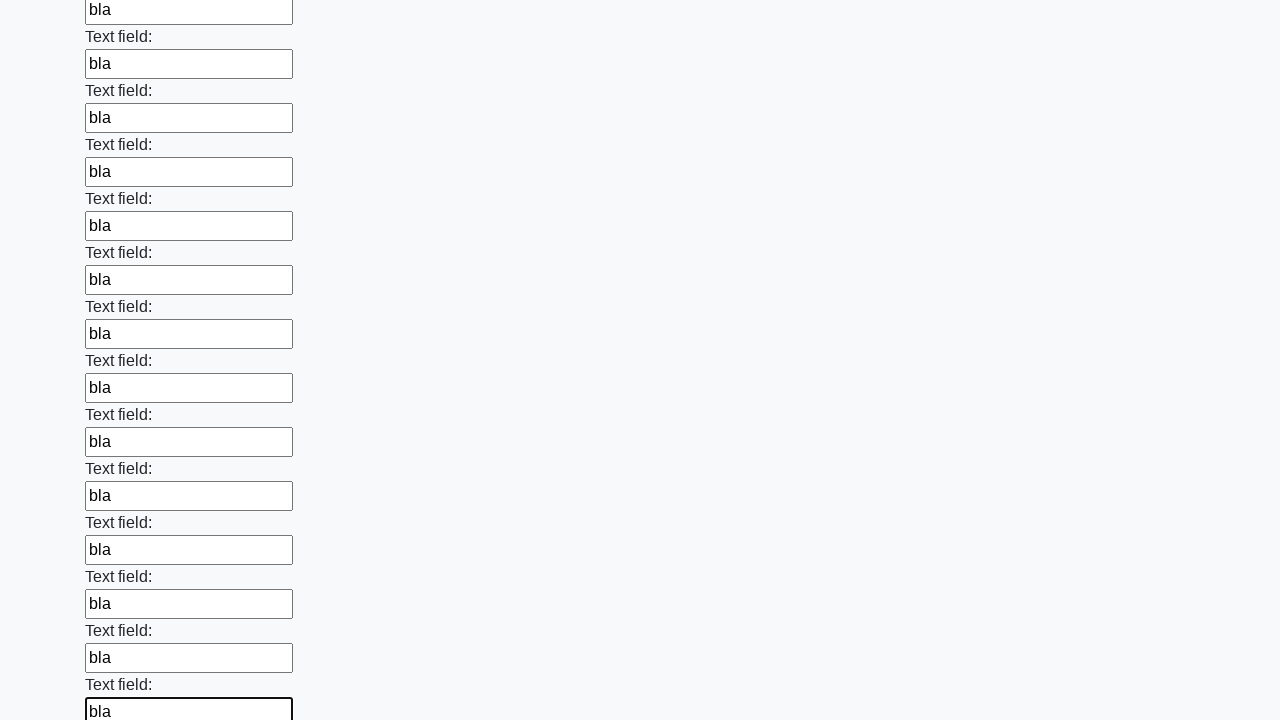

Filled input field 59 of 100 with 'bla' on input >> nth=58
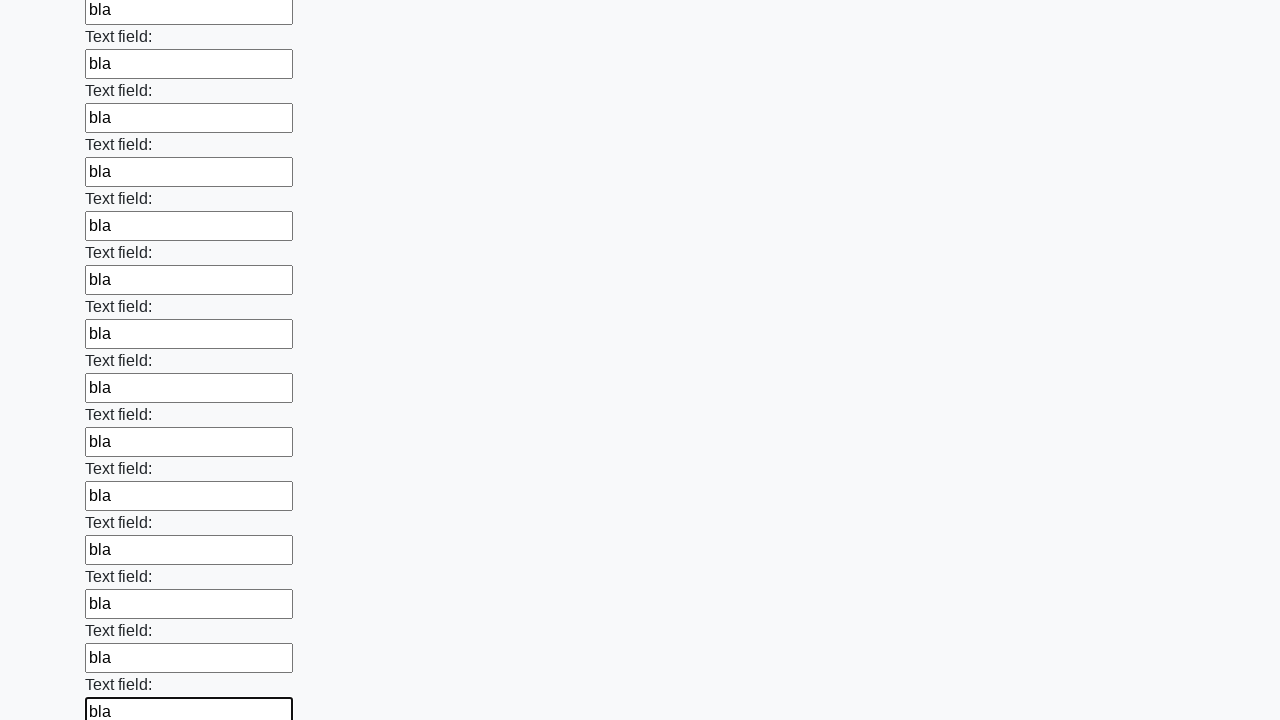

Filled input field 60 of 100 with 'bla' on input >> nth=59
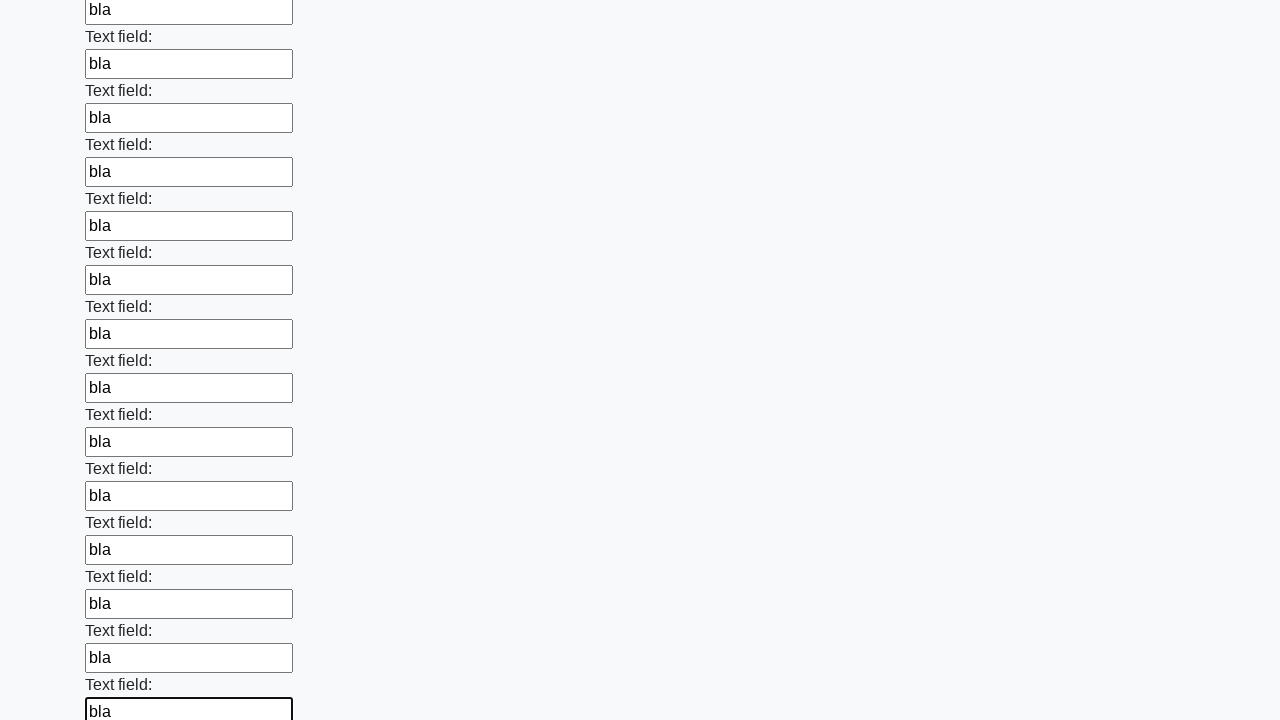

Filled input field 61 of 100 with 'bla' on input >> nth=60
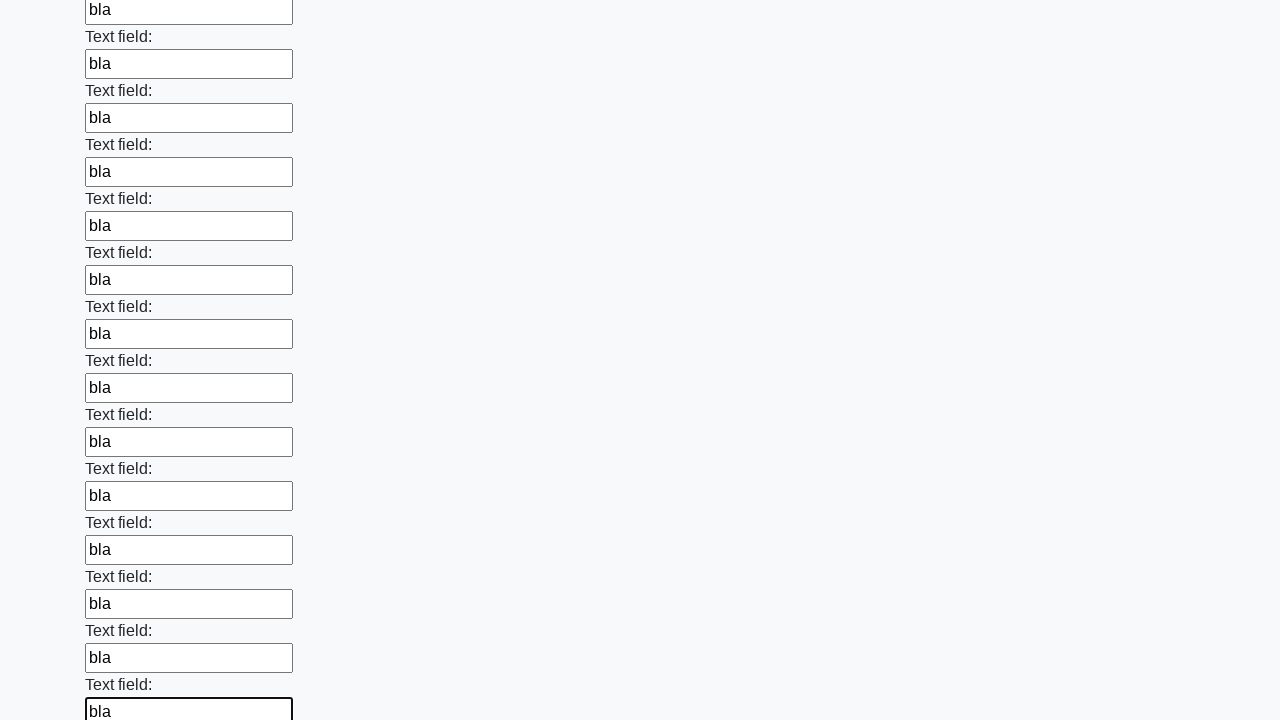

Filled input field 62 of 100 with 'bla' on input >> nth=61
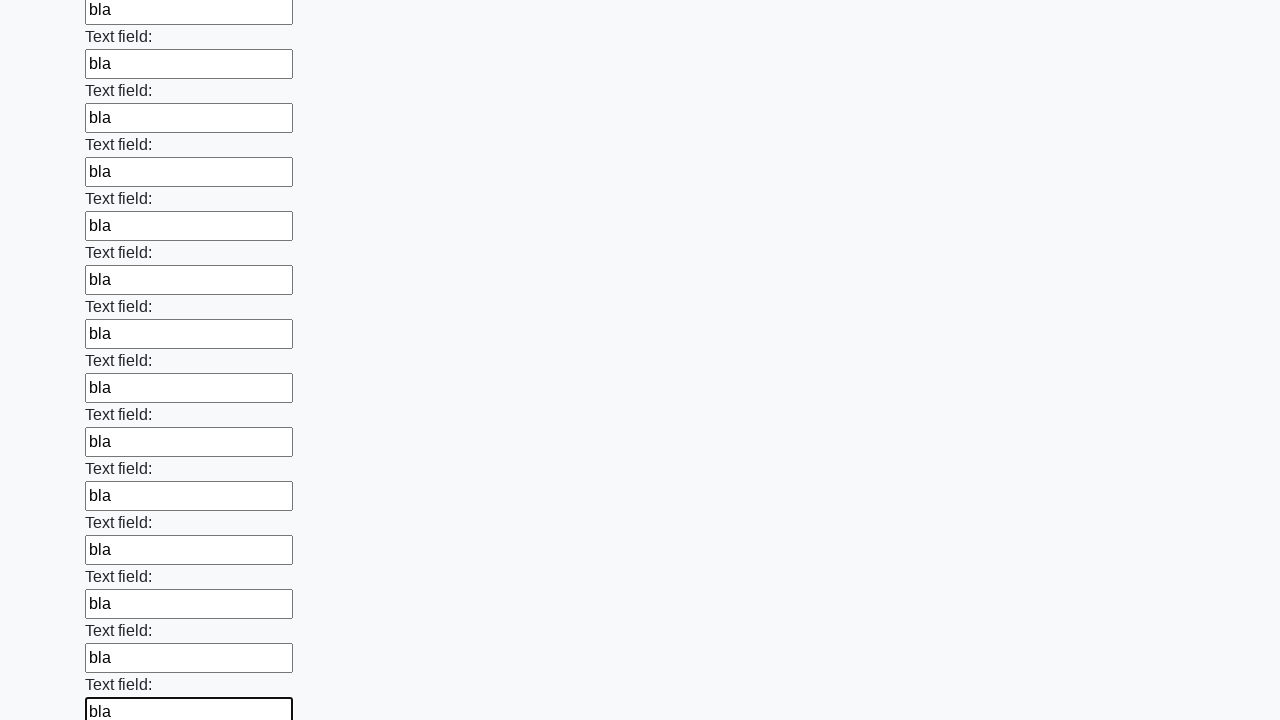

Filled input field 63 of 100 with 'bla' on input >> nth=62
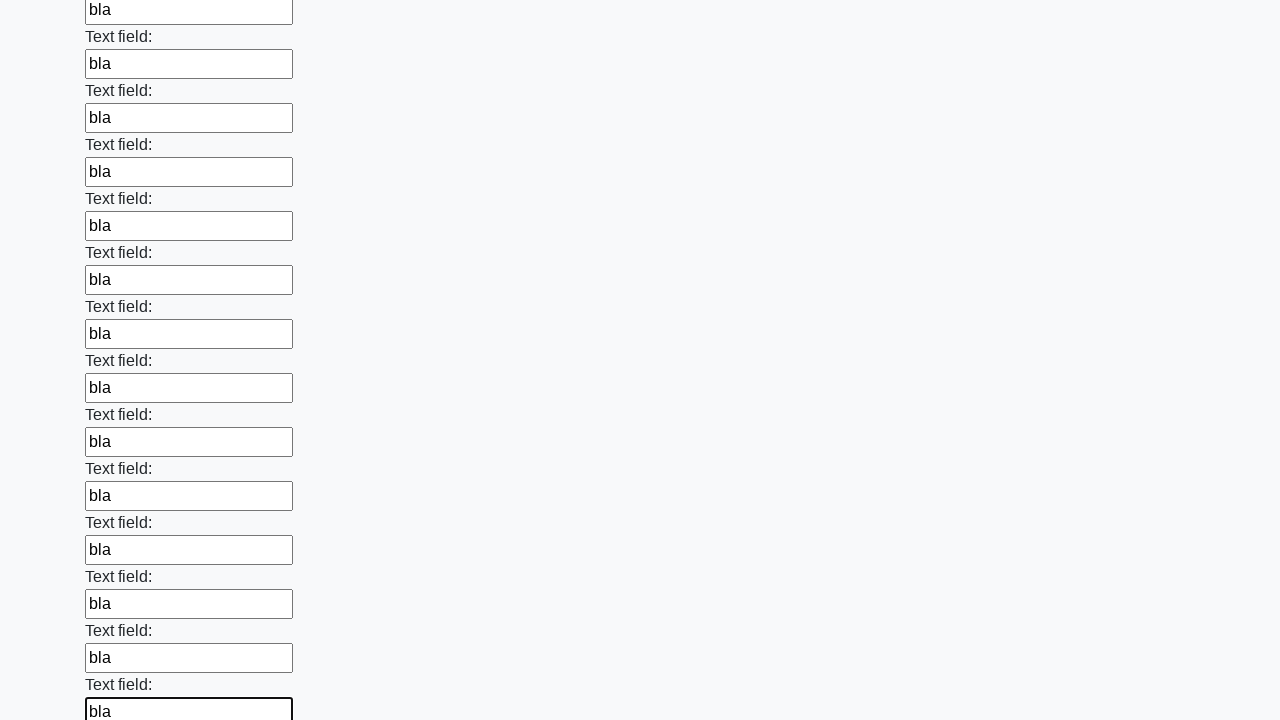

Filled input field 64 of 100 with 'bla' on input >> nth=63
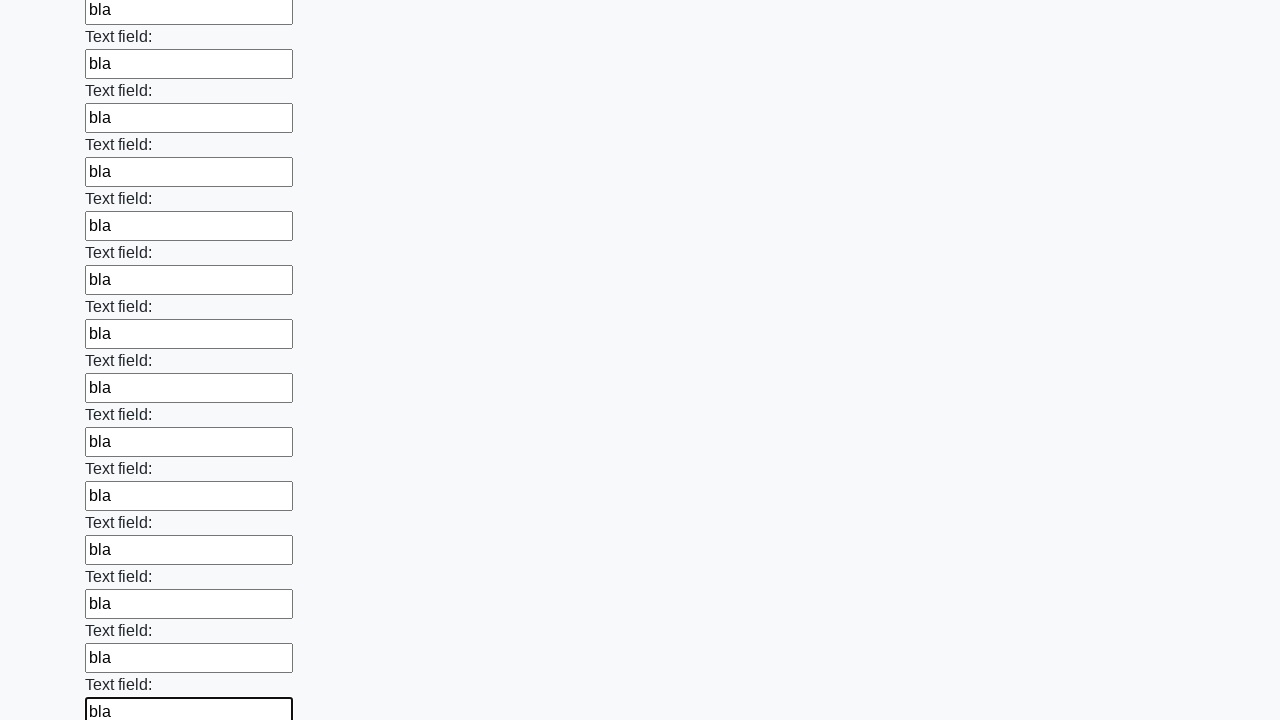

Filled input field 65 of 100 with 'bla' on input >> nth=64
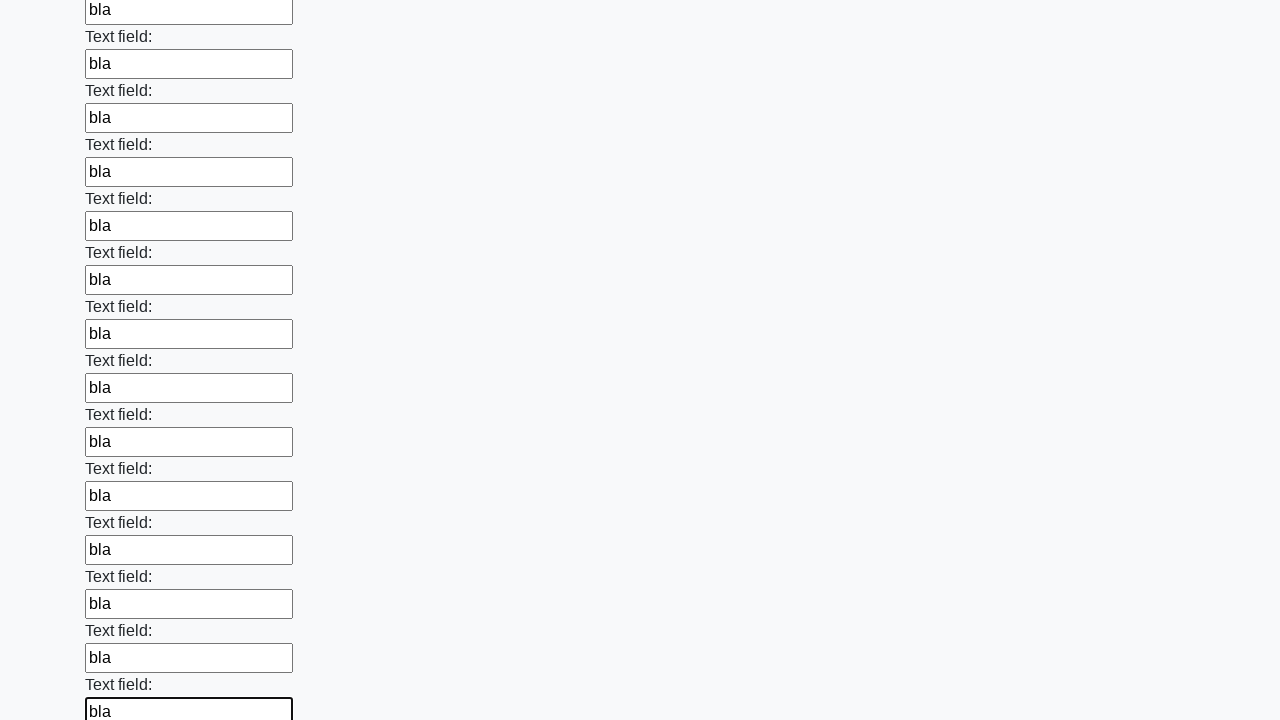

Filled input field 66 of 100 with 'bla' on input >> nth=65
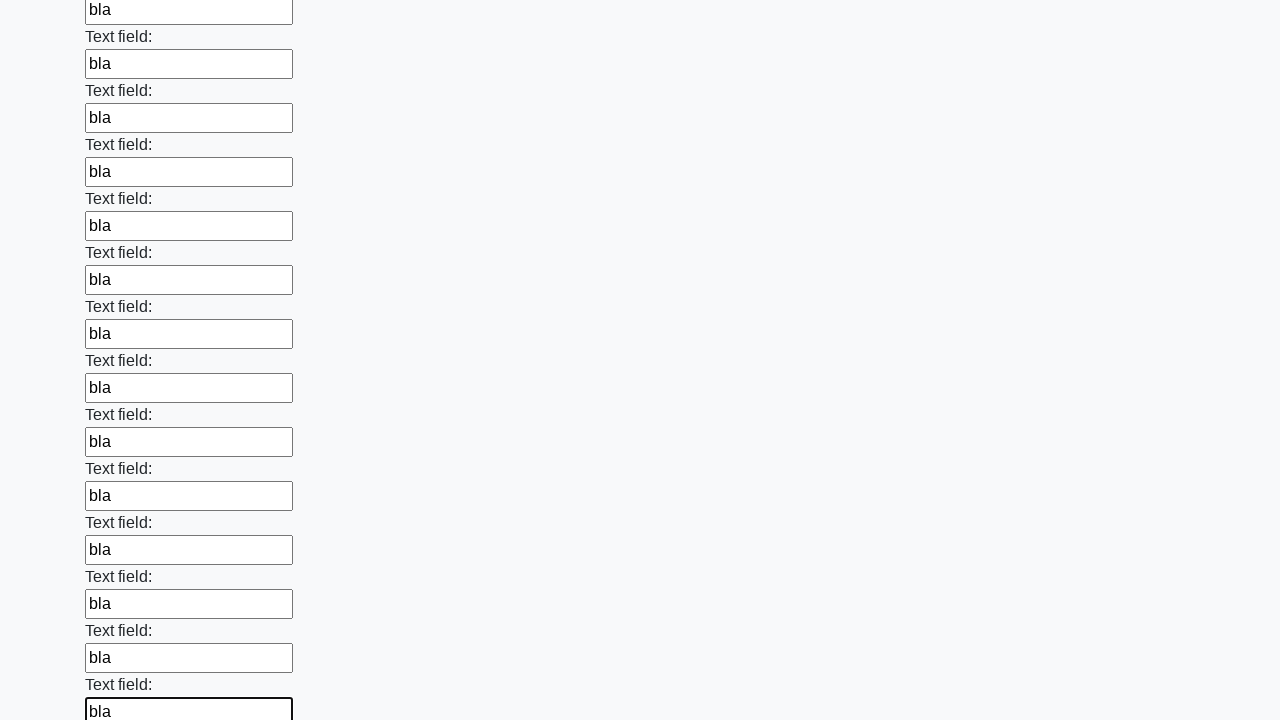

Filled input field 67 of 100 with 'bla' on input >> nth=66
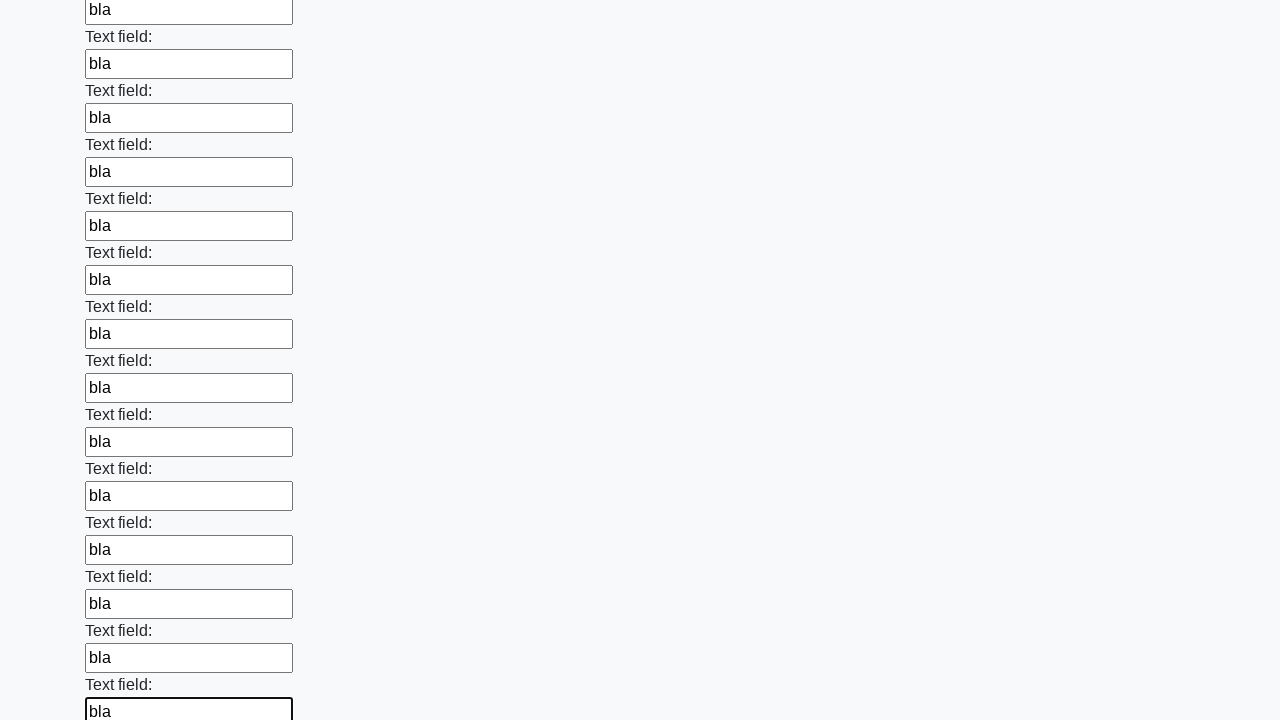

Filled input field 68 of 100 with 'bla' on input >> nth=67
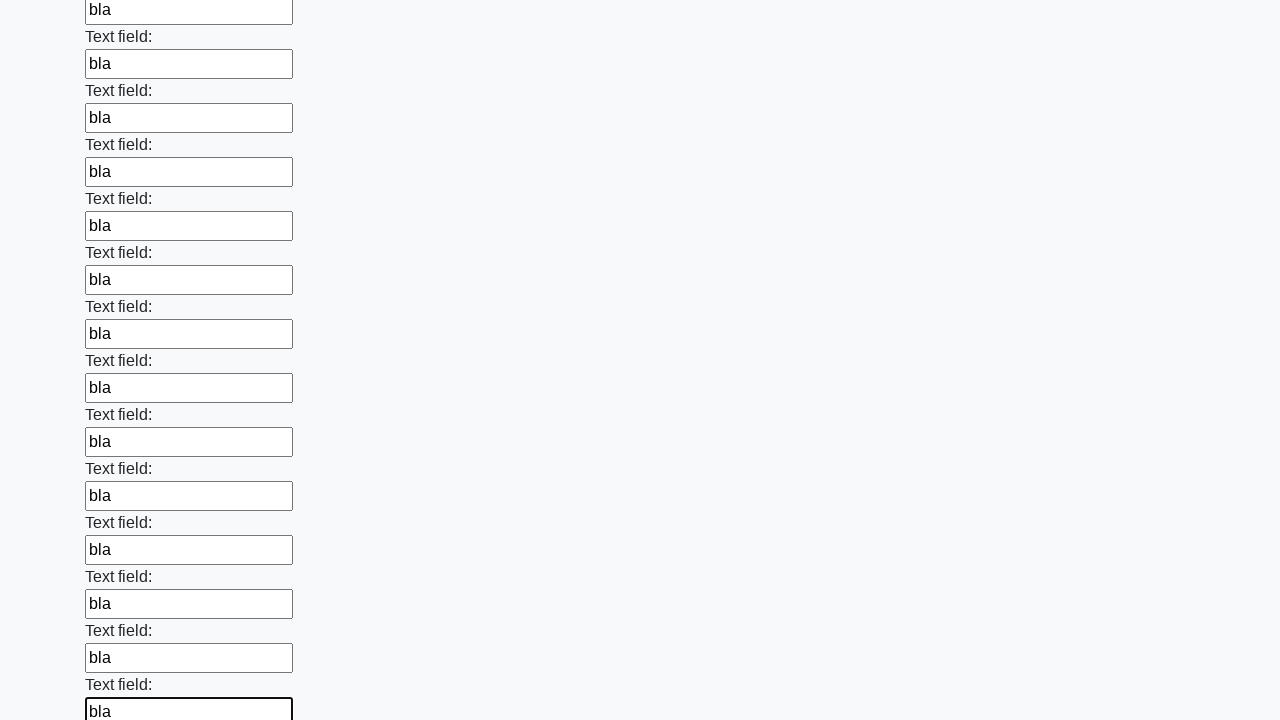

Filled input field 69 of 100 with 'bla' on input >> nth=68
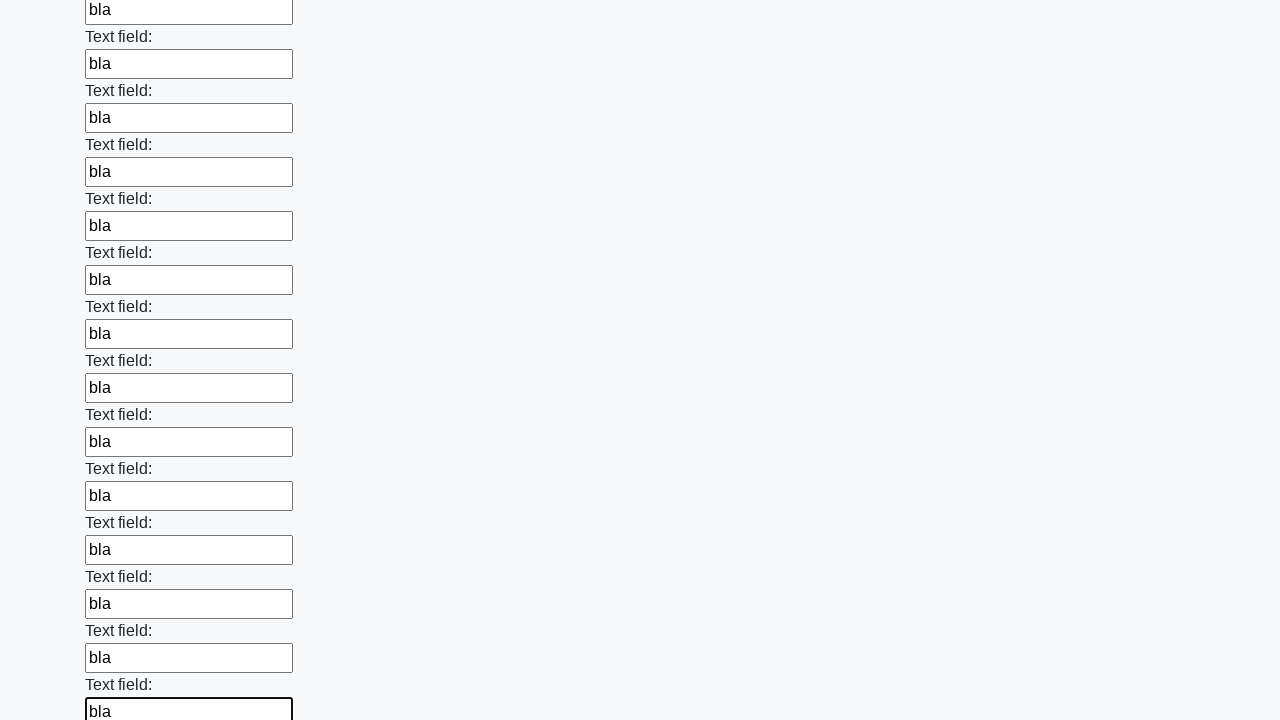

Filled input field 70 of 100 with 'bla' on input >> nth=69
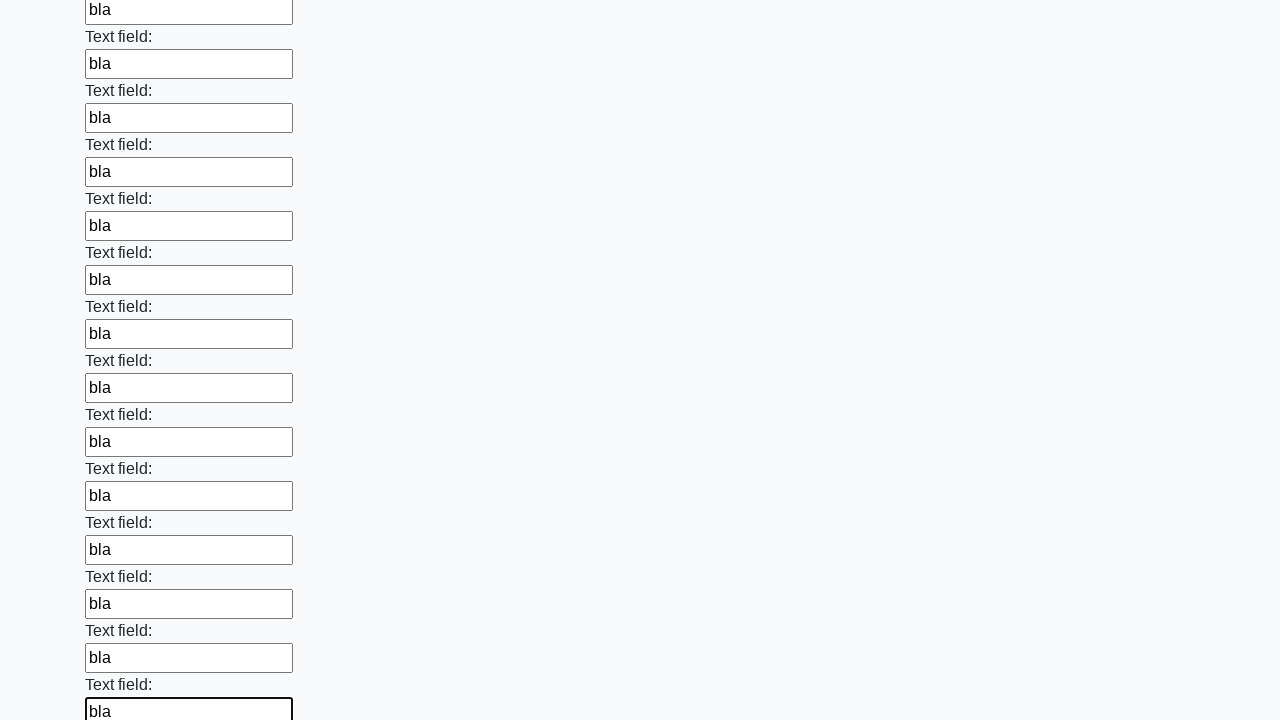

Filled input field 71 of 100 with 'bla' on input >> nth=70
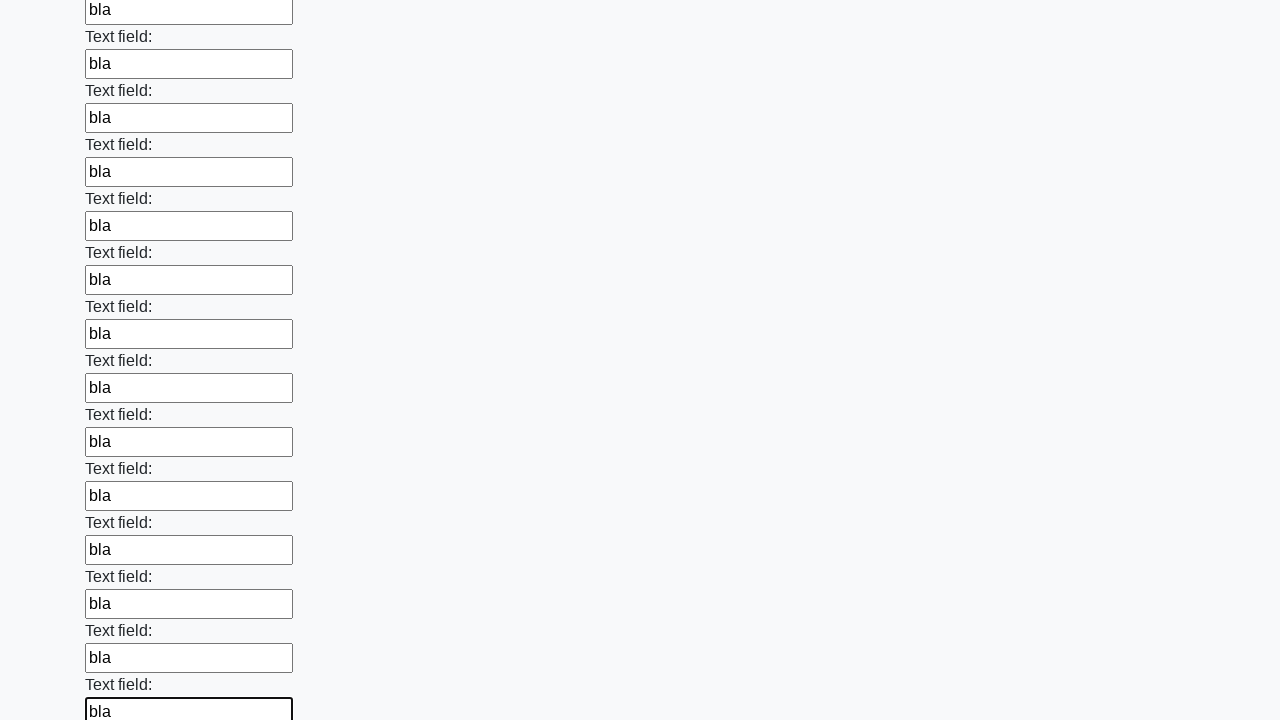

Filled input field 72 of 100 with 'bla' on input >> nth=71
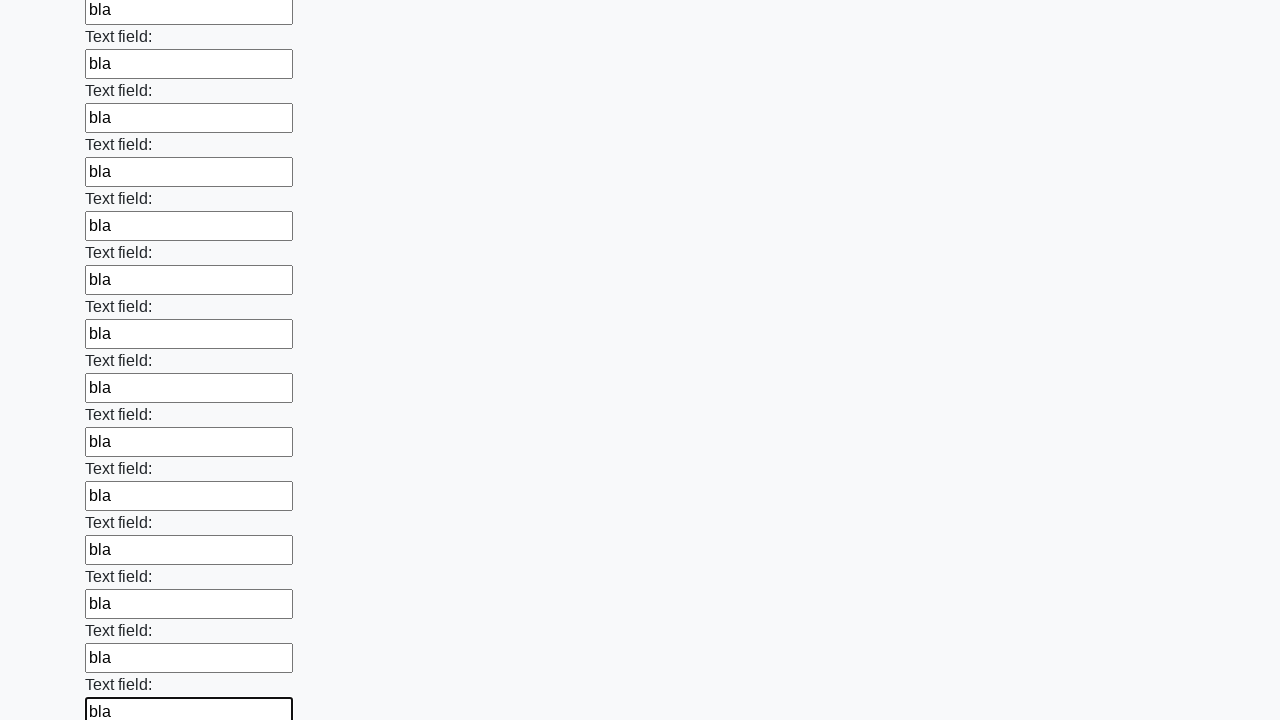

Filled input field 73 of 100 with 'bla' on input >> nth=72
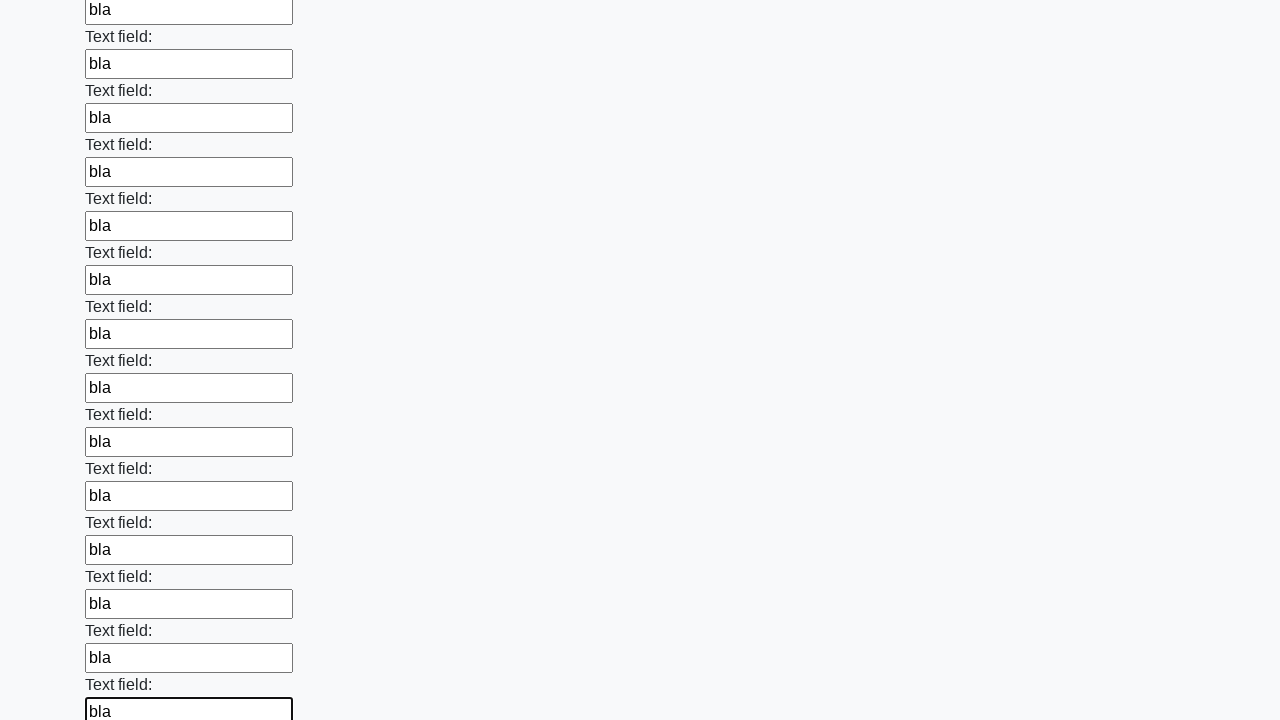

Filled input field 74 of 100 with 'bla' on input >> nth=73
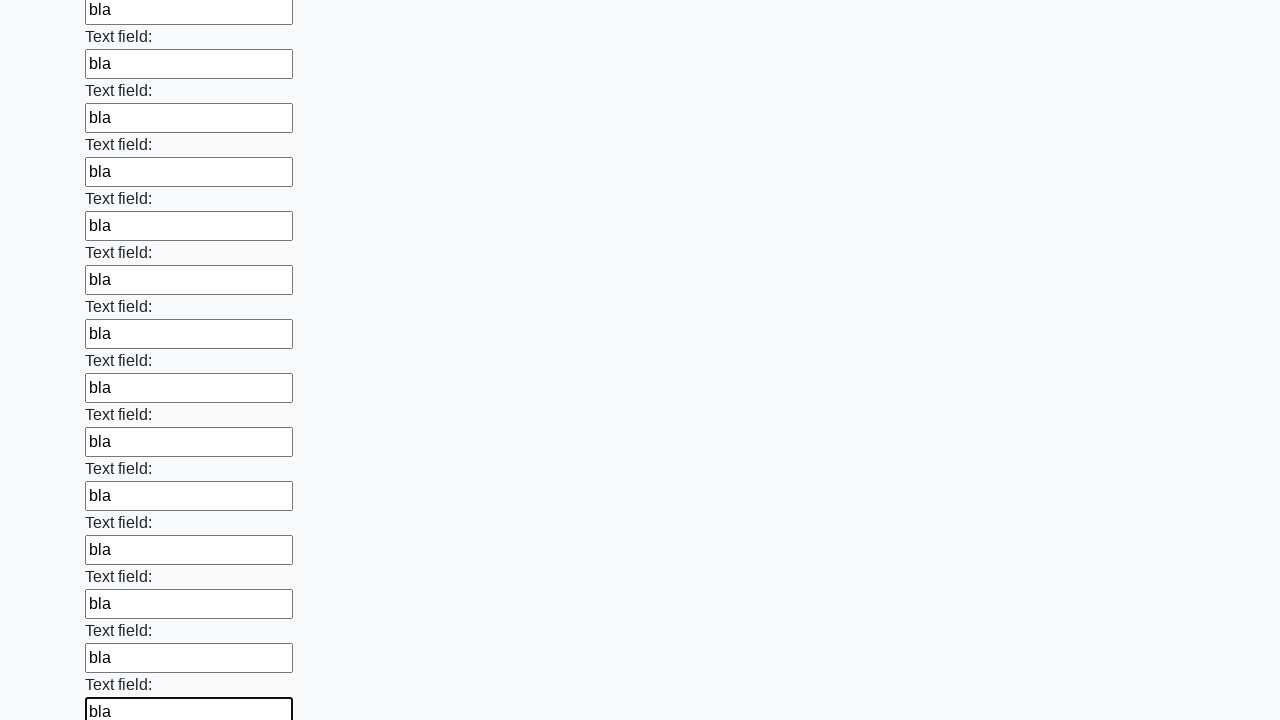

Filled input field 75 of 100 with 'bla' on input >> nth=74
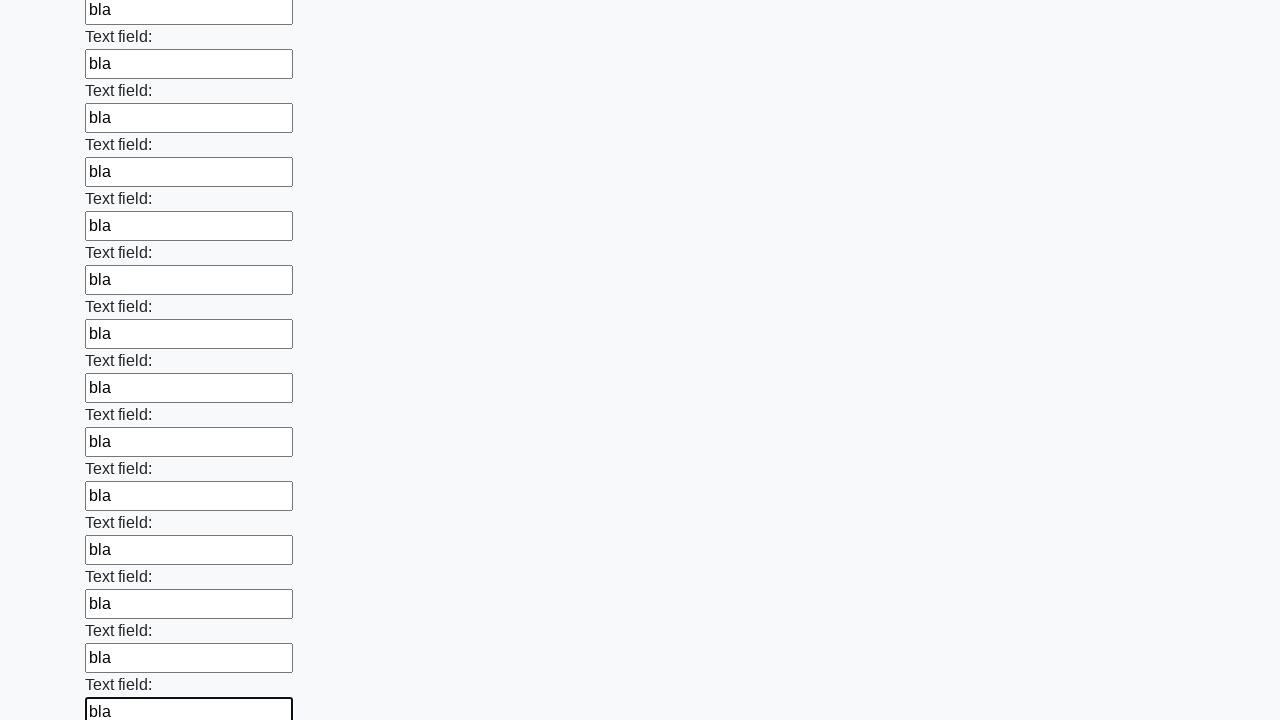

Filled input field 76 of 100 with 'bla' on input >> nth=75
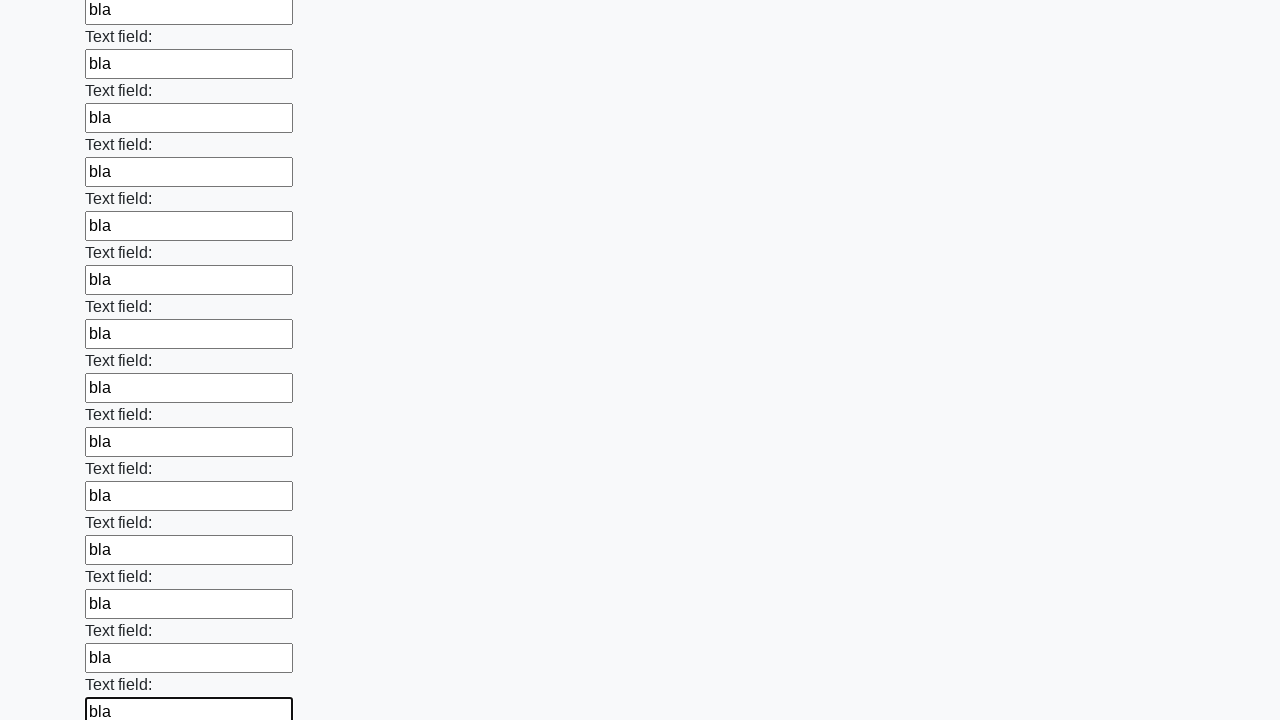

Filled input field 77 of 100 with 'bla' on input >> nth=76
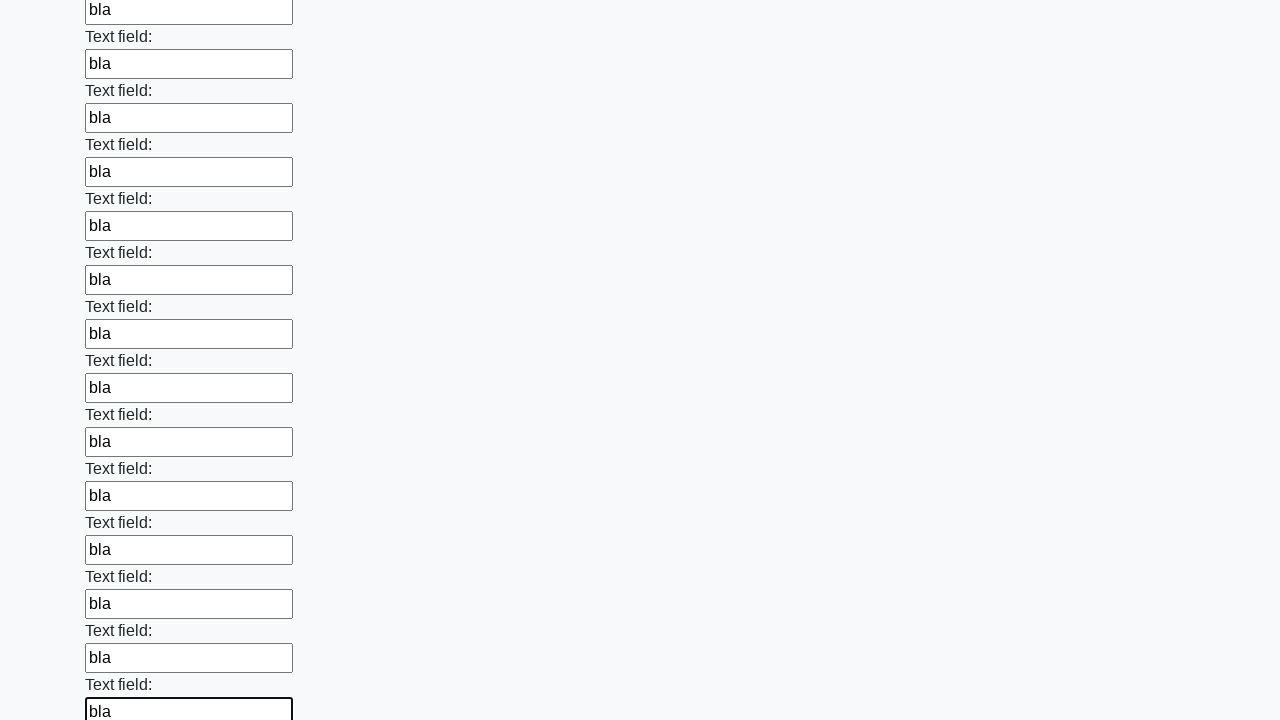

Filled input field 78 of 100 with 'bla' on input >> nth=77
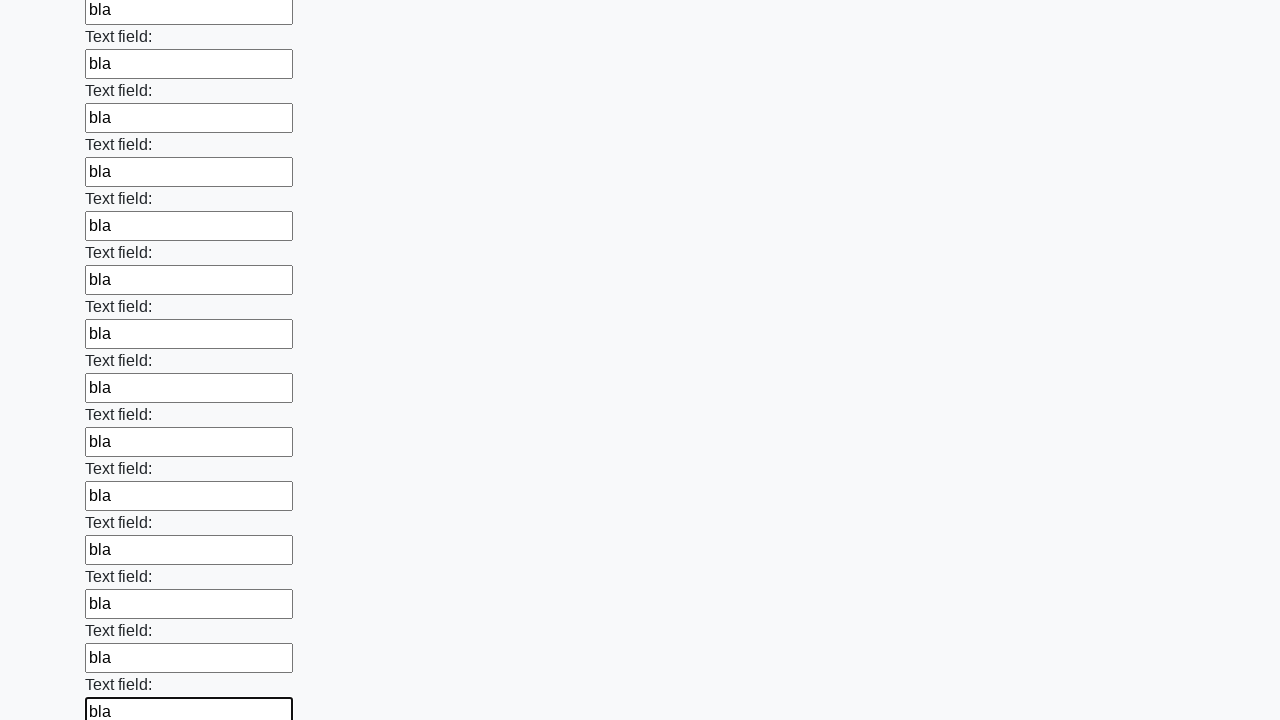

Filled input field 79 of 100 with 'bla' on input >> nth=78
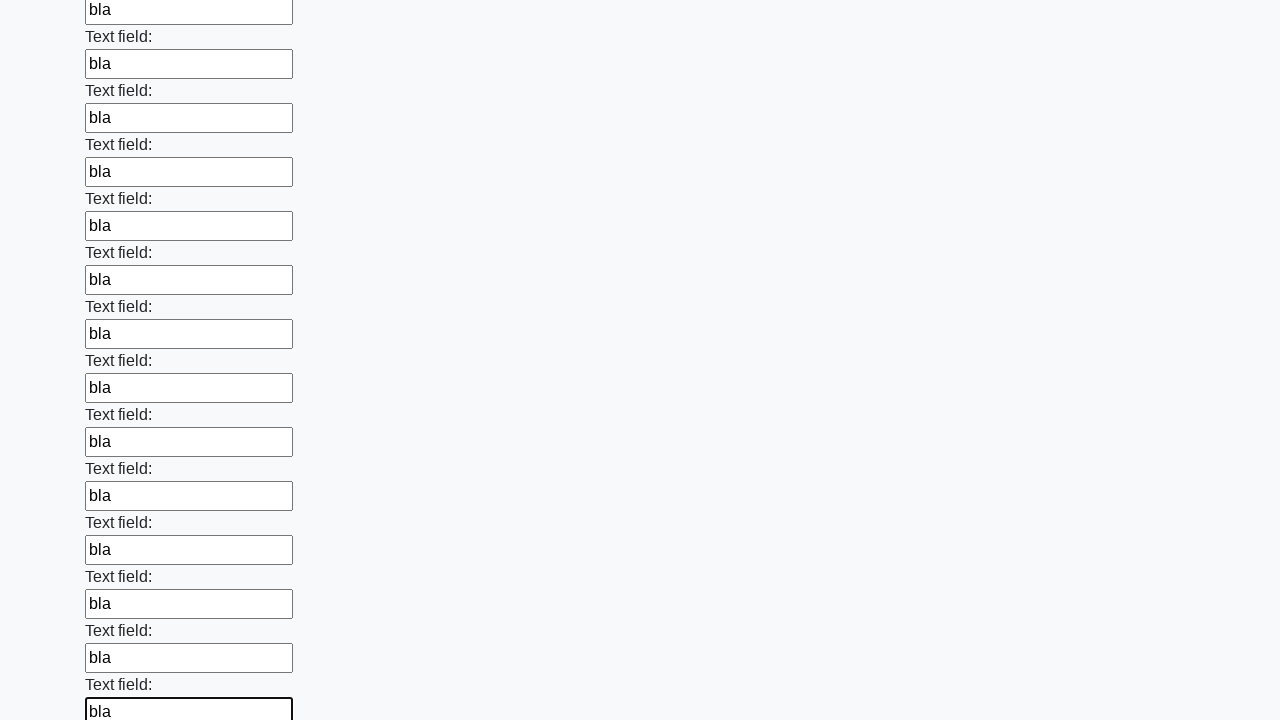

Filled input field 80 of 100 with 'bla' on input >> nth=79
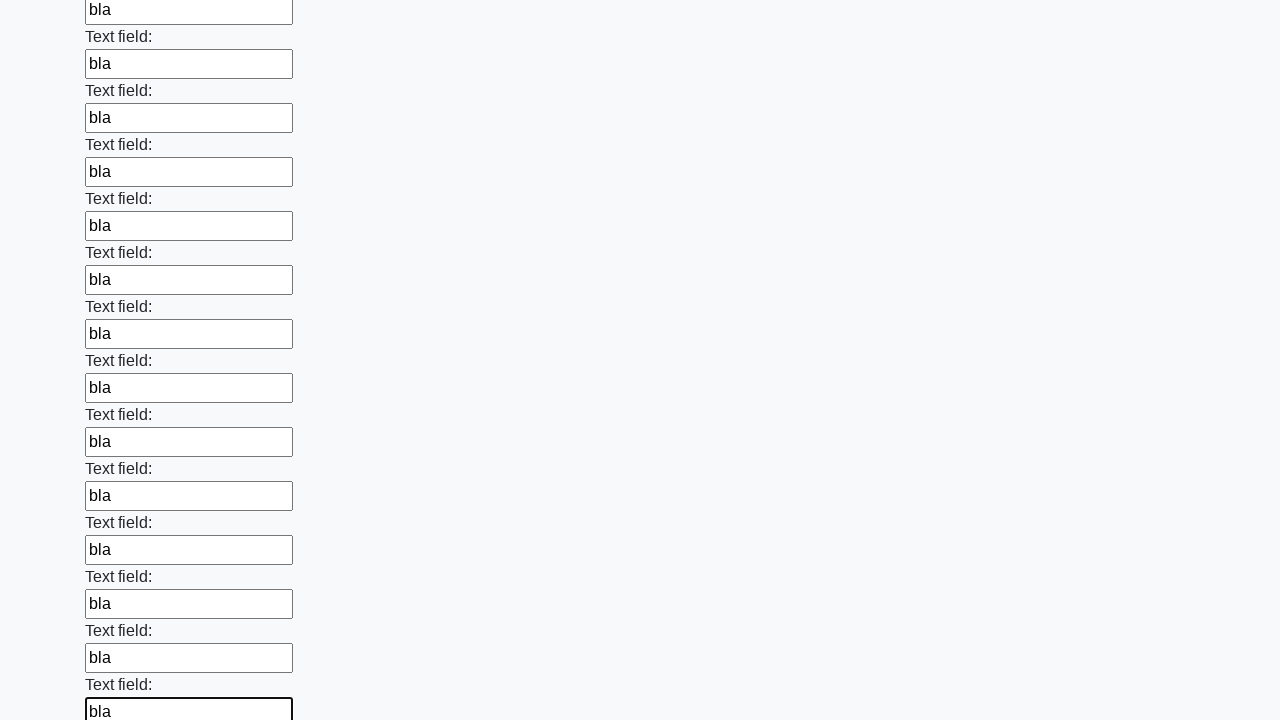

Filled input field 81 of 100 with 'bla' on input >> nth=80
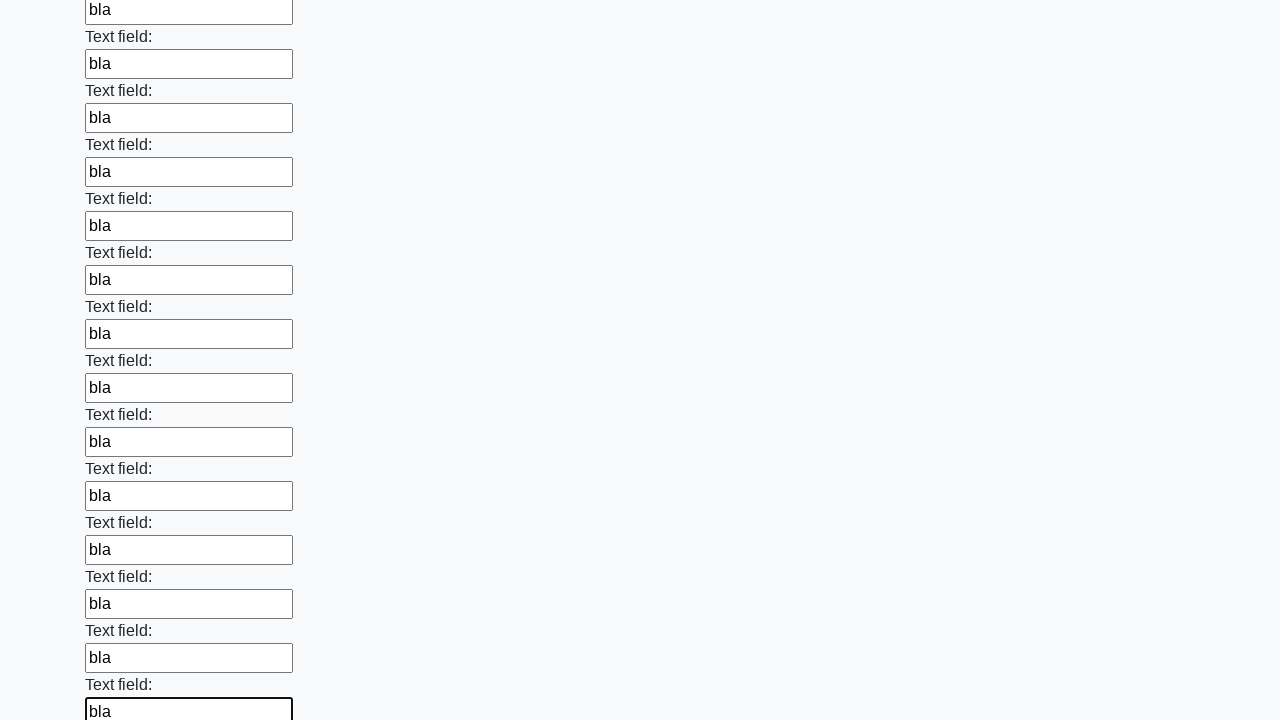

Filled input field 82 of 100 with 'bla' on input >> nth=81
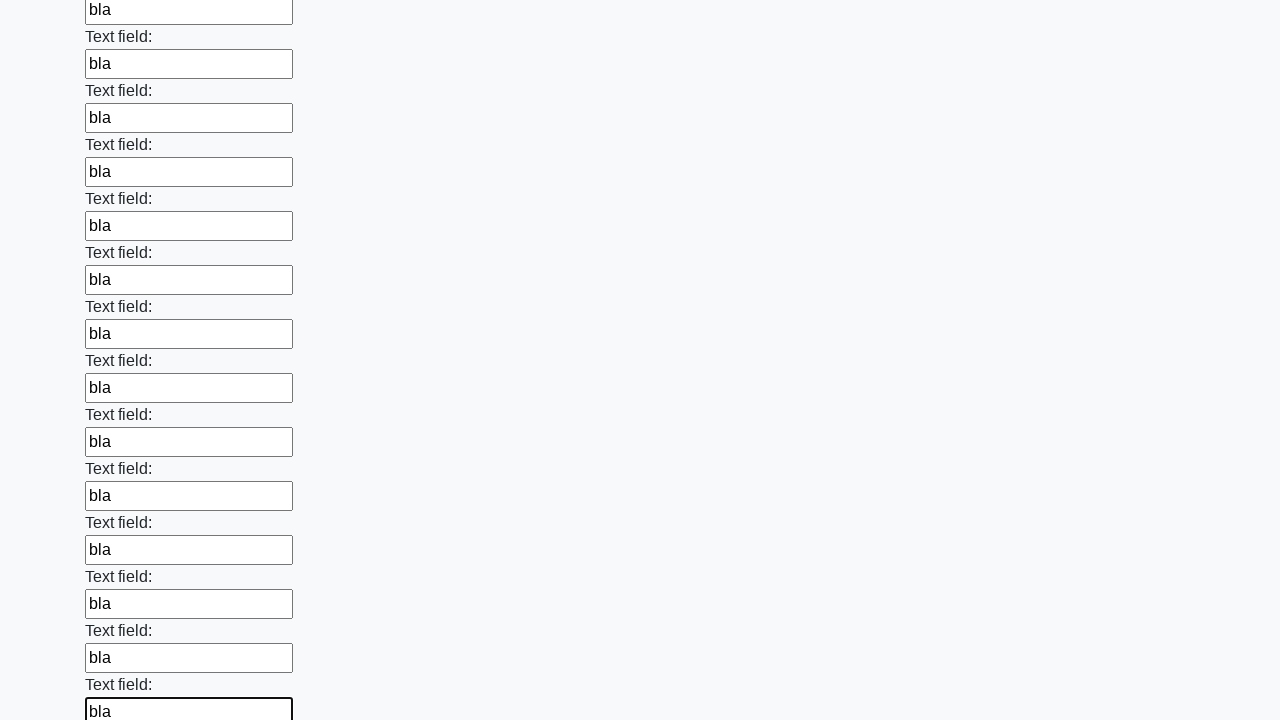

Filled input field 83 of 100 with 'bla' on input >> nth=82
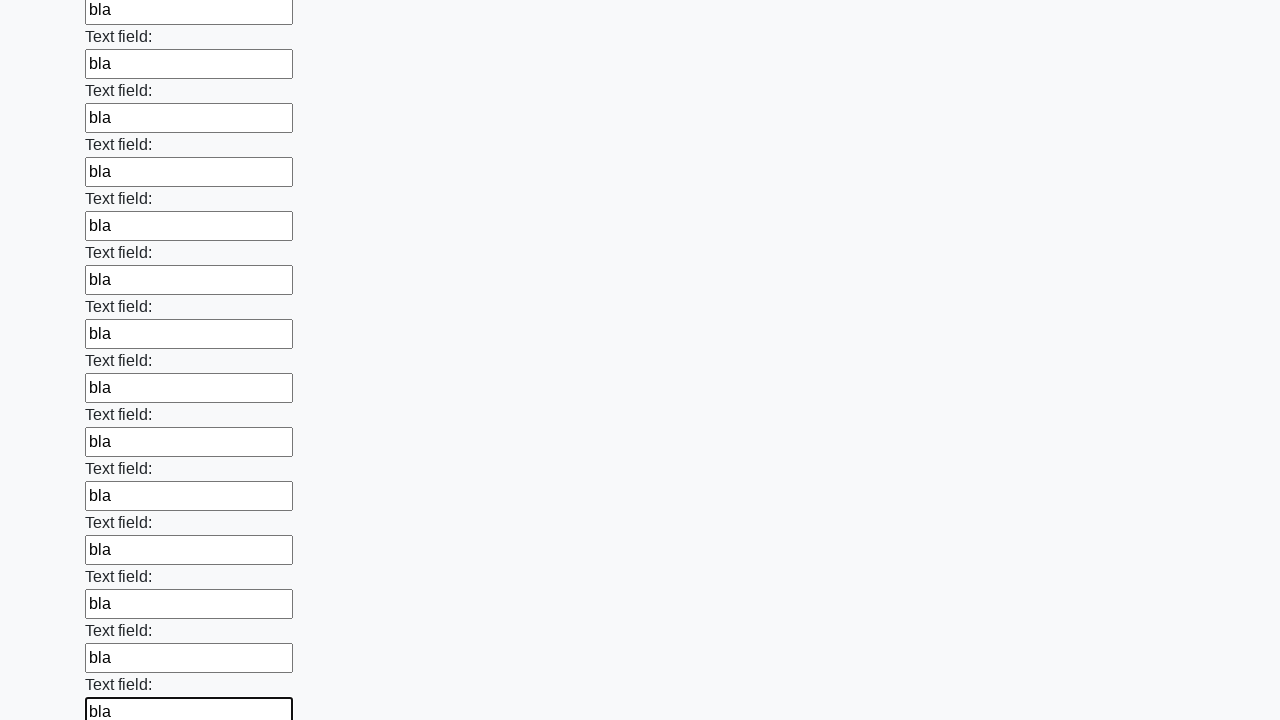

Filled input field 84 of 100 with 'bla' on input >> nth=83
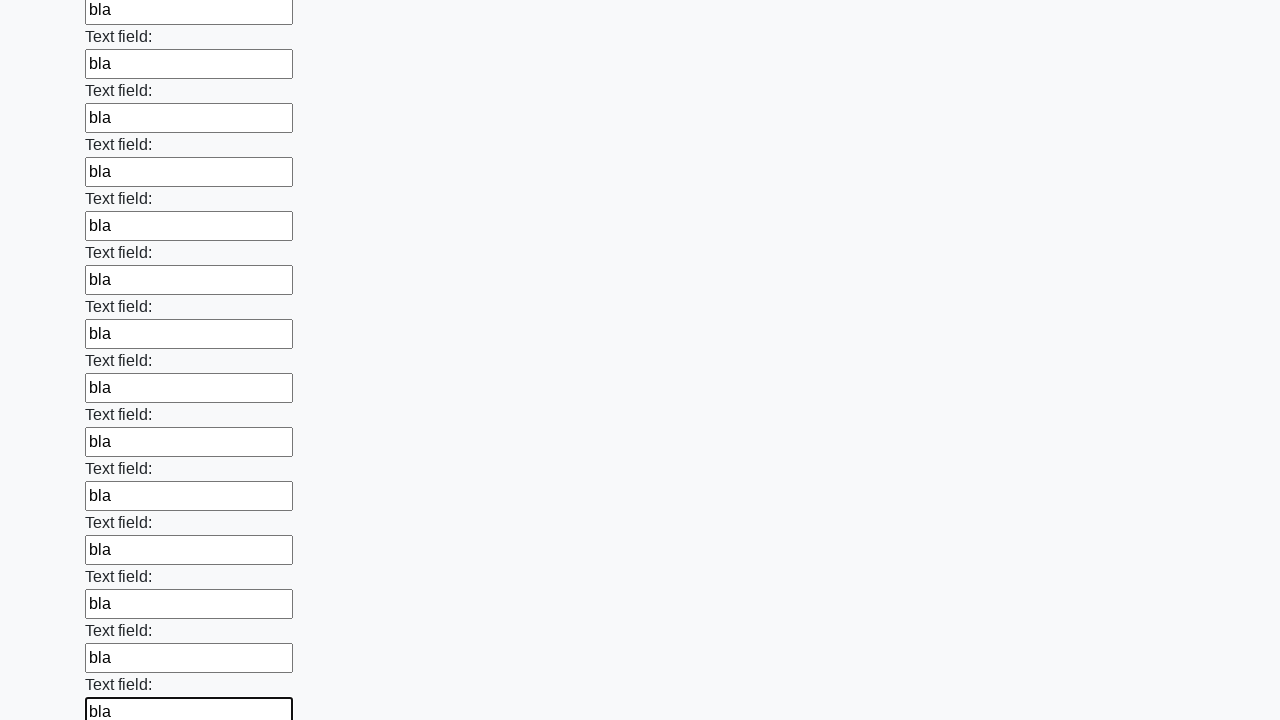

Filled input field 85 of 100 with 'bla' on input >> nth=84
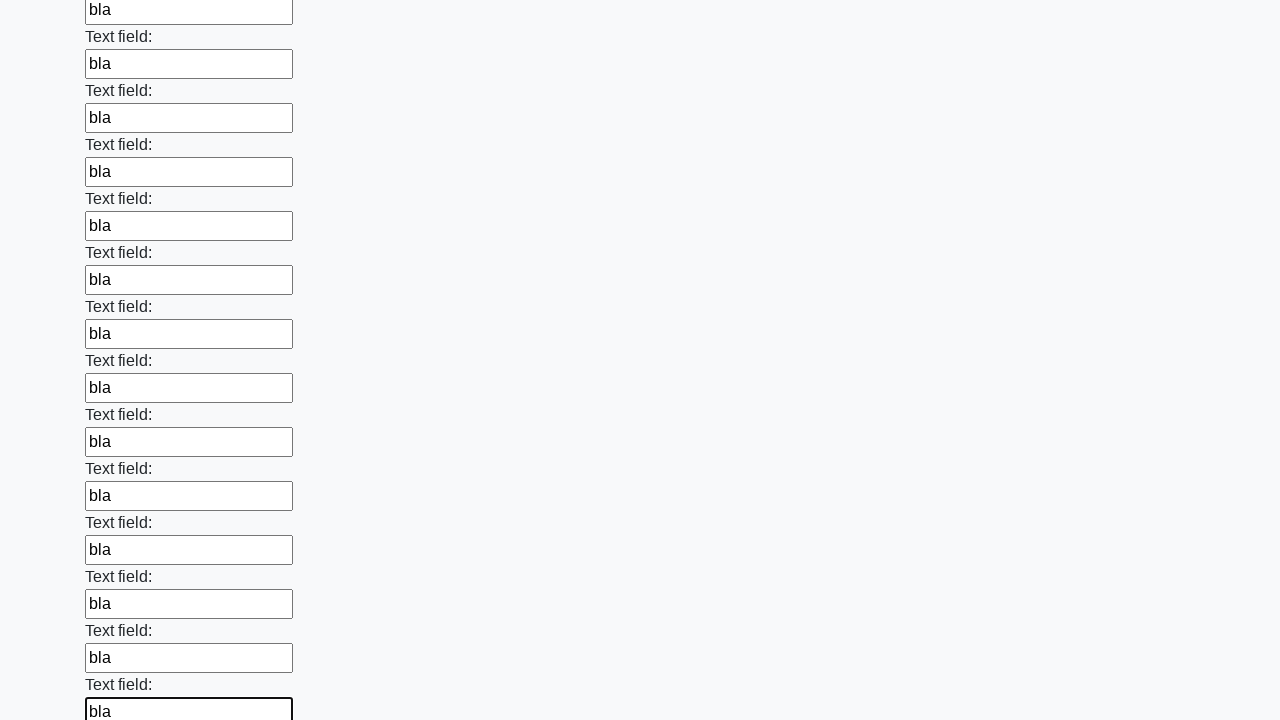

Filled input field 86 of 100 with 'bla' on input >> nth=85
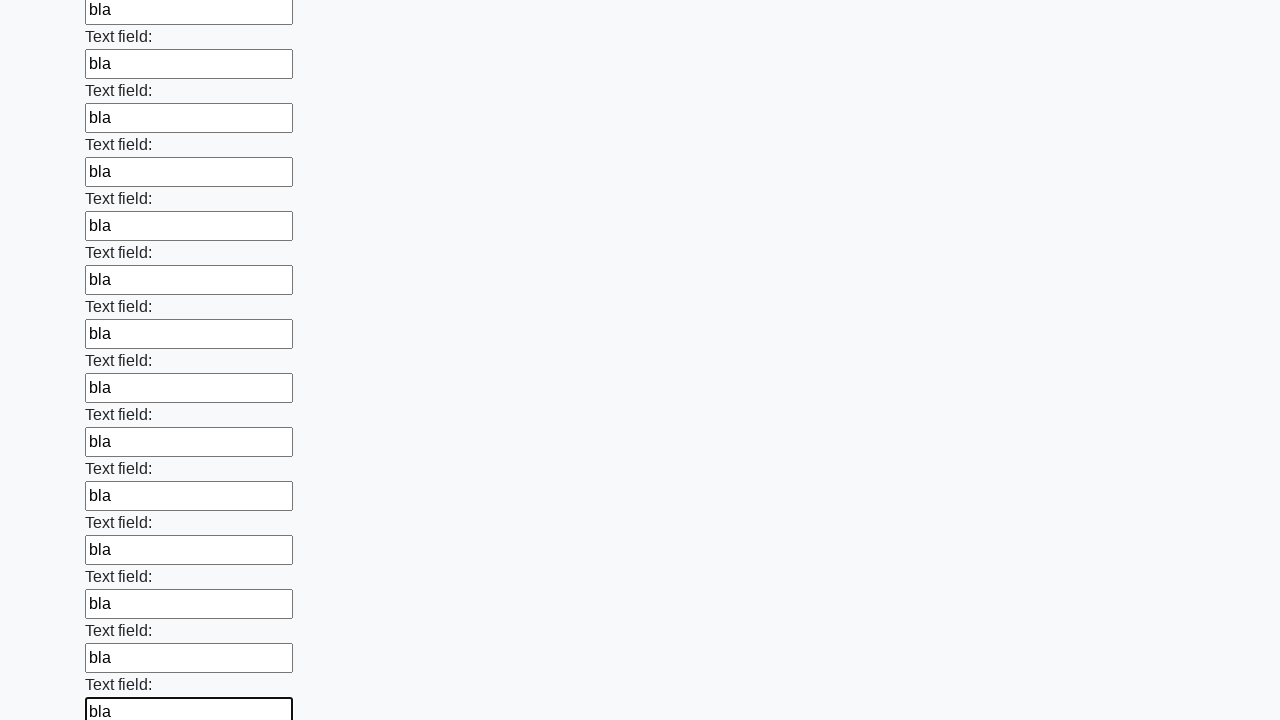

Filled input field 87 of 100 with 'bla' on input >> nth=86
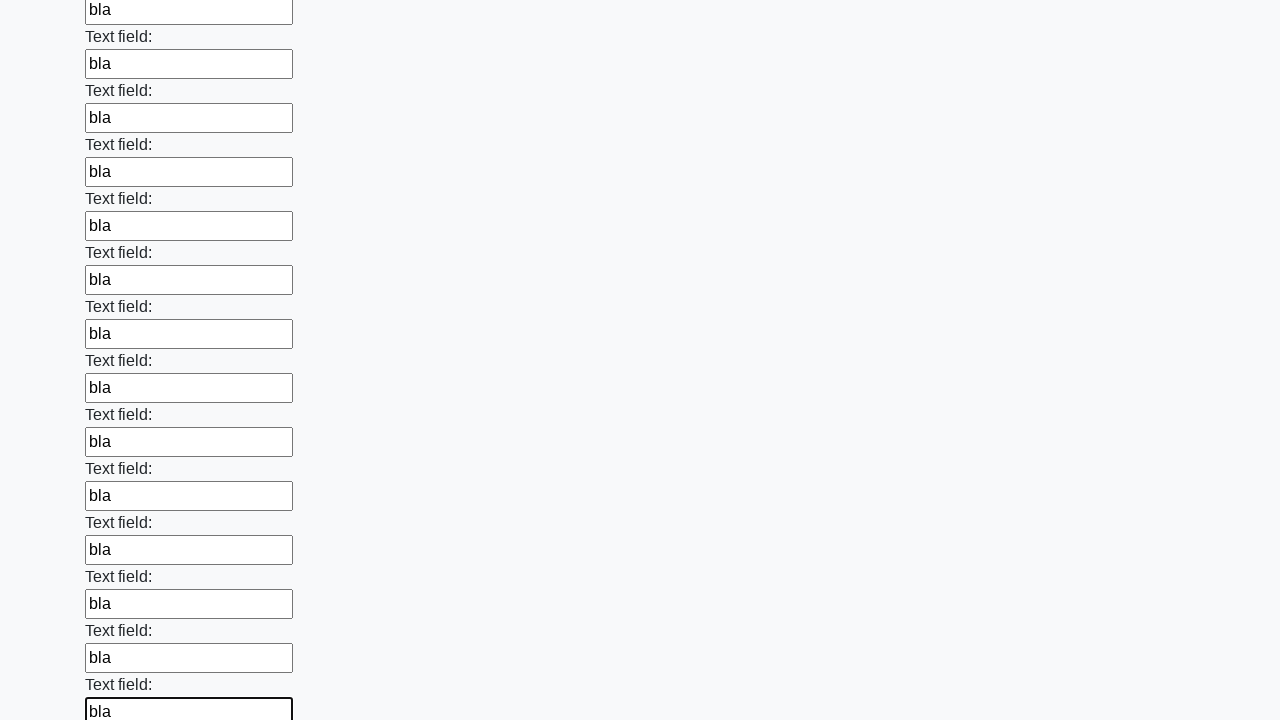

Filled input field 88 of 100 with 'bla' on input >> nth=87
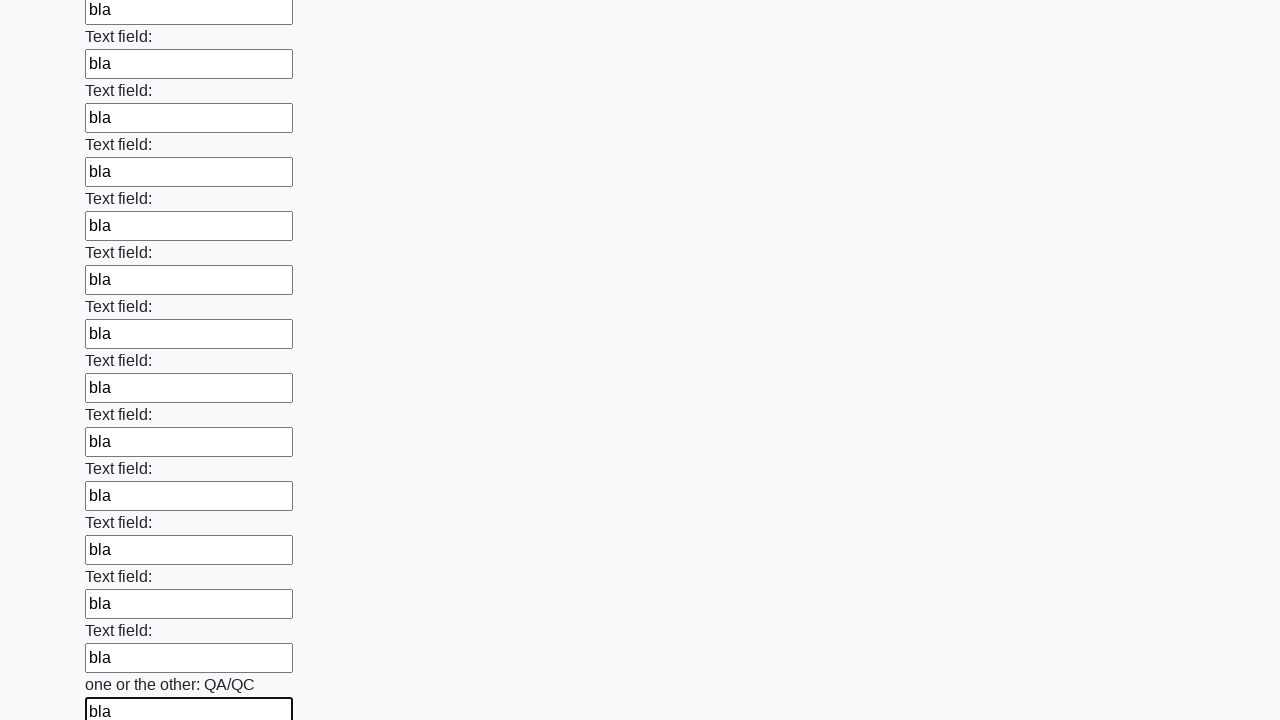

Filled input field 89 of 100 with 'bla' on input >> nth=88
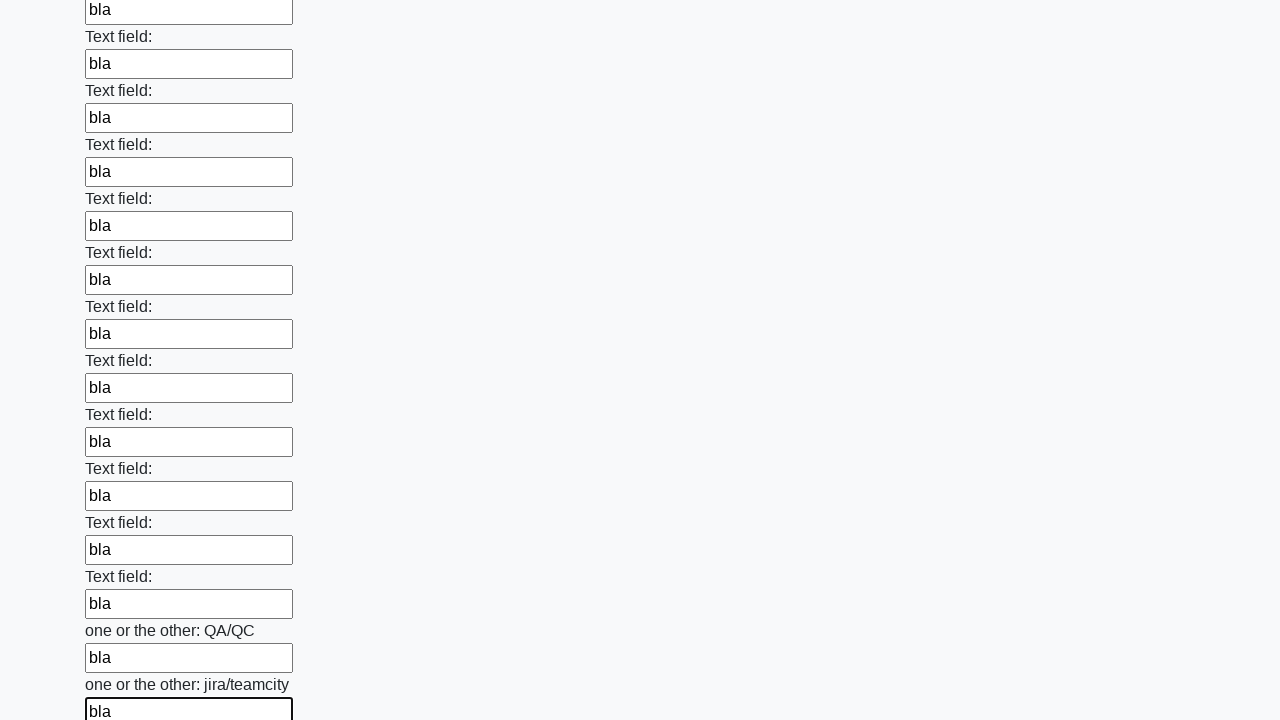

Filled input field 90 of 100 with 'bla' on input >> nth=89
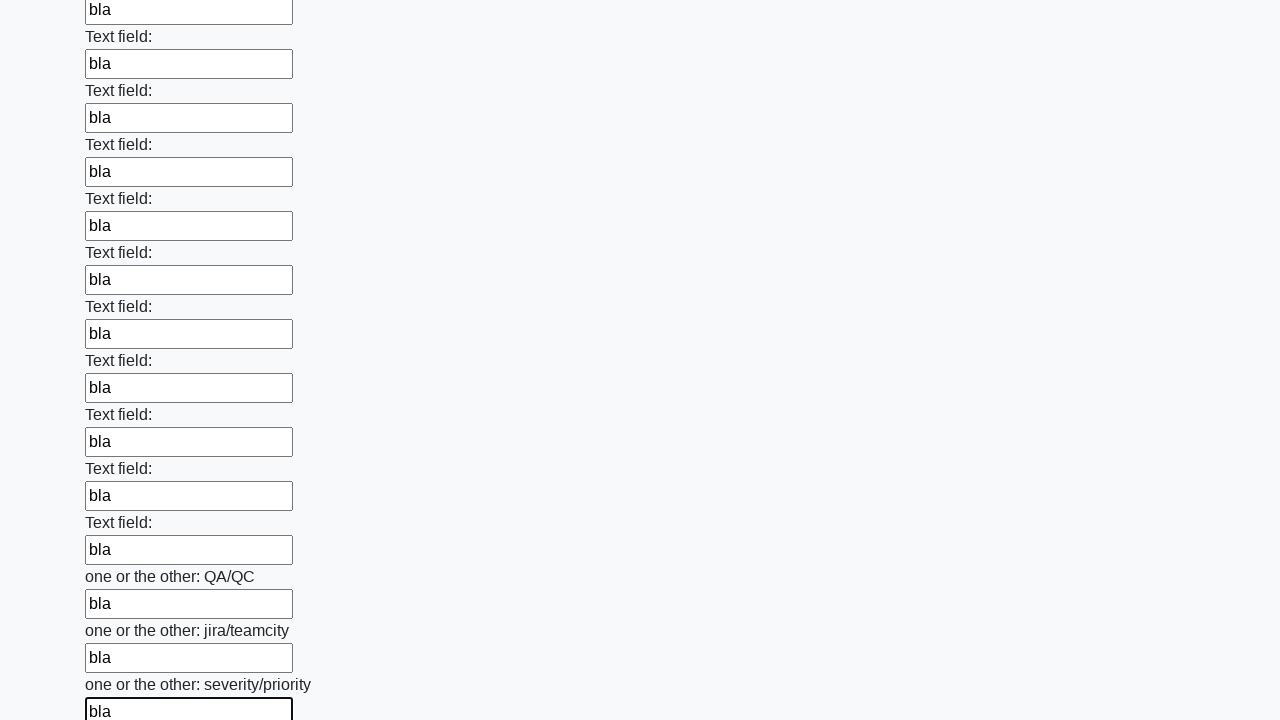

Filled input field 91 of 100 with 'bla' on input >> nth=90
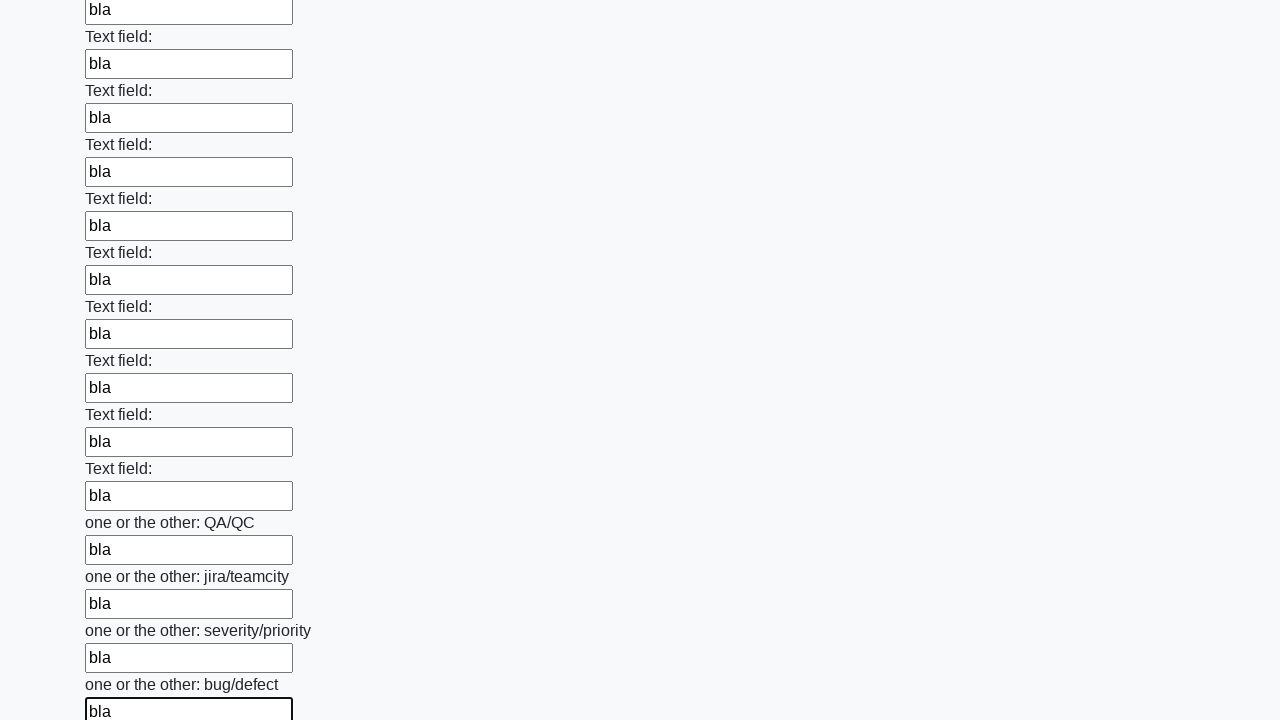

Filled input field 92 of 100 with 'bla' on input >> nth=91
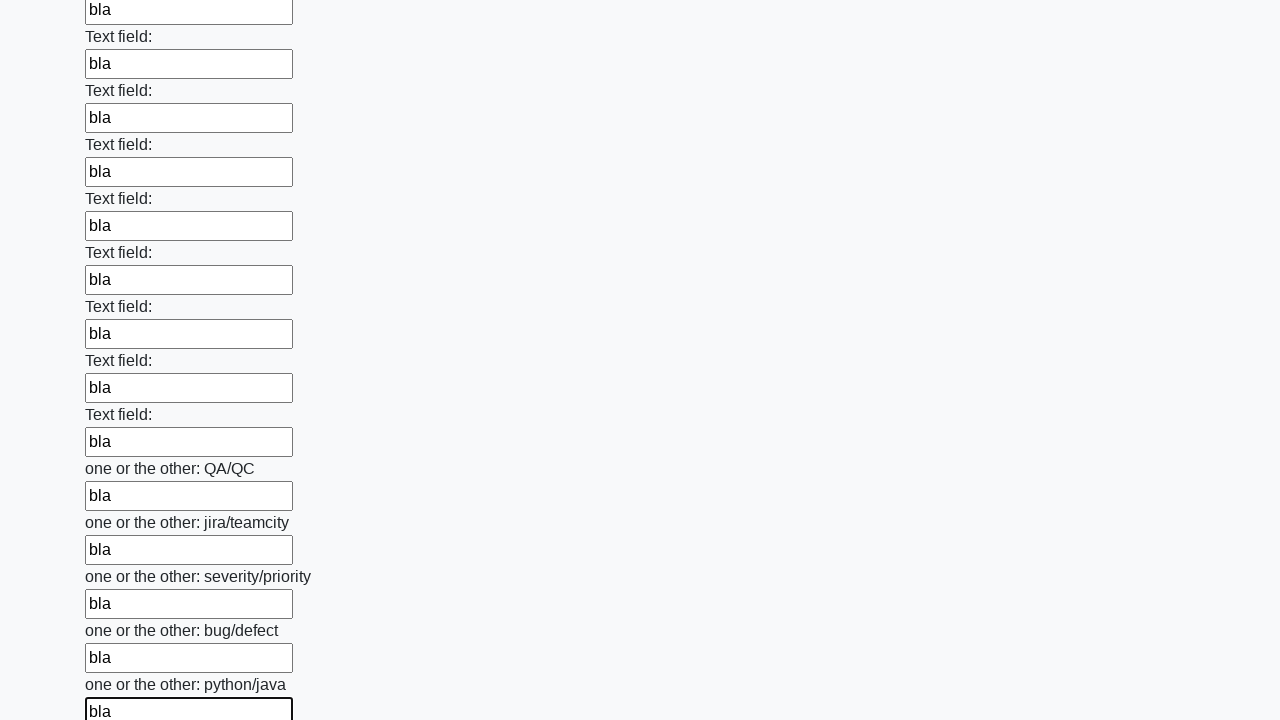

Filled input field 93 of 100 with 'bla' on input >> nth=92
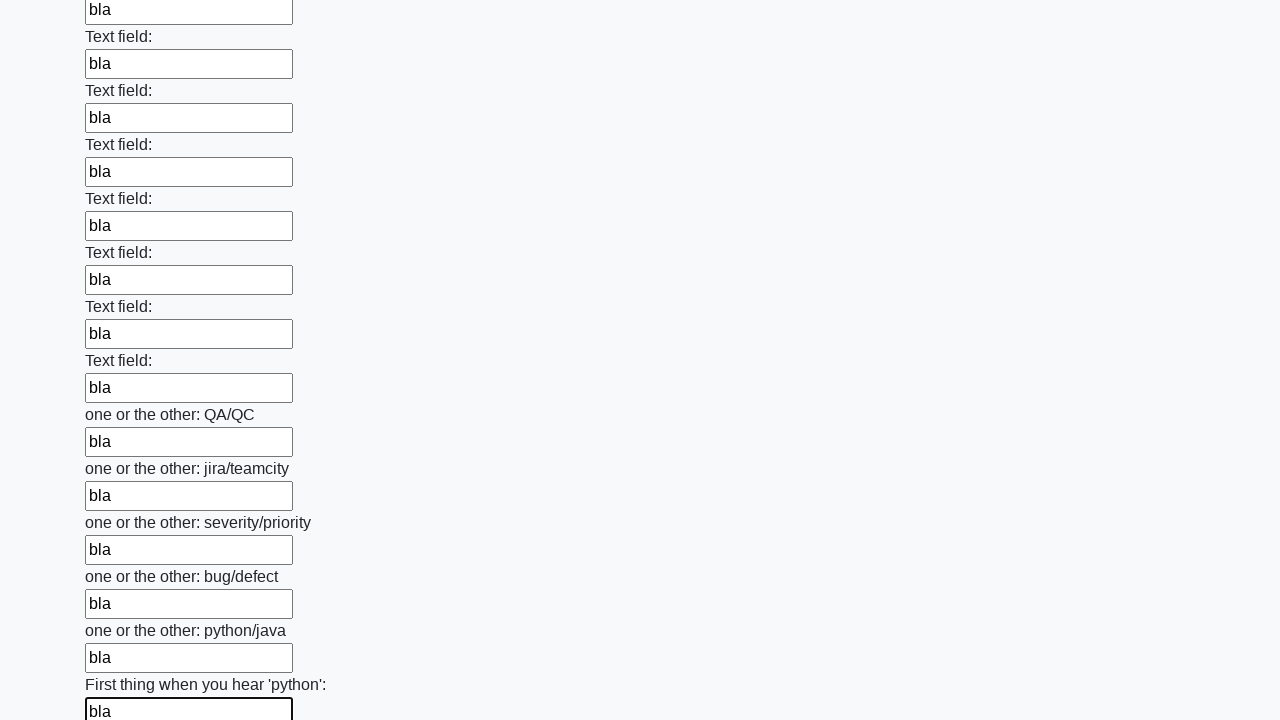

Filled input field 94 of 100 with 'bla' on input >> nth=93
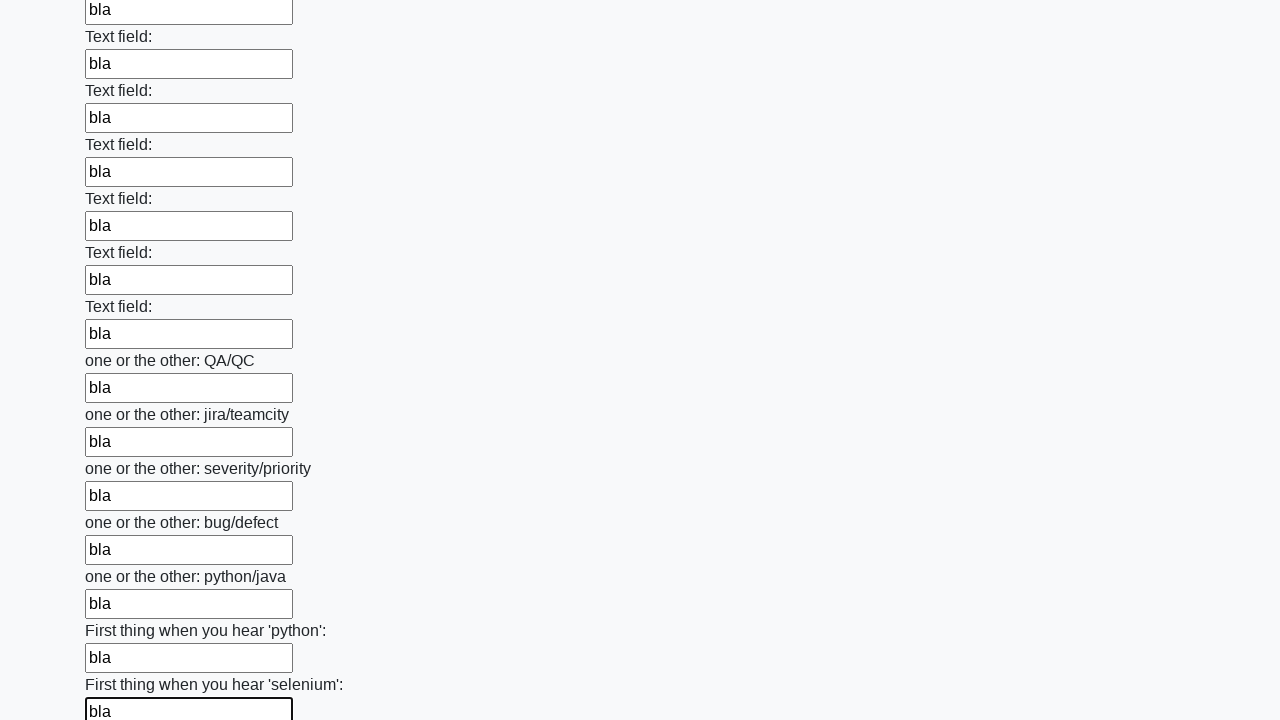

Filled input field 95 of 100 with 'bla' on input >> nth=94
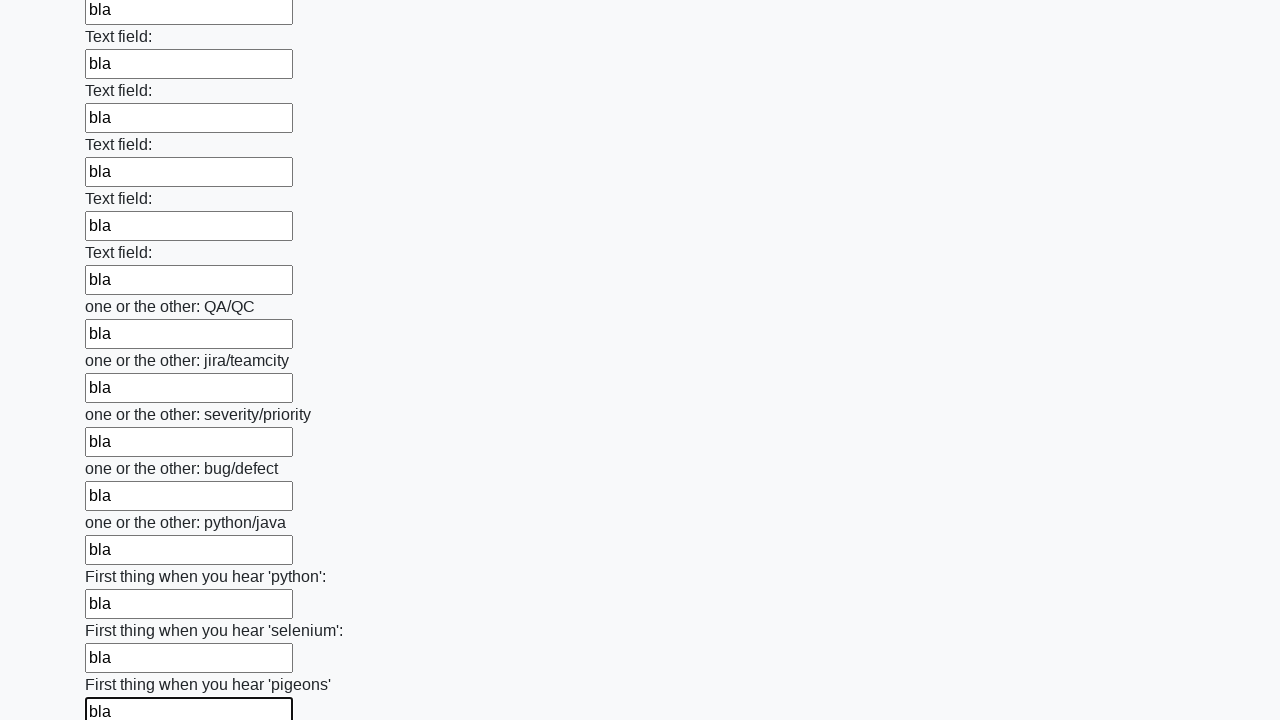

Filled input field 96 of 100 with 'bla' on input >> nth=95
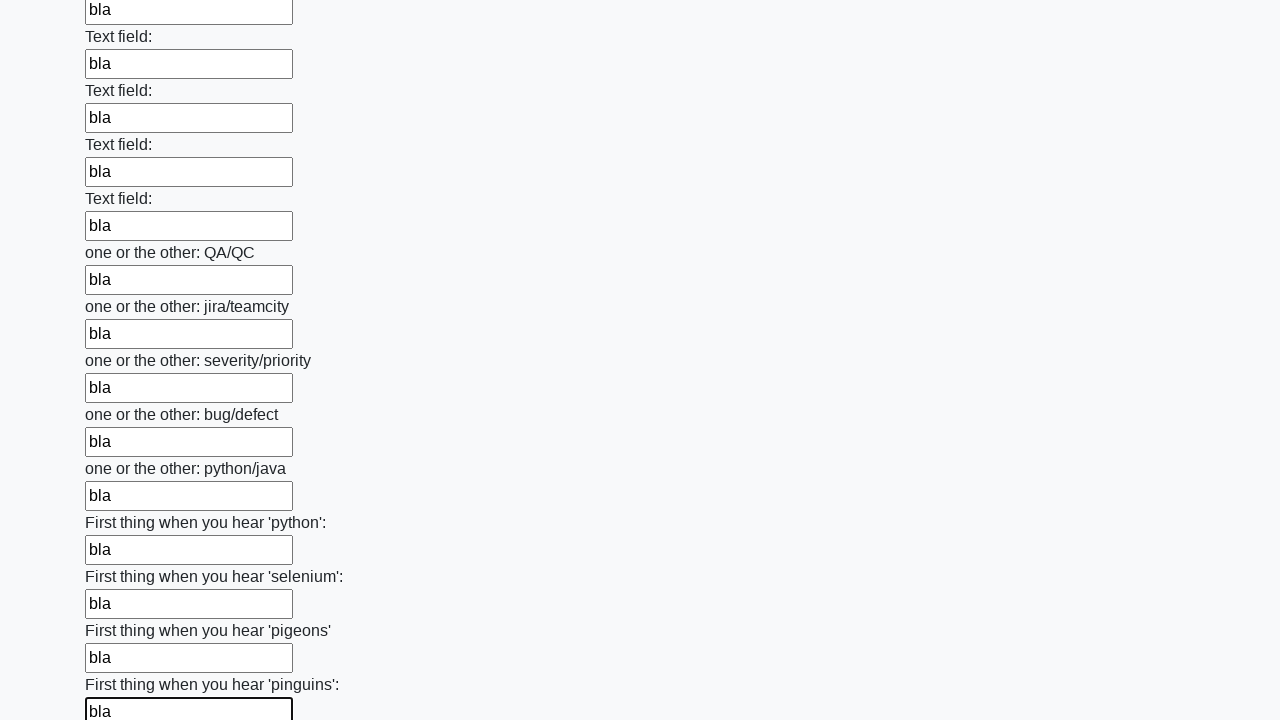

Filled input field 97 of 100 with 'bla' on input >> nth=96
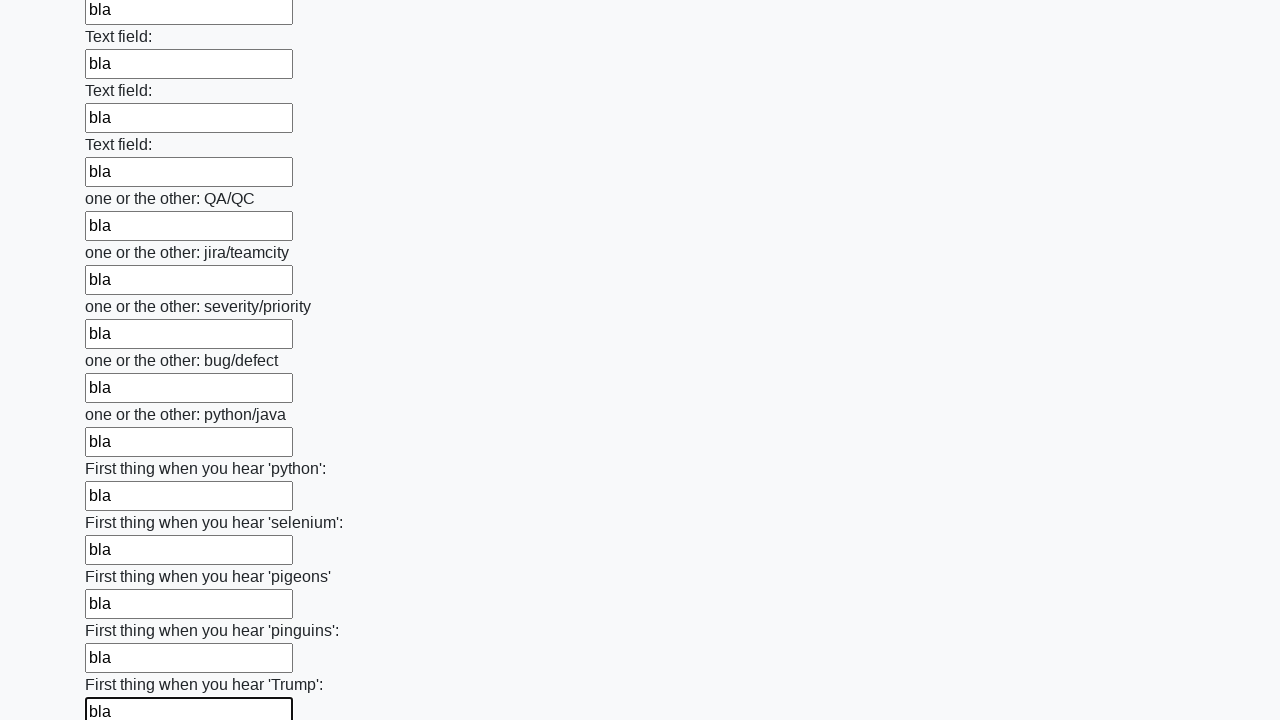

Filled input field 98 of 100 with 'bla' on input >> nth=97
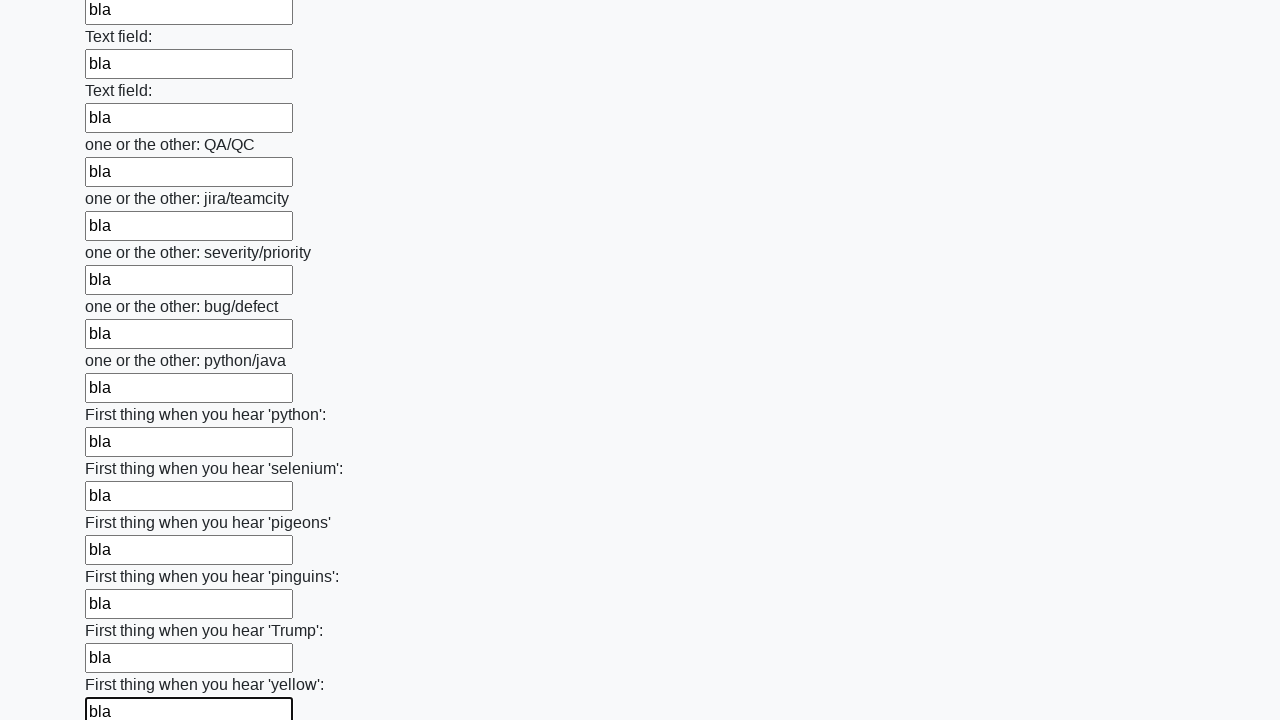

Filled input field 99 of 100 with 'bla' on input >> nth=98
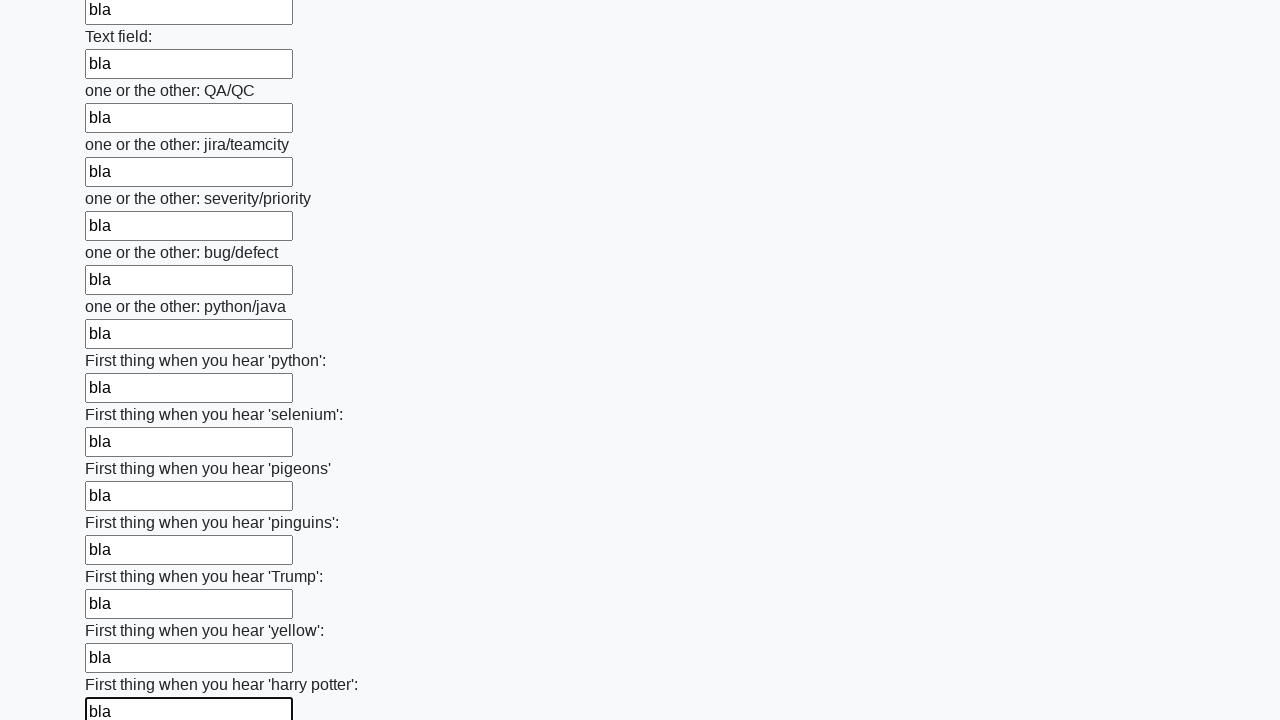

Filled input field 100 of 100 with 'bla' on input >> nth=99
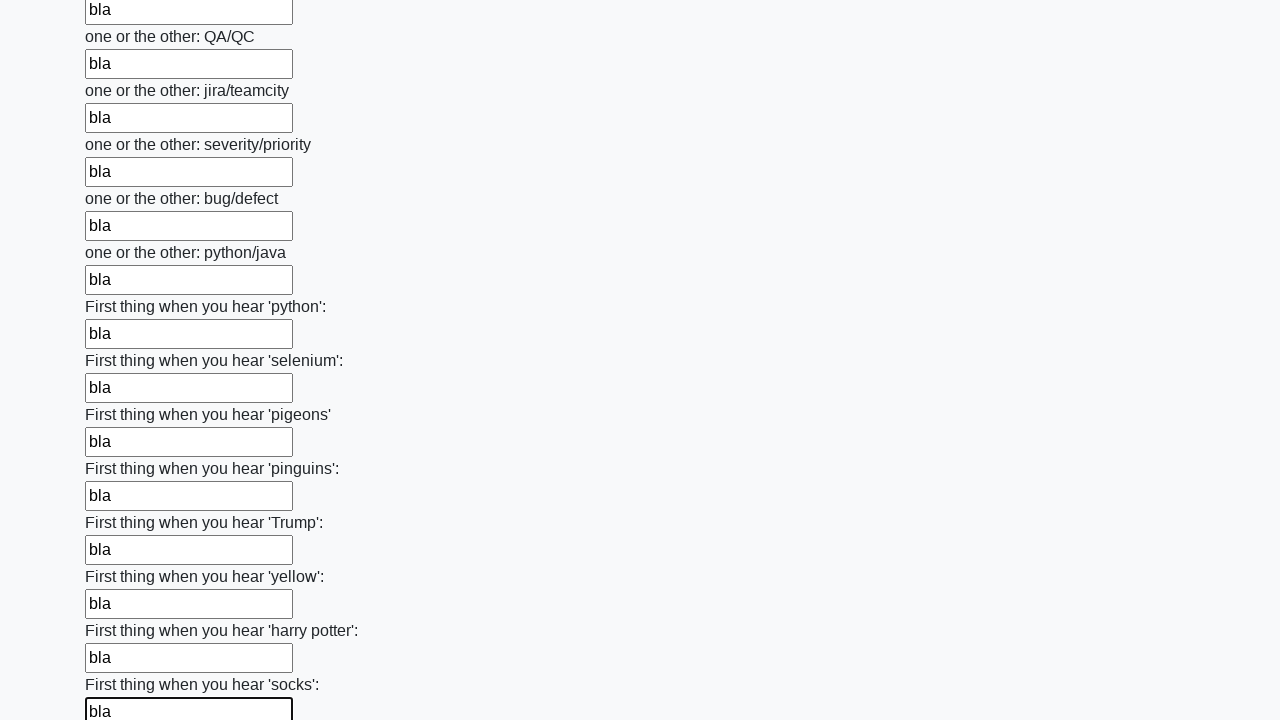

Clicked submit button at (123, 611) on button.btn
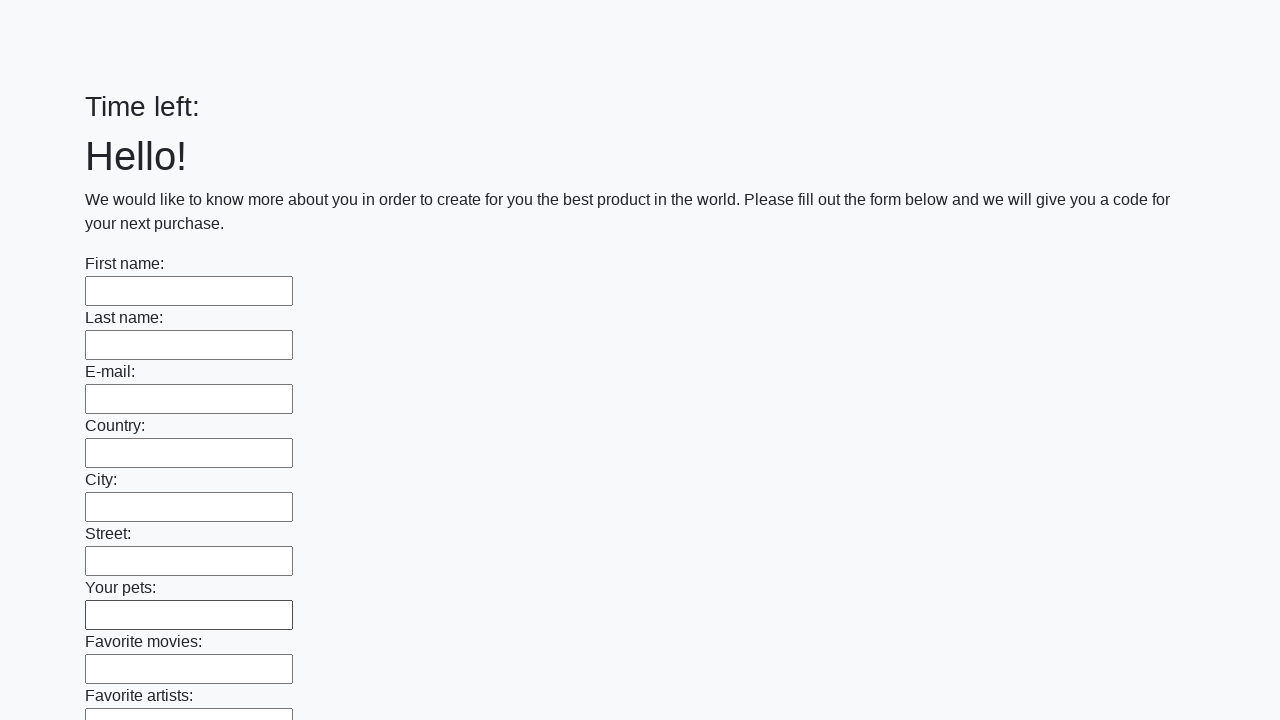

Set up dialog handler to accept alerts
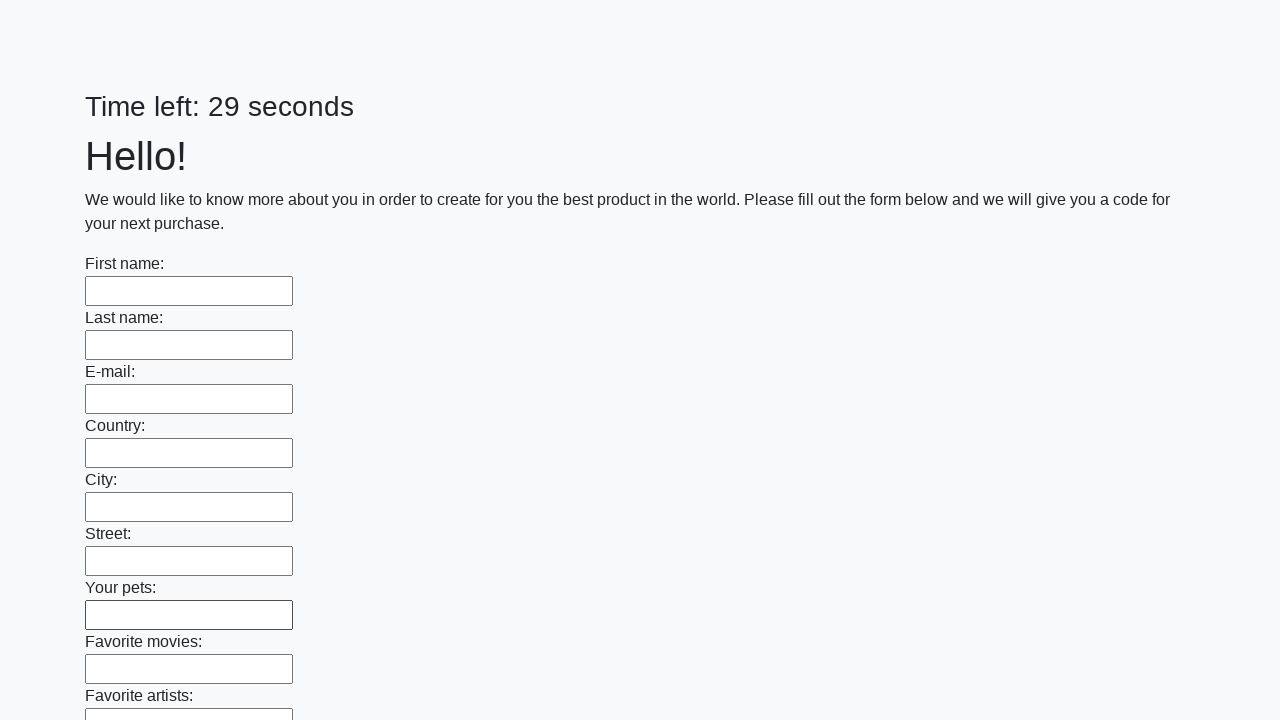

Waited 2 seconds for alert to appear and be handled
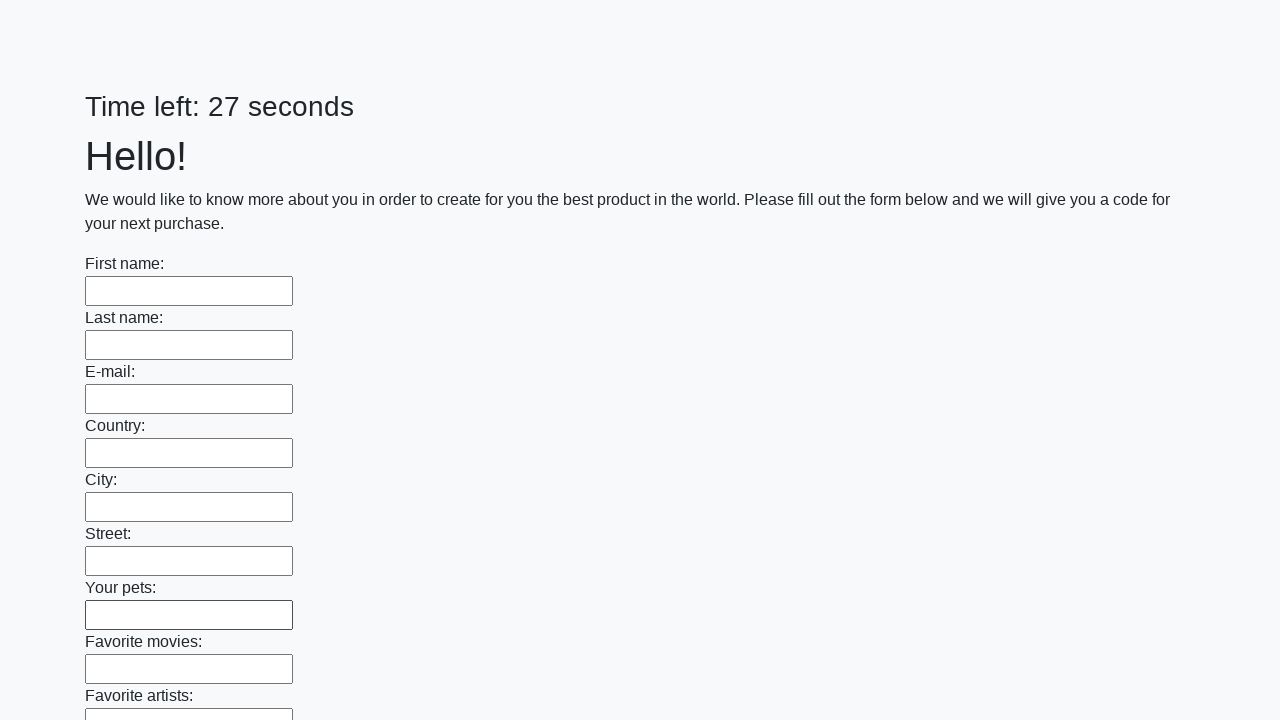

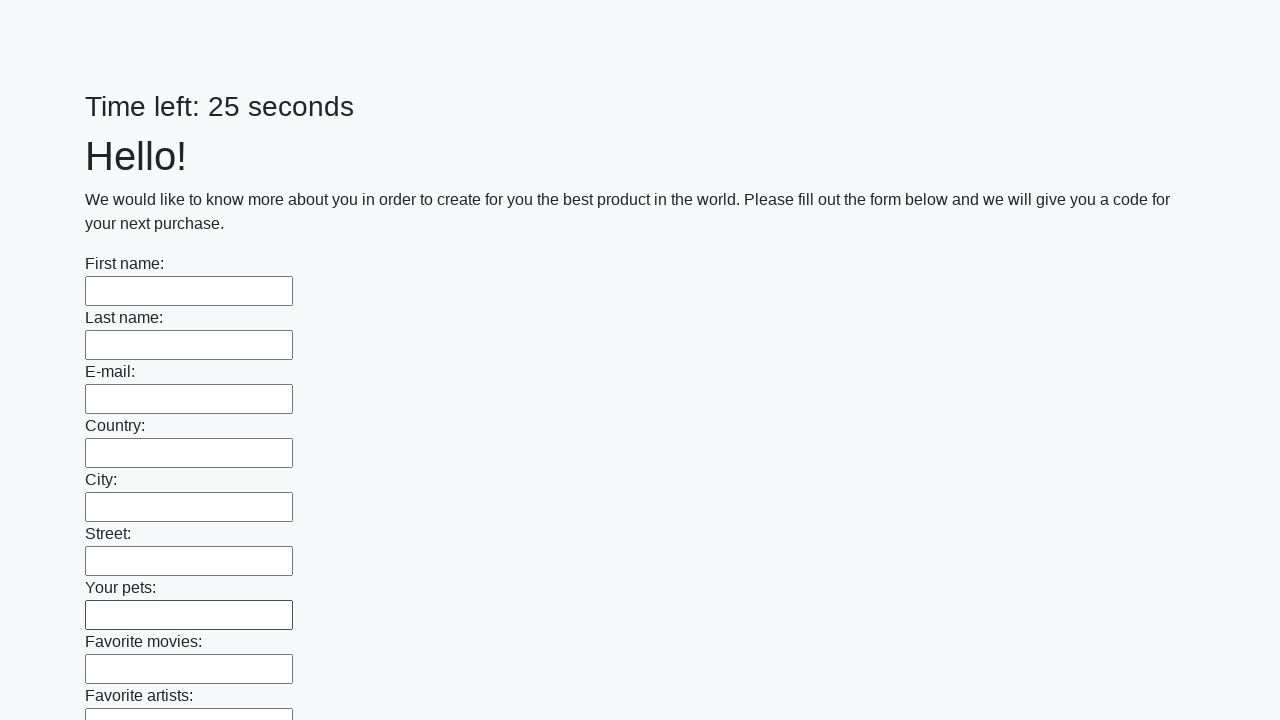